Tests filling out a large form by entering text into all input fields and submitting the form by clicking the submit button

Starting URL: http://suninjuly.github.io/huge_form.html

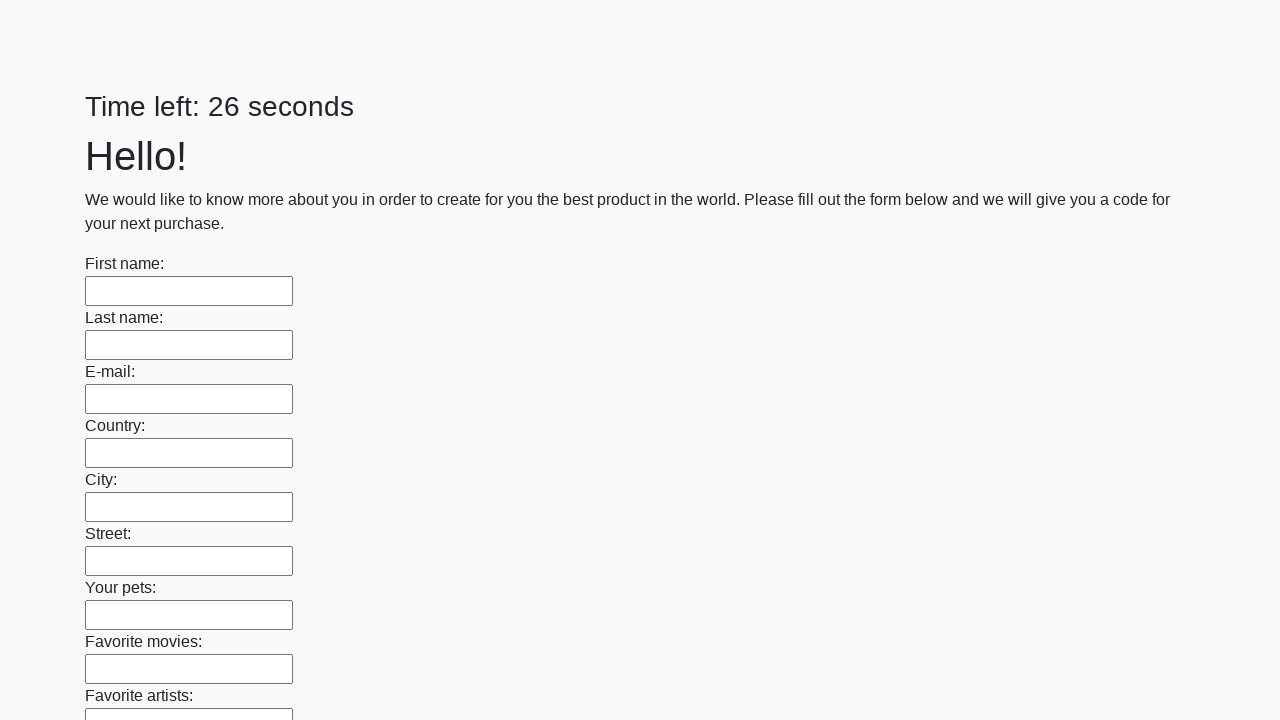

Located all input fields on the form
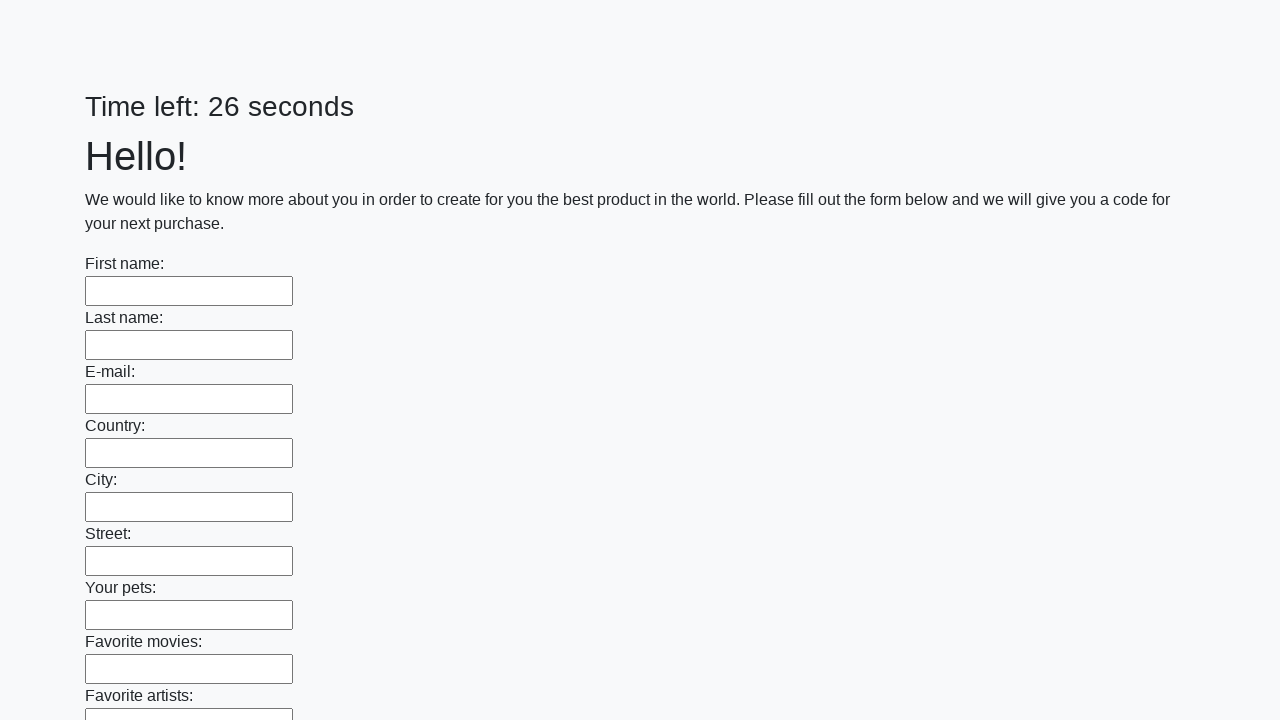

Filled input field with 'My answer' on input >> nth=0
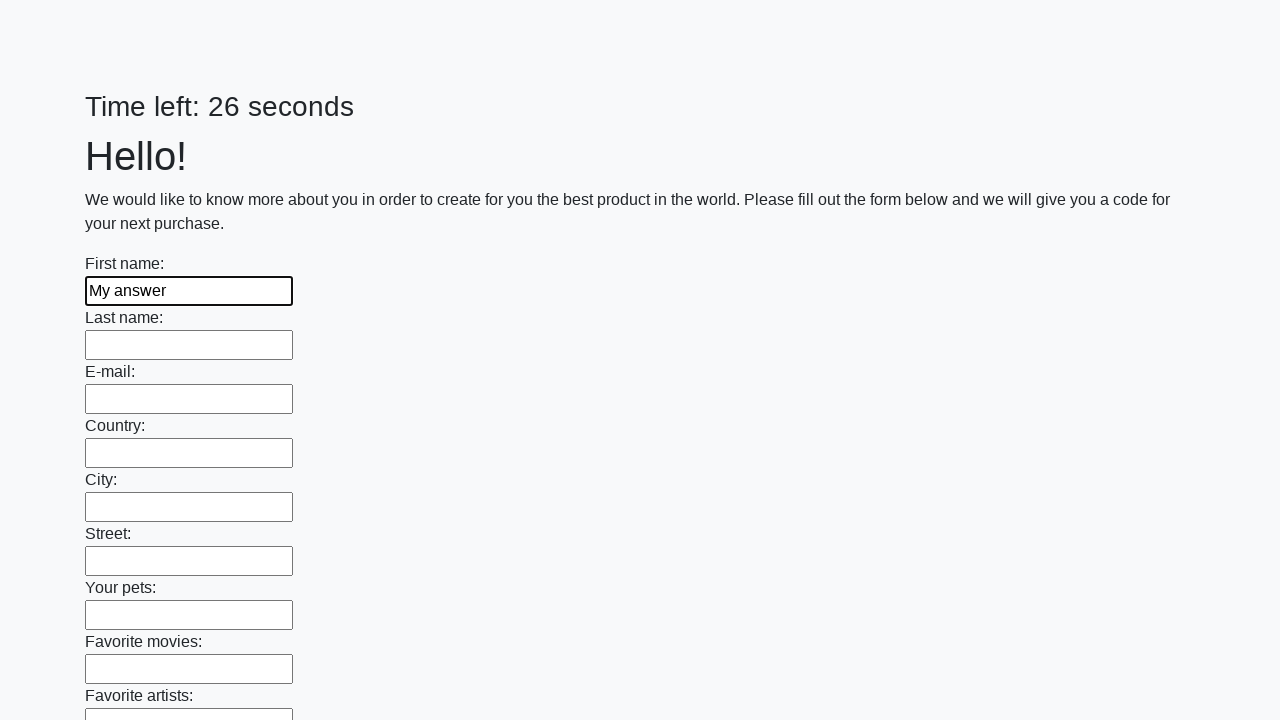

Filled input field with 'My answer' on input >> nth=1
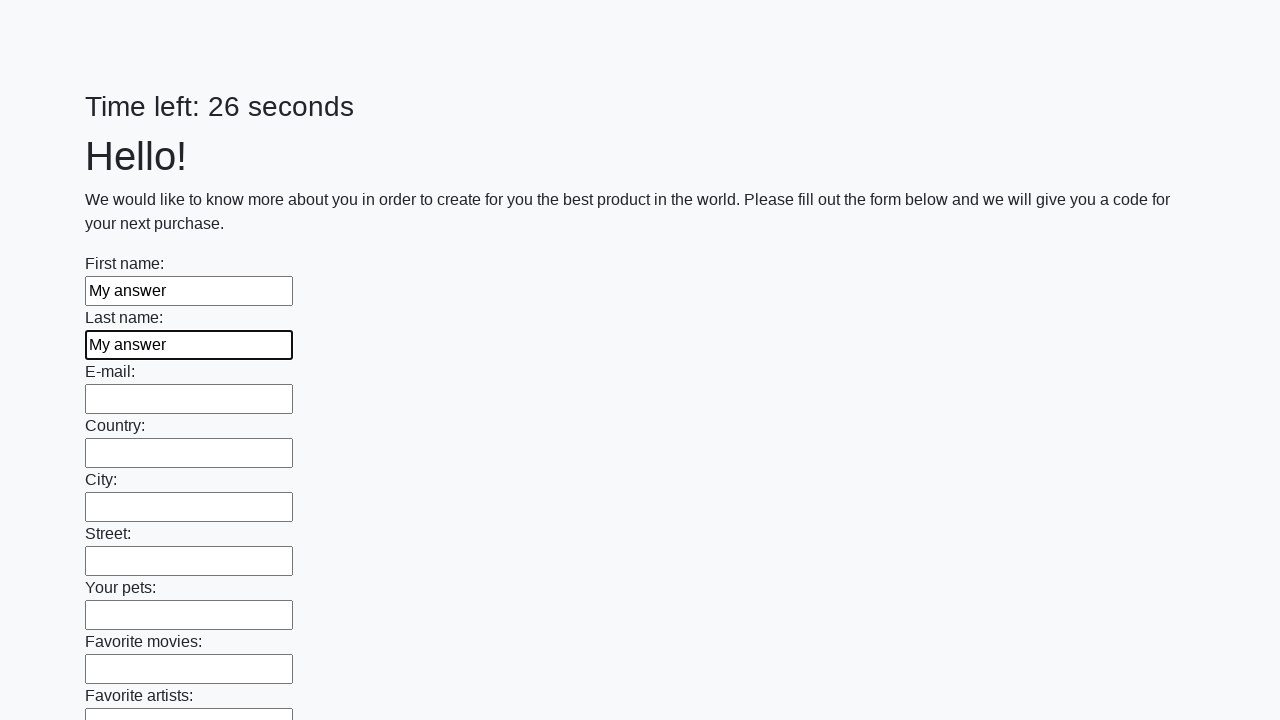

Filled input field with 'My answer' on input >> nth=2
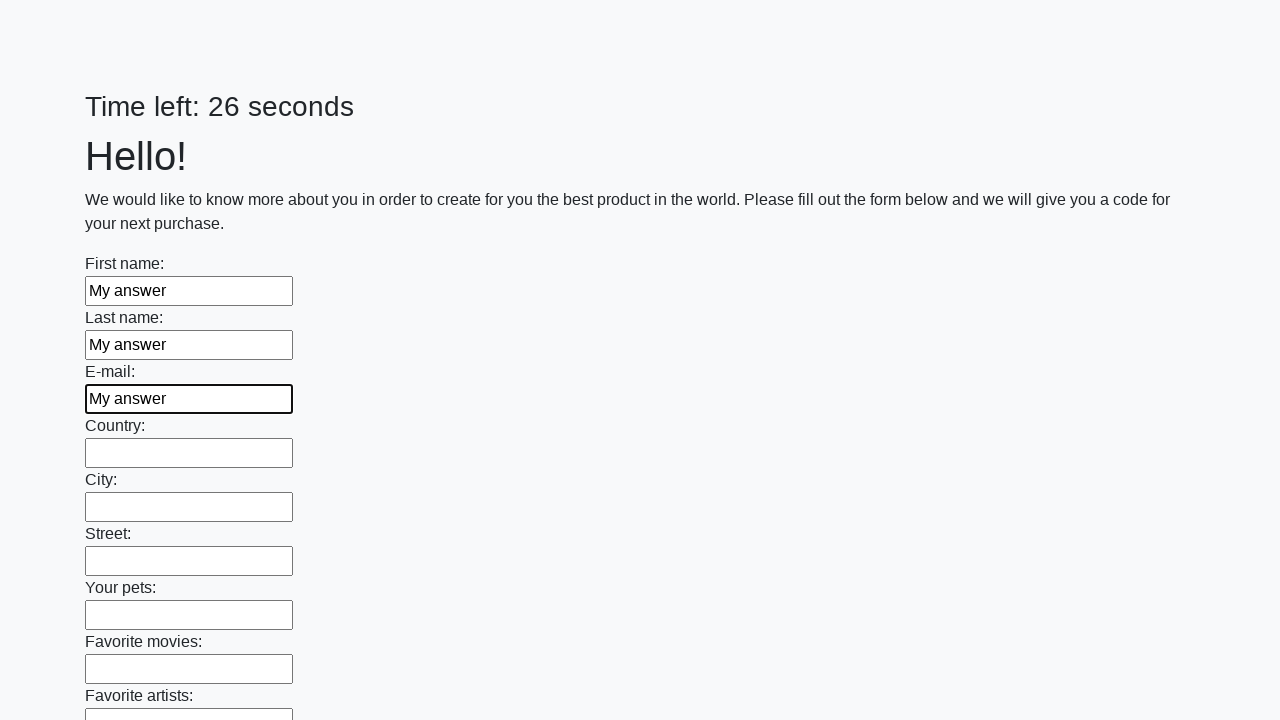

Filled input field with 'My answer' on input >> nth=3
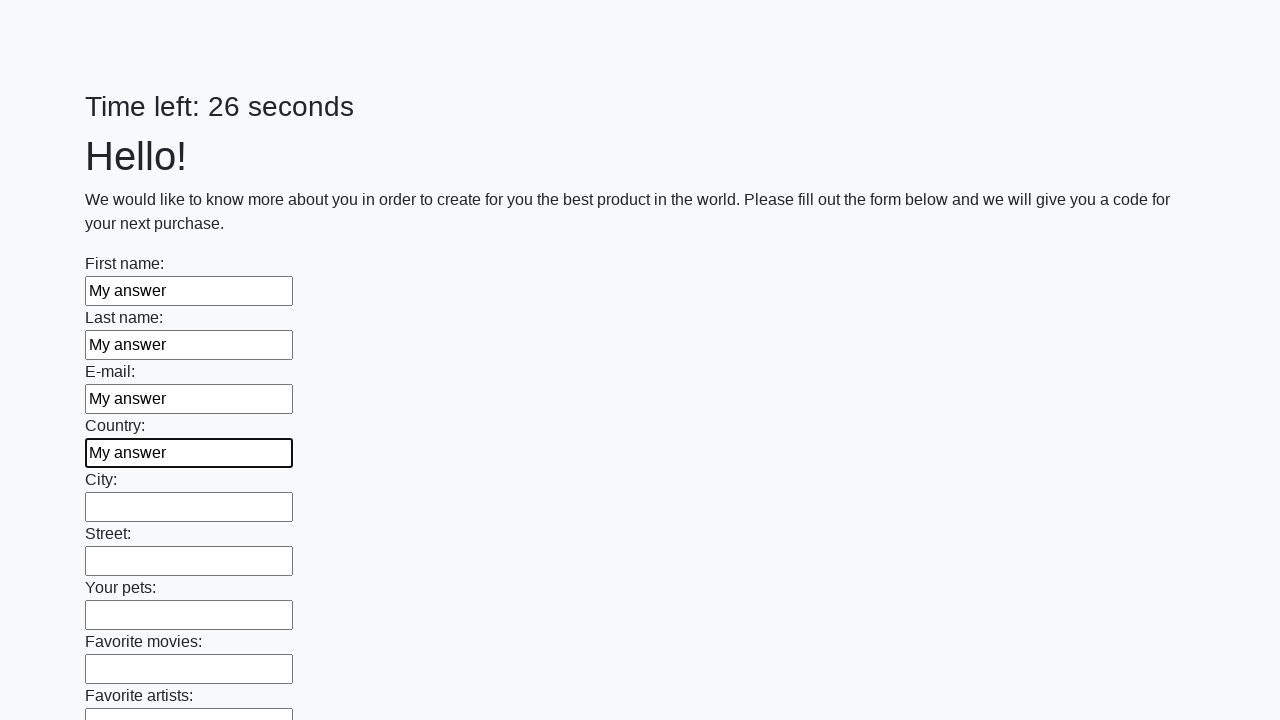

Filled input field with 'My answer' on input >> nth=4
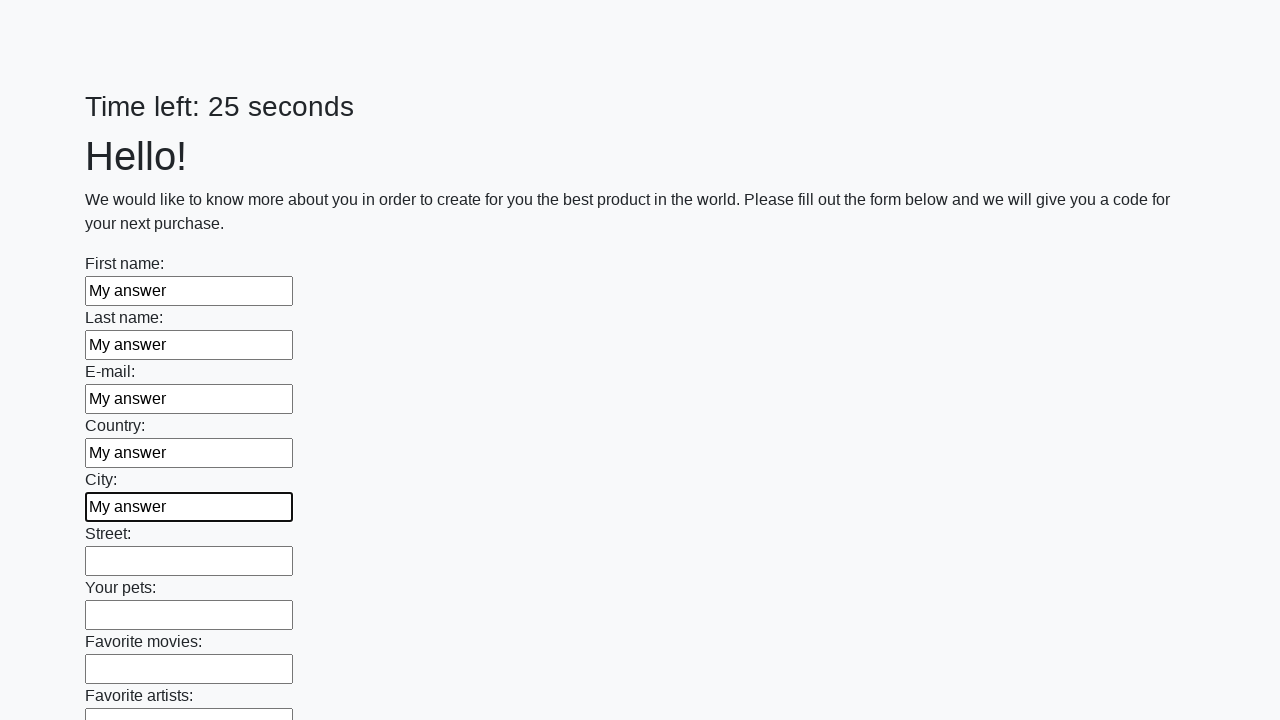

Filled input field with 'My answer' on input >> nth=5
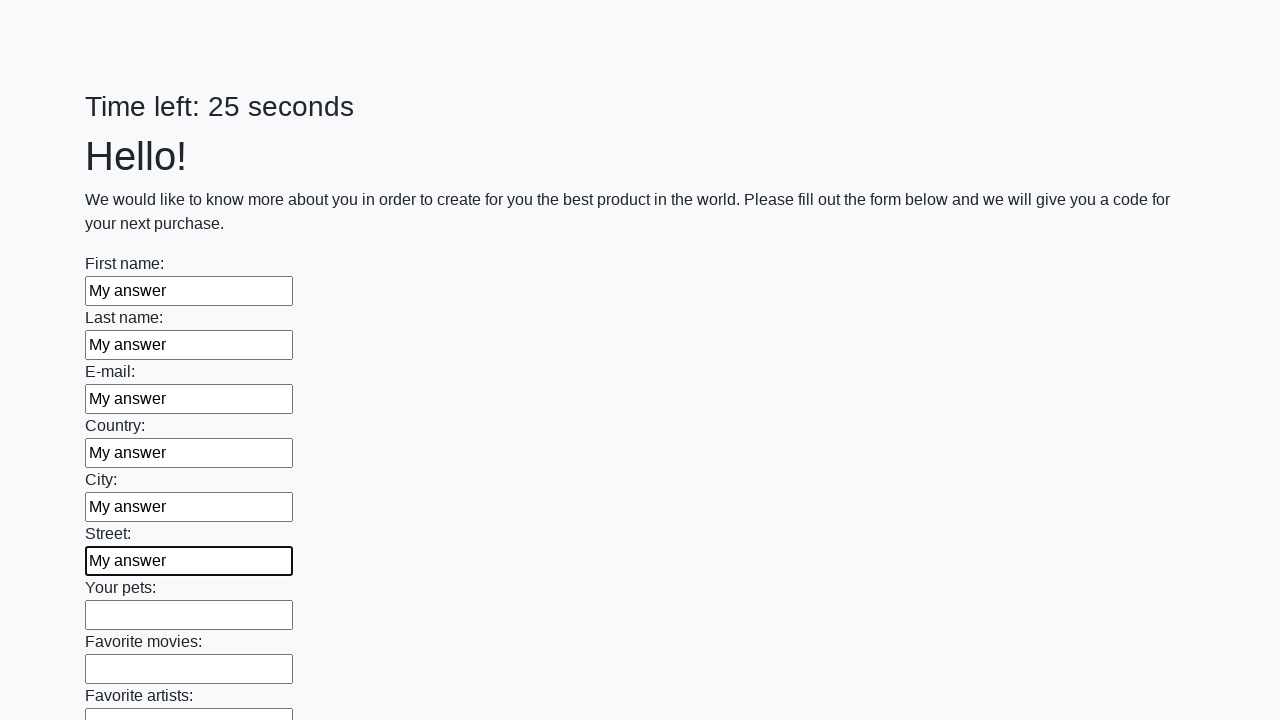

Filled input field with 'My answer' on input >> nth=6
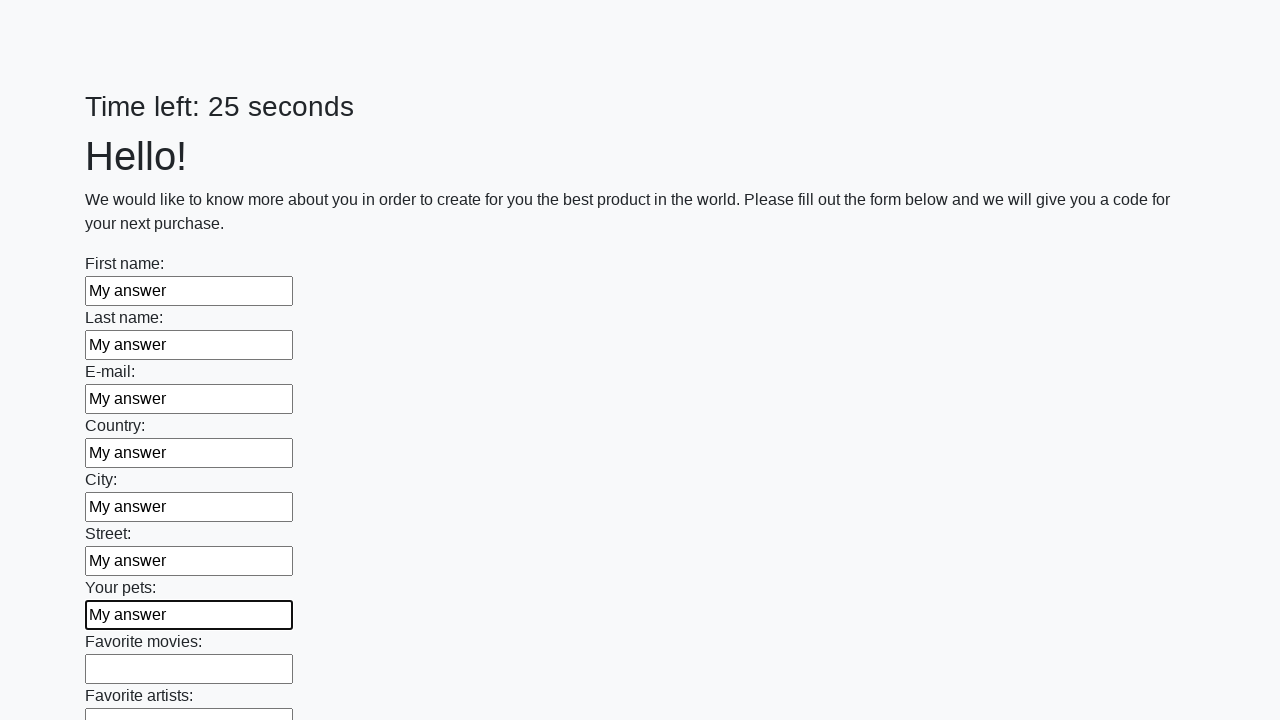

Filled input field with 'My answer' on input >> nth=7
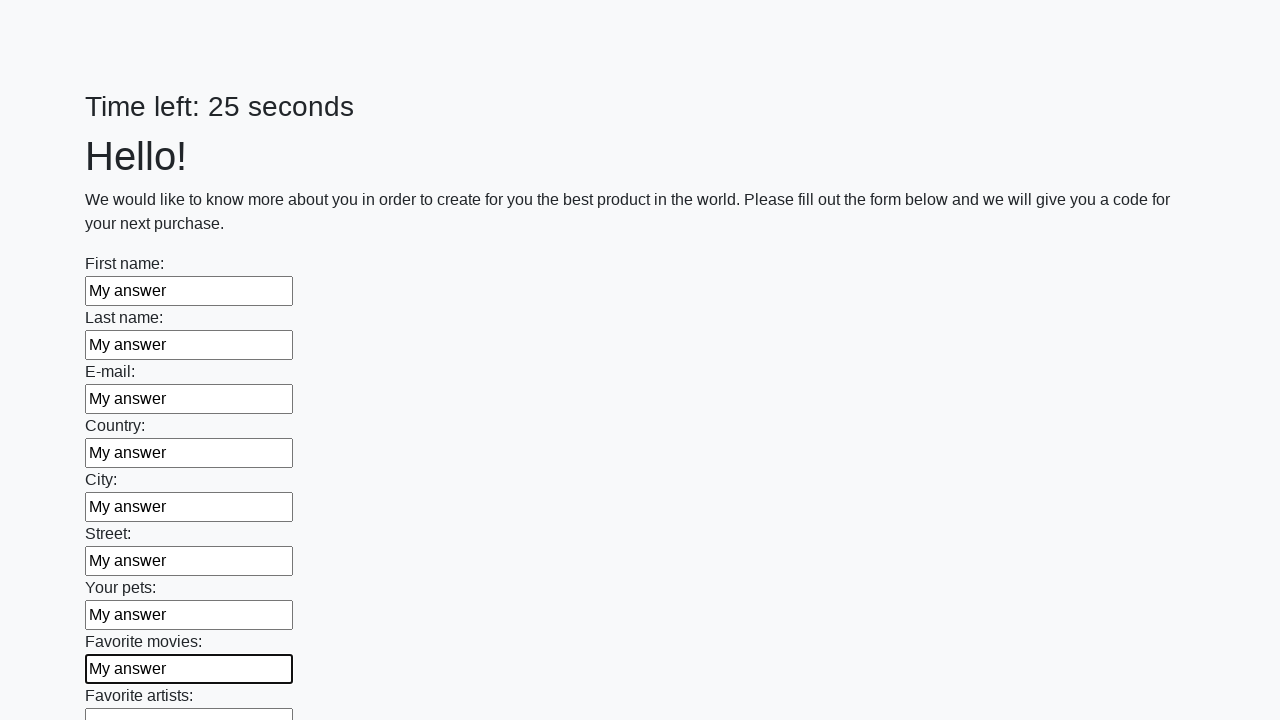

Filled input field with 'My answer' on input >> nth=8
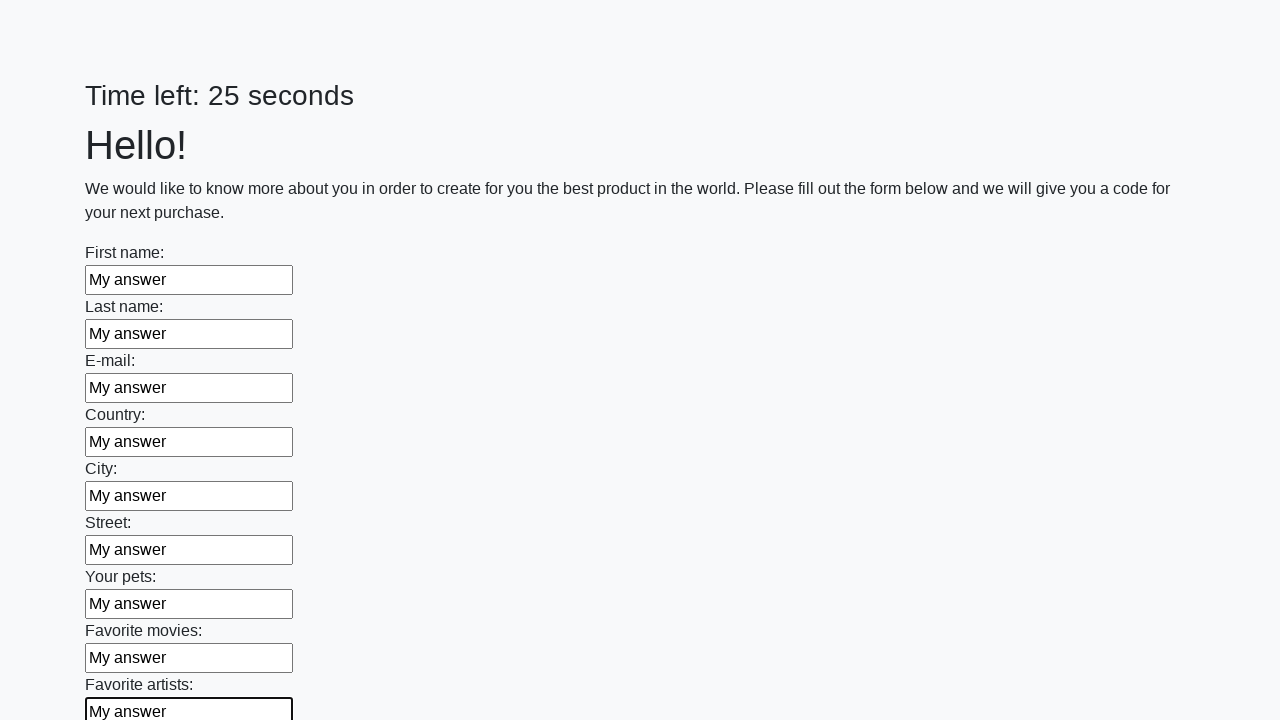

Filled input field with 'My answer' on input >> nth=9
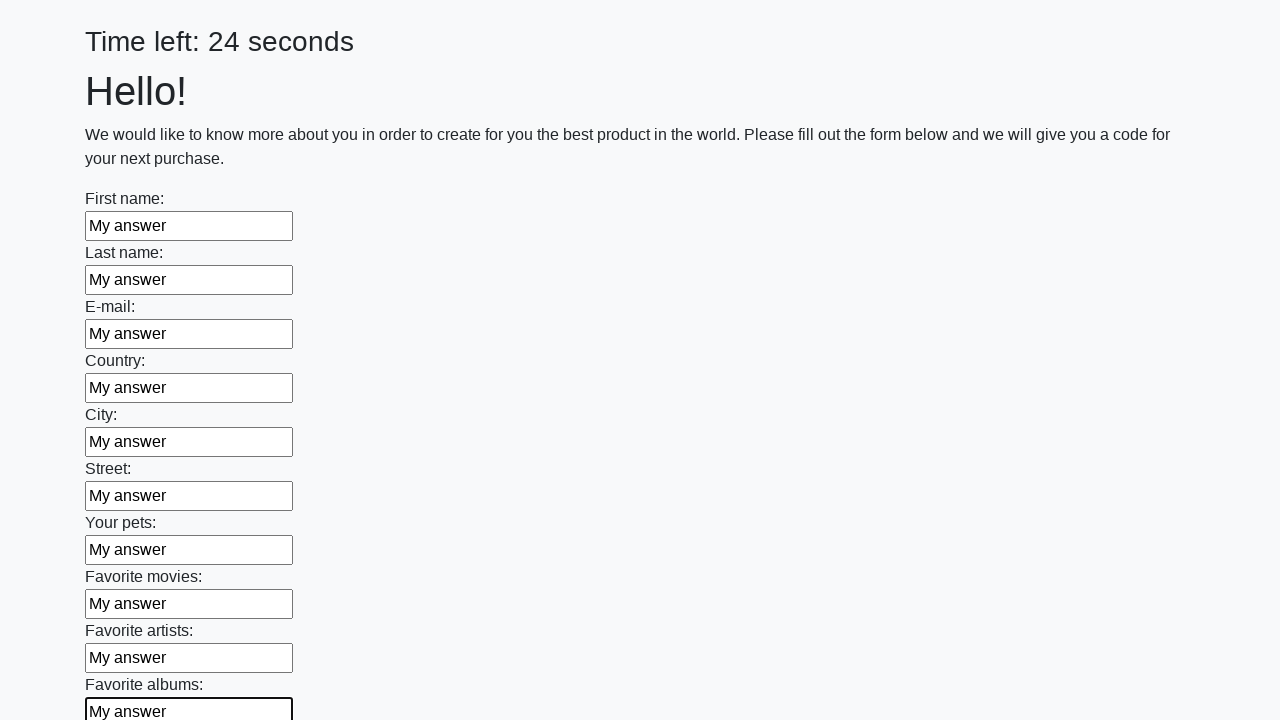

Filled input field with 'My answer' on input >> nth=10
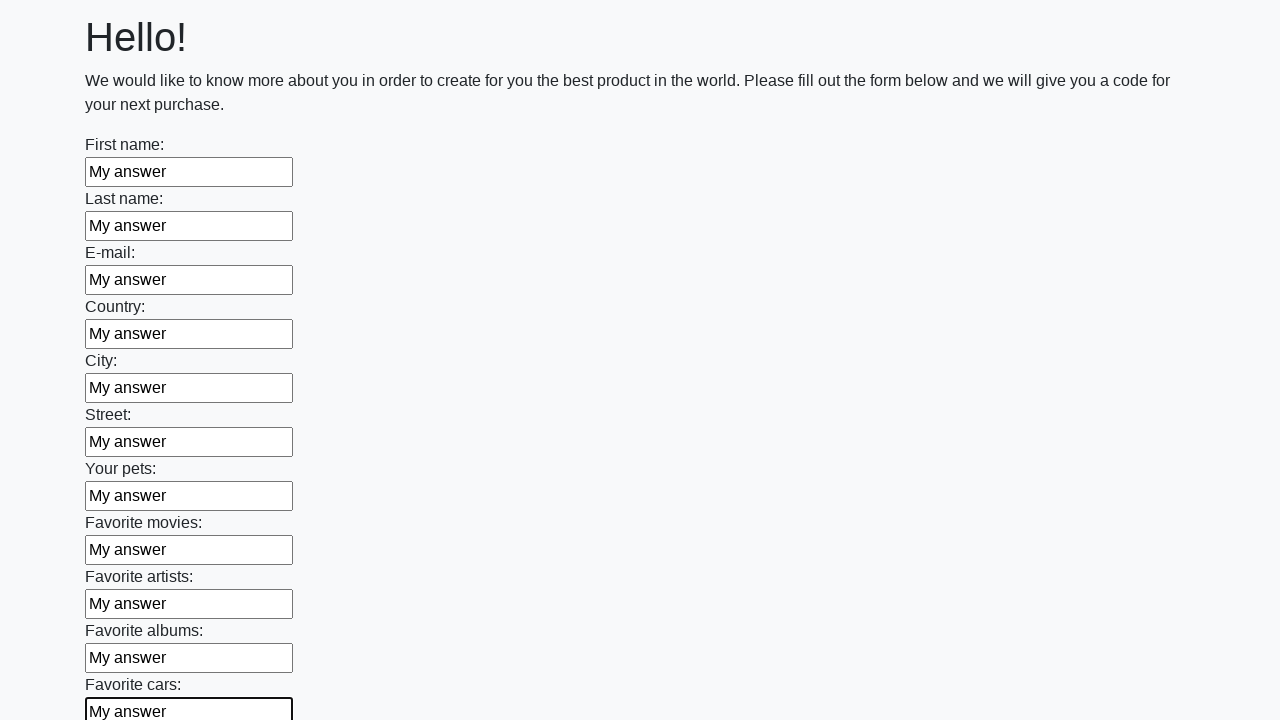

Filled input field with 'My answer' on input >> nth=11
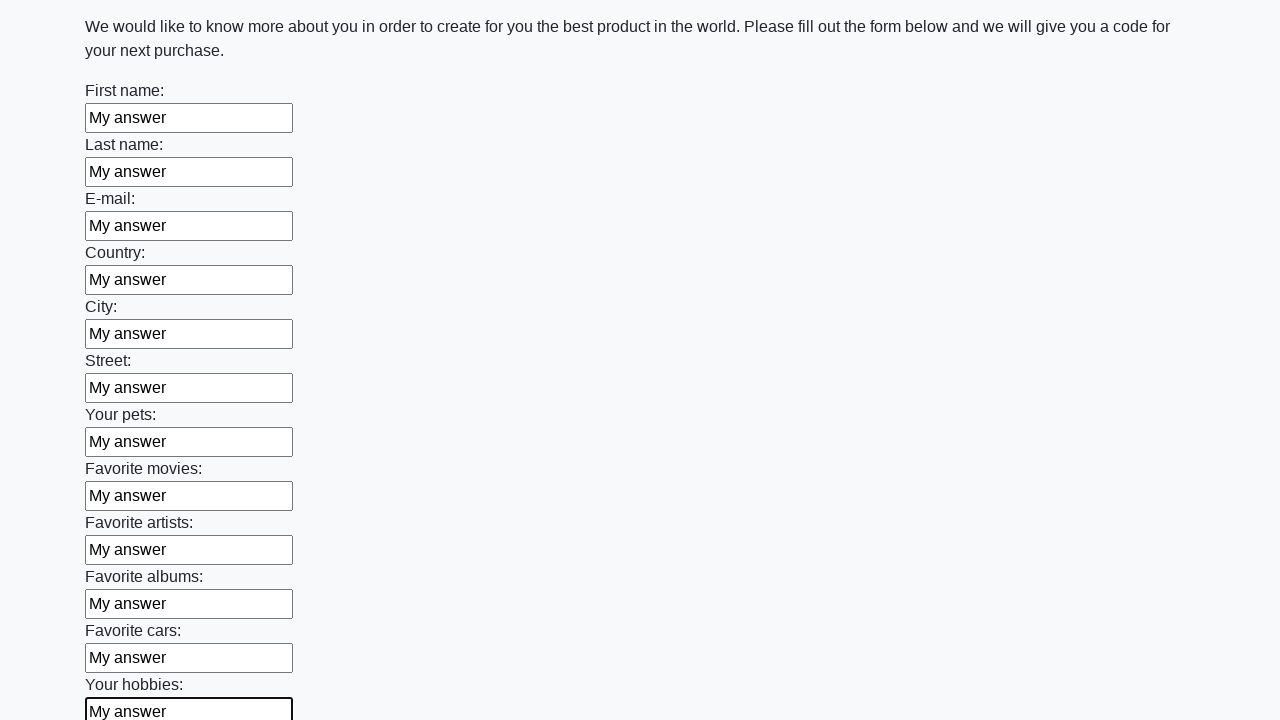

Filled input field with 'My answer' on input >> nth=12
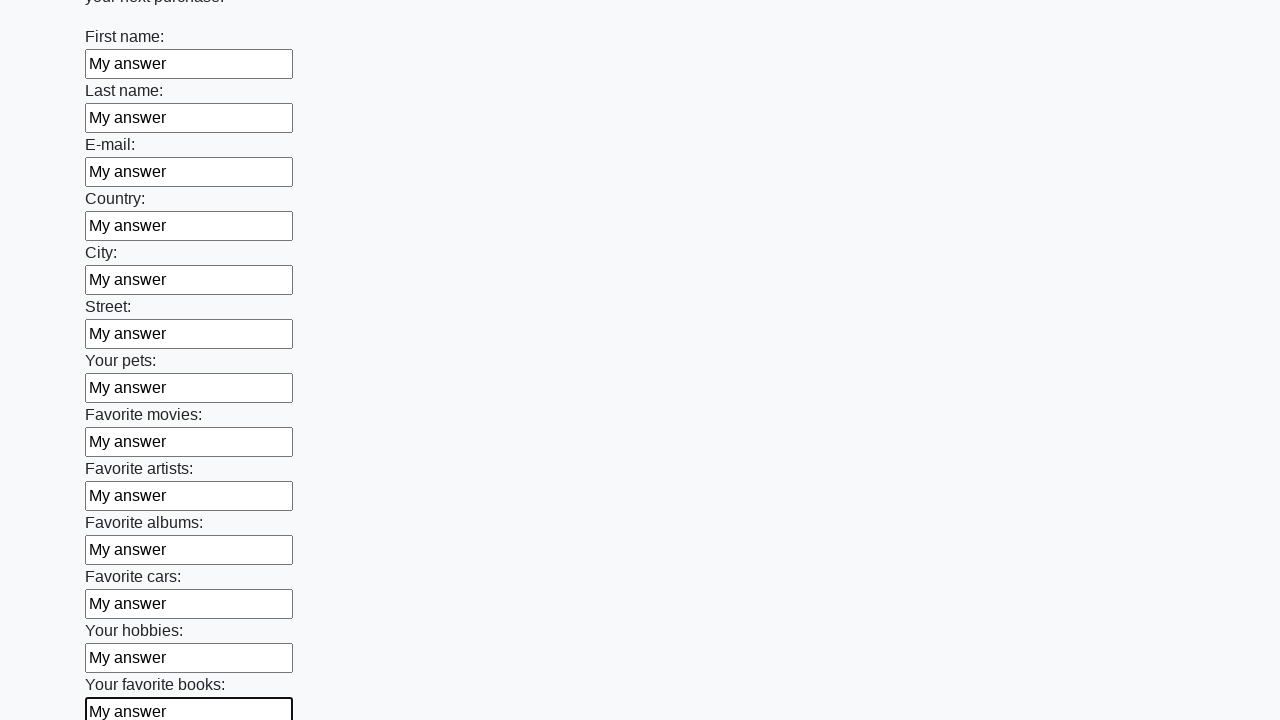

Filled input field with 'My answer' on input >> nth=13
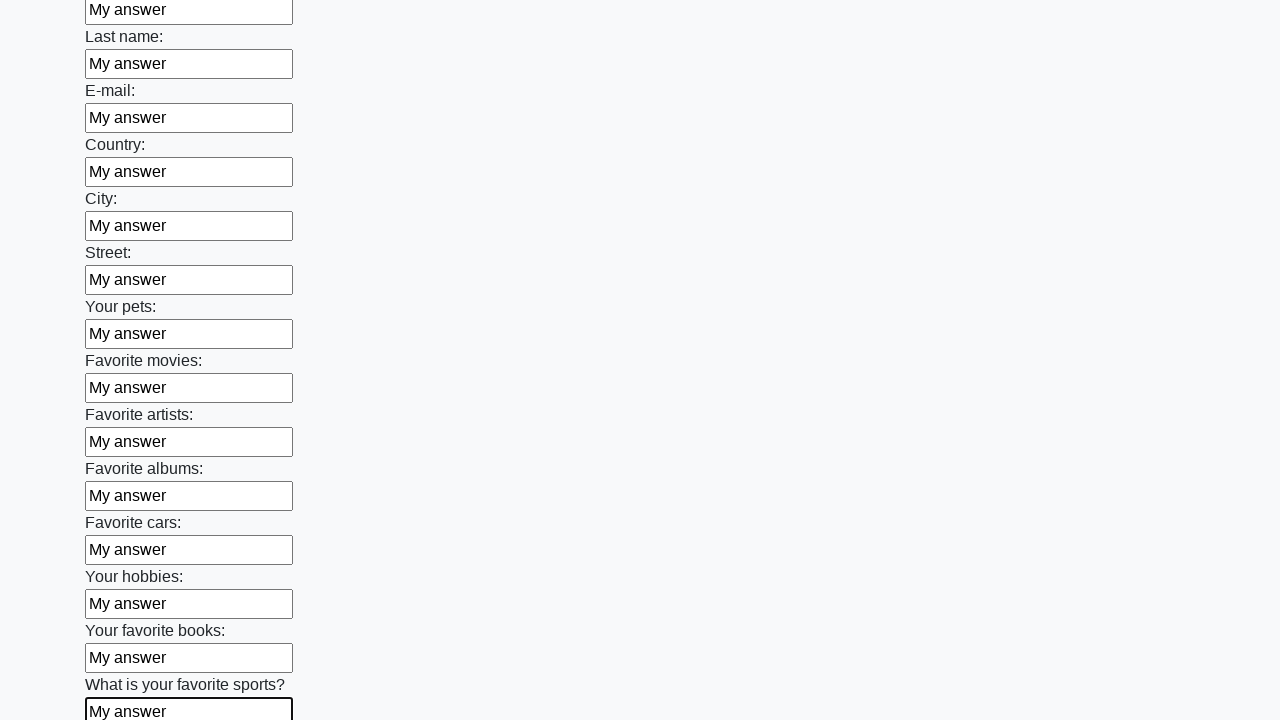

Filled input field with 'My answer' on input >> nth=14
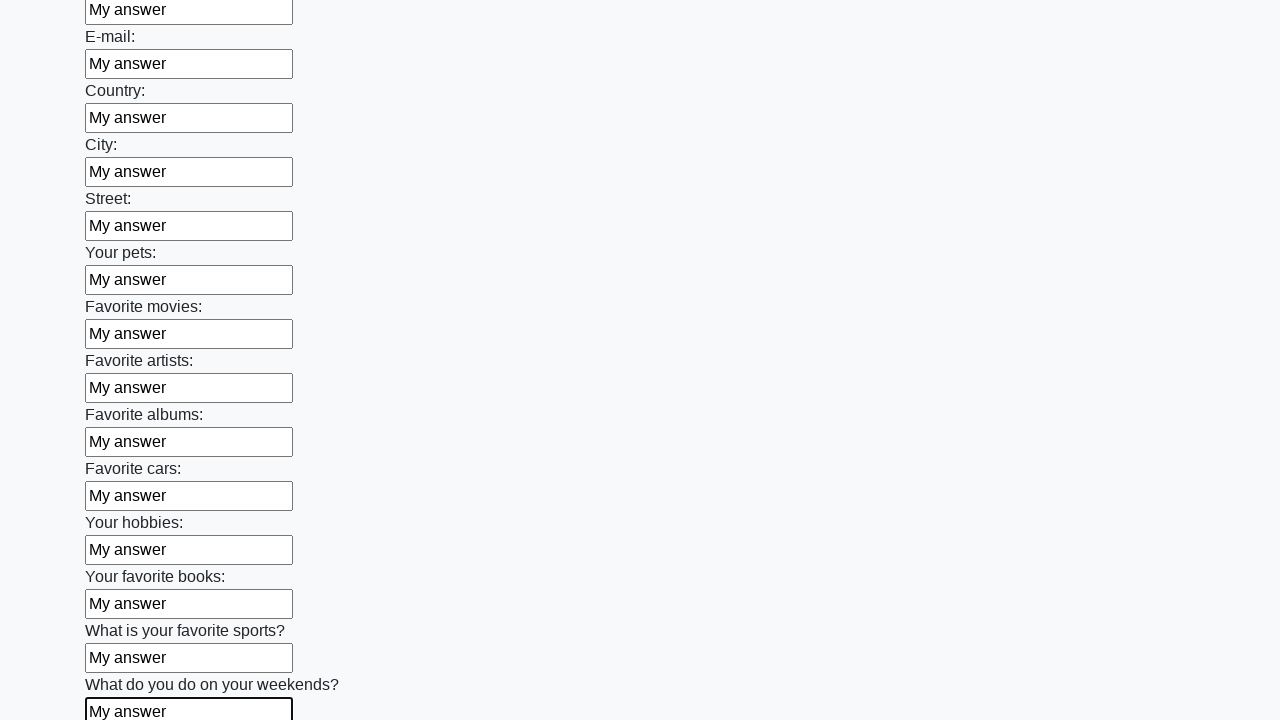

Filled input field with 'My answer' on input >> nth=15
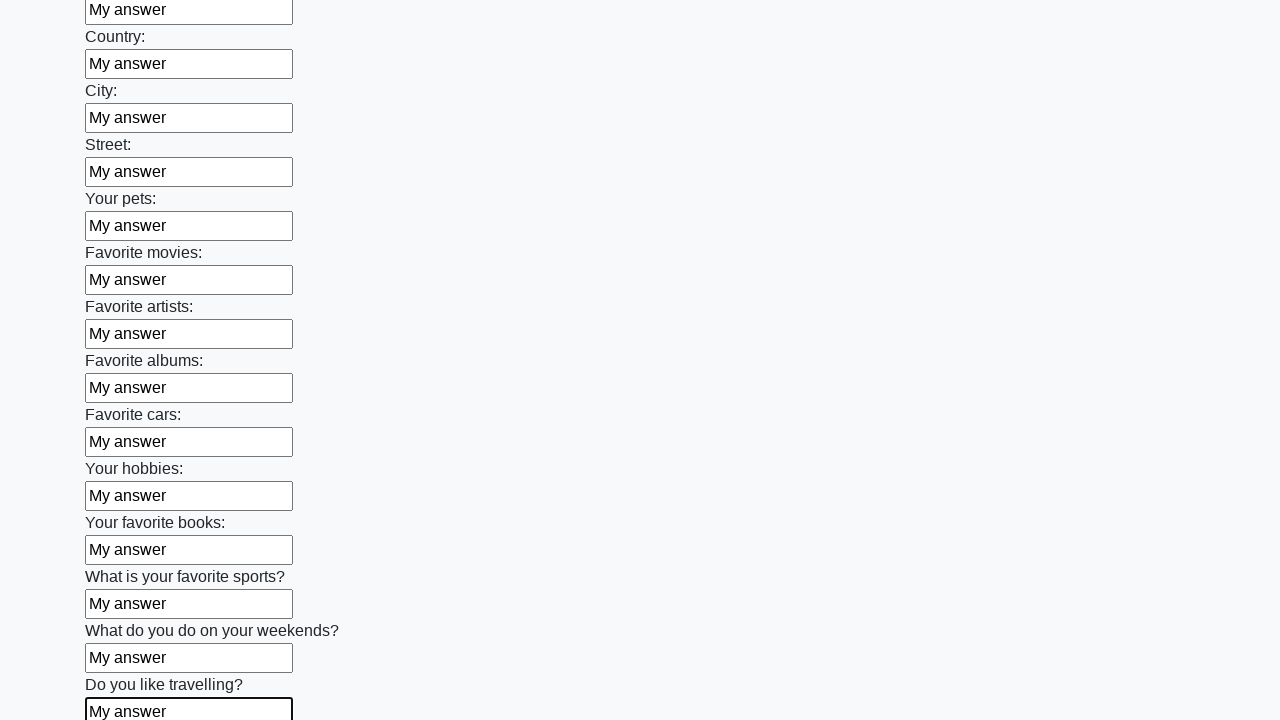

Filled input field with 'My answer' on input >> nth=16
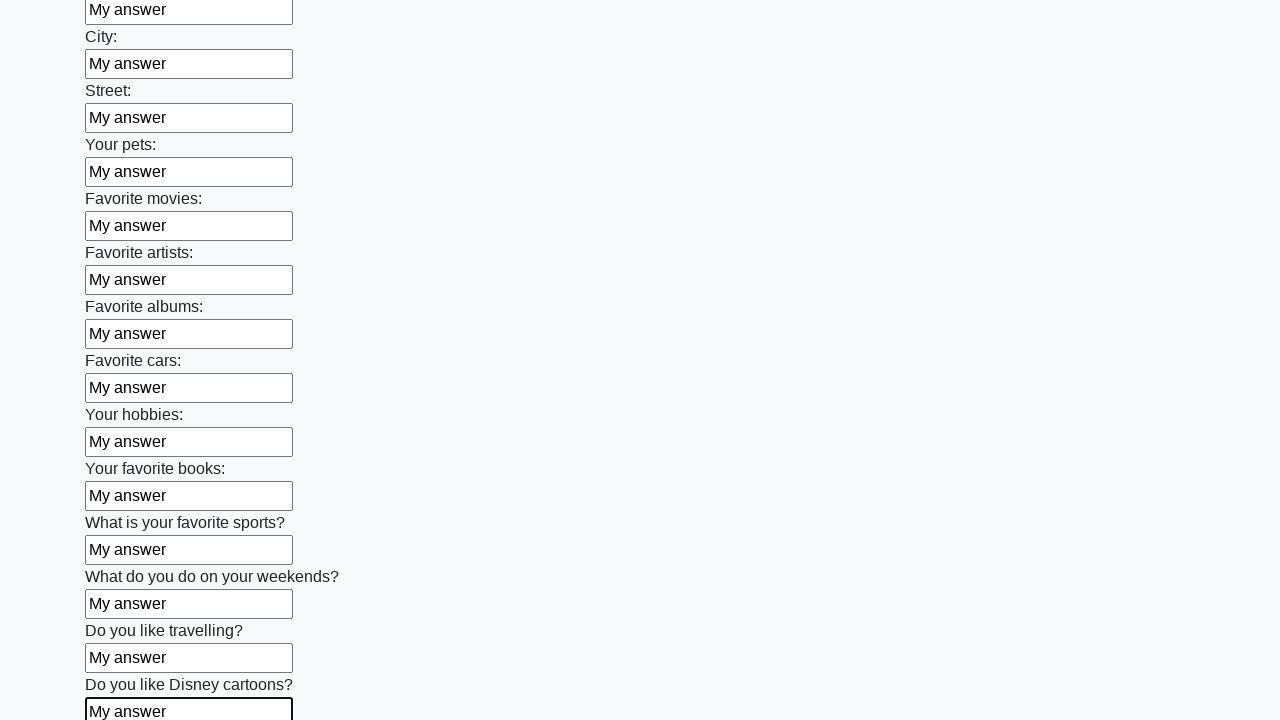

Filled input field with 'My answer' on input >> nth=17
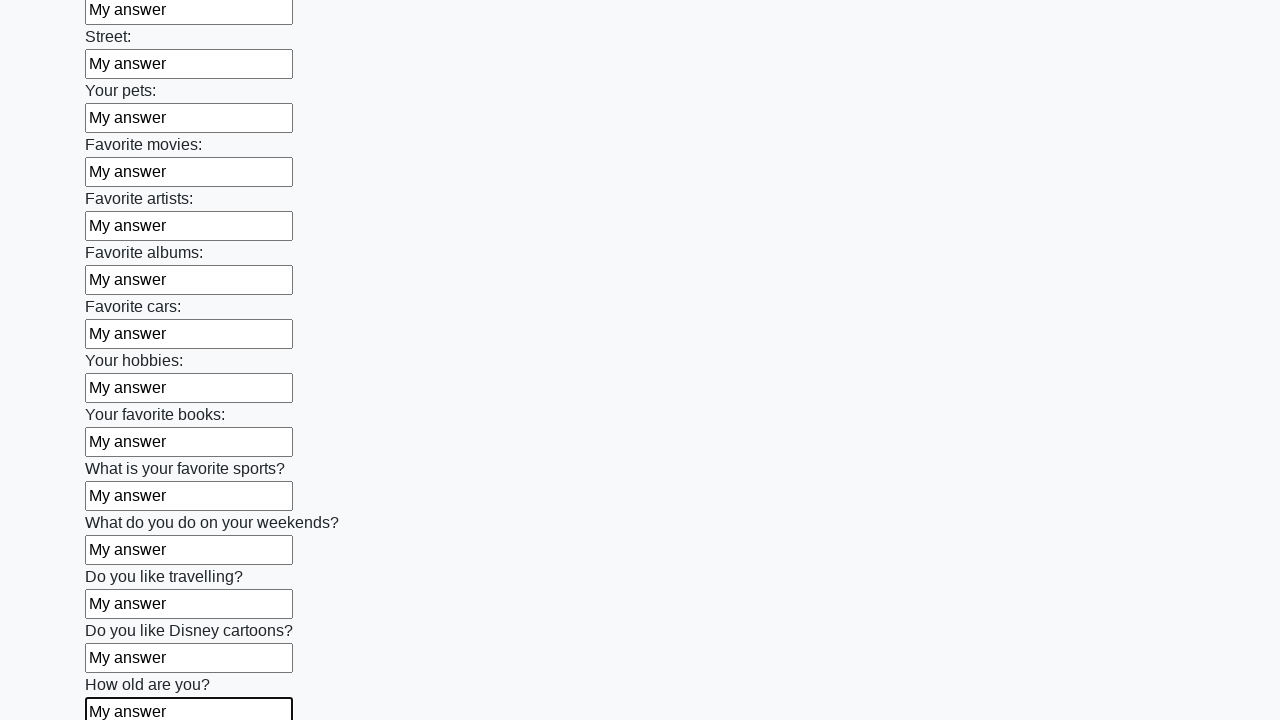

Filled input field with 'My answer' on input >> nth=18
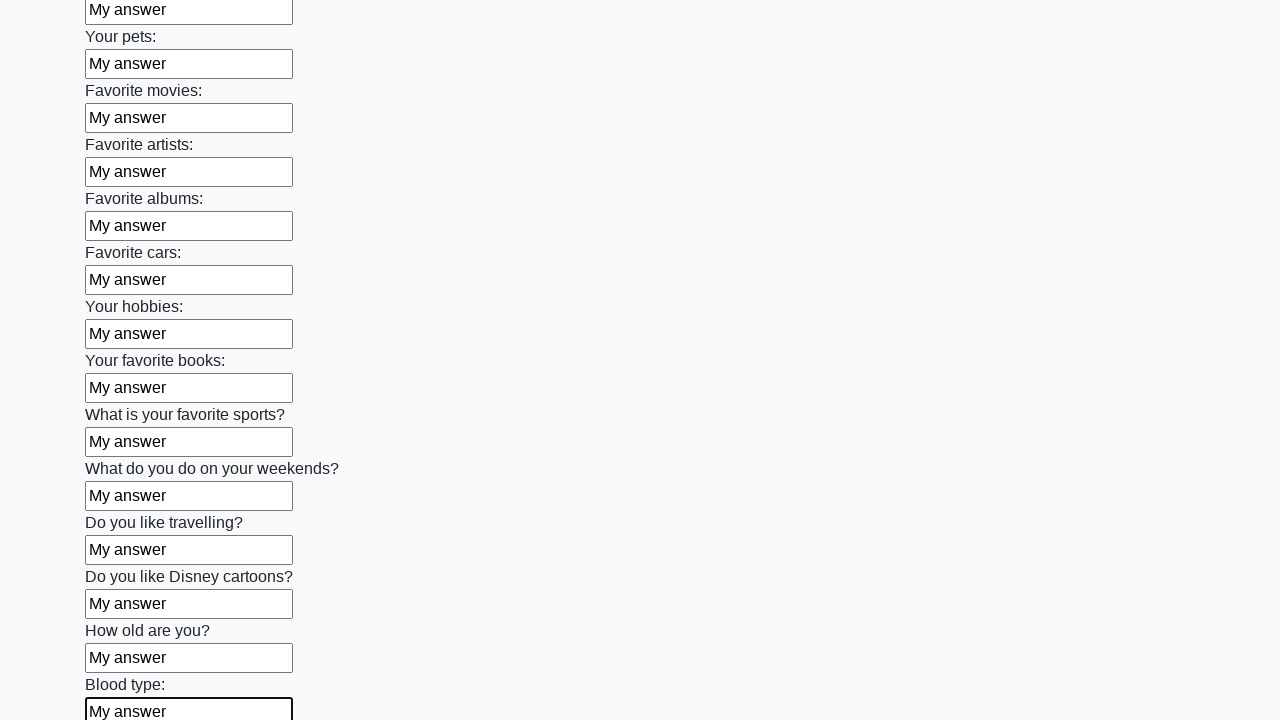

Filled input field with 'My answer' on input >> nth=19
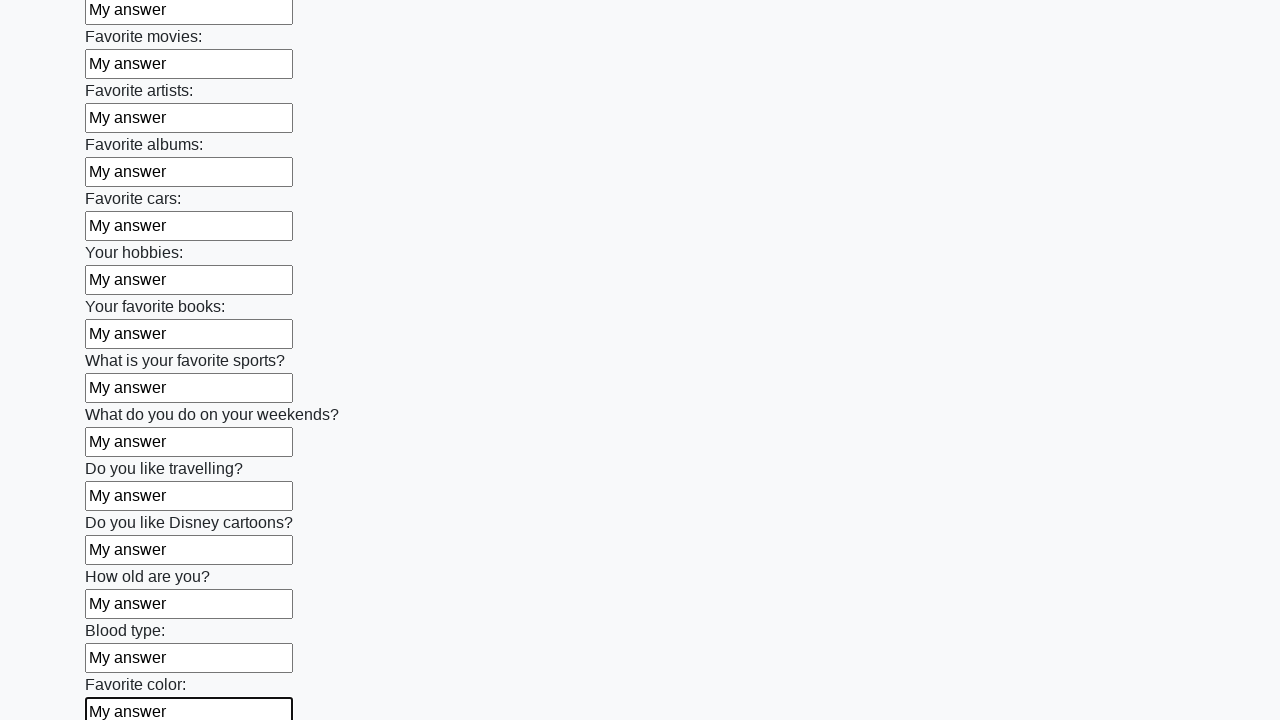

Filled input field with 'My answer' on input >> nth=20
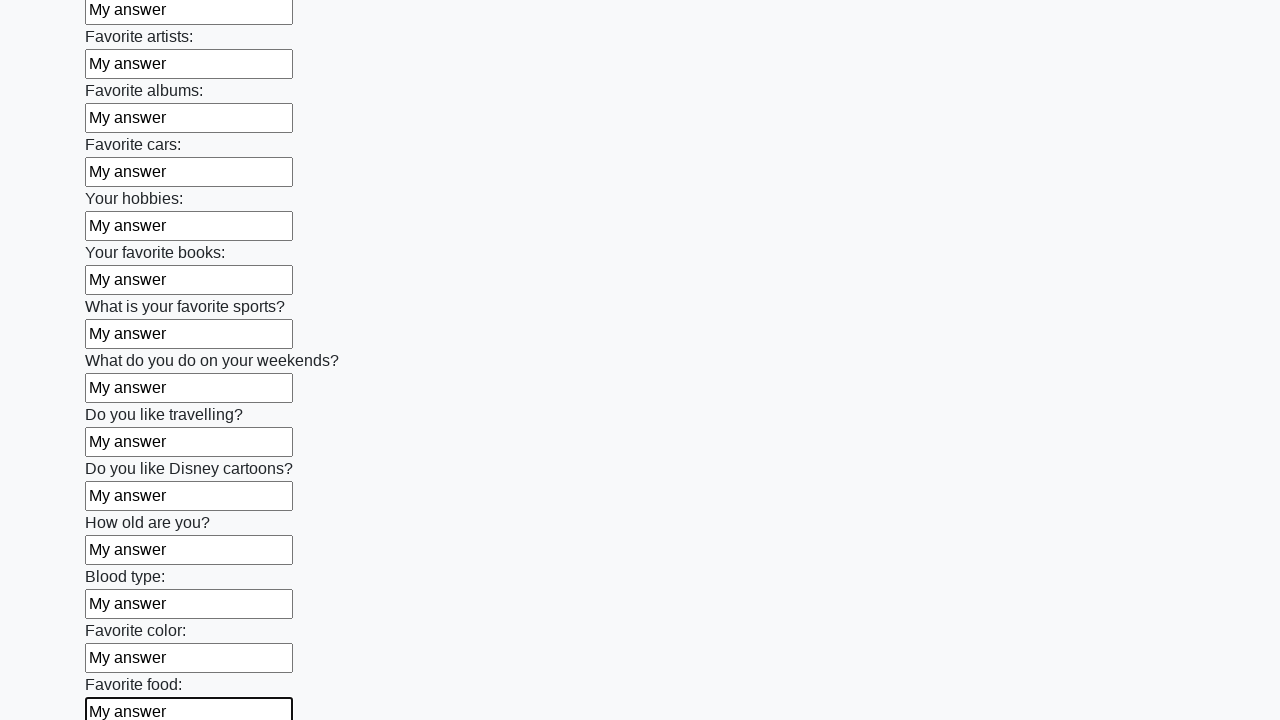

Filled input field with 'My answer' on input >> nth=21
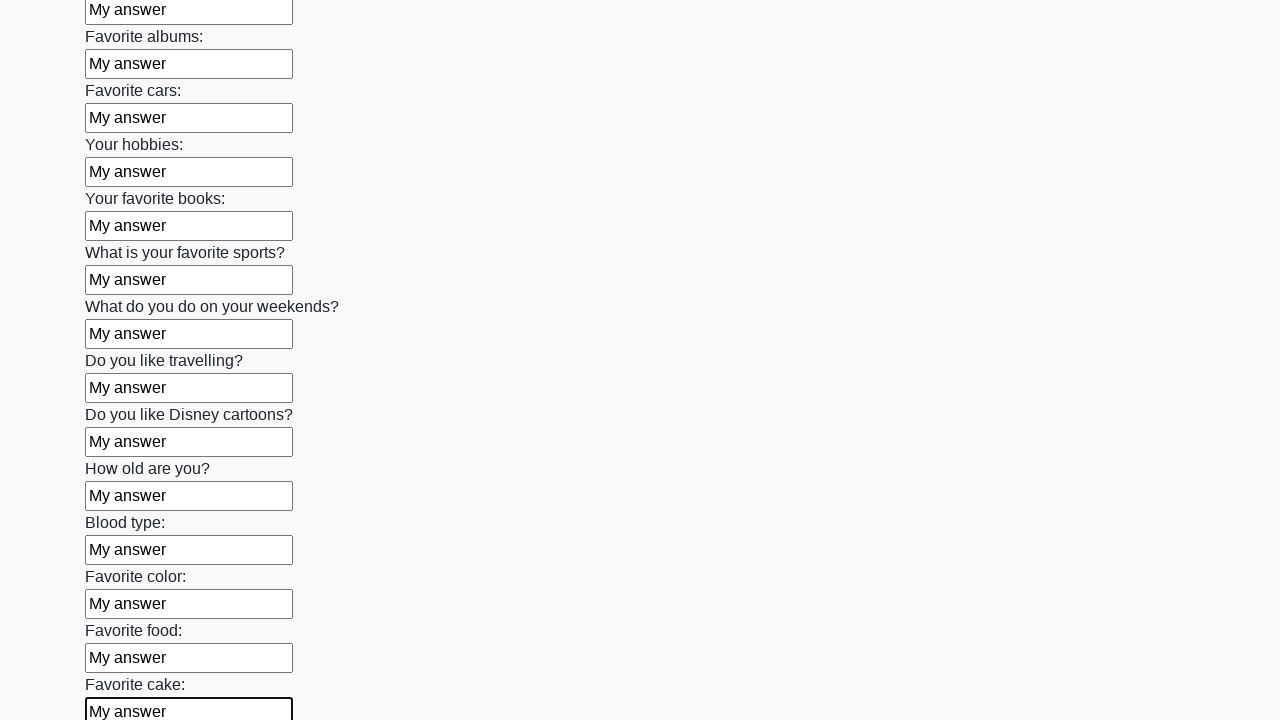

Filled input field with 'My answer' on input >> nth=22
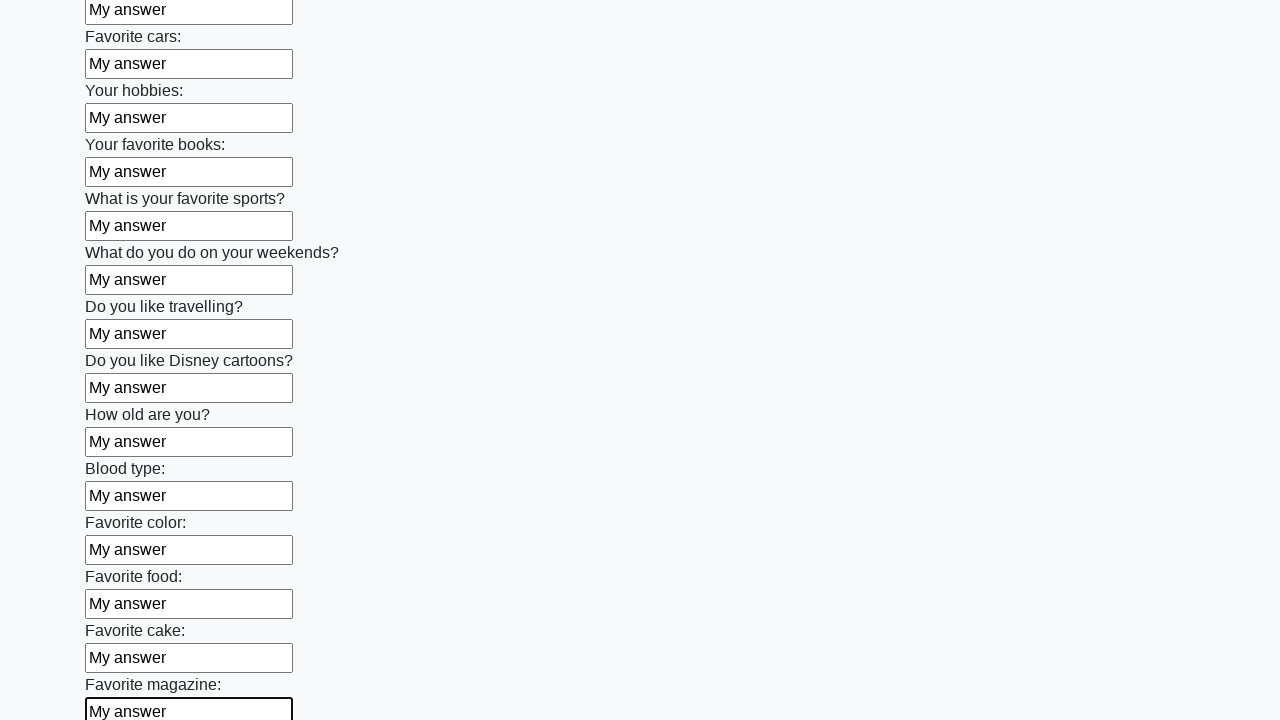

Filled input field with 'My answer' on input >> nth=23
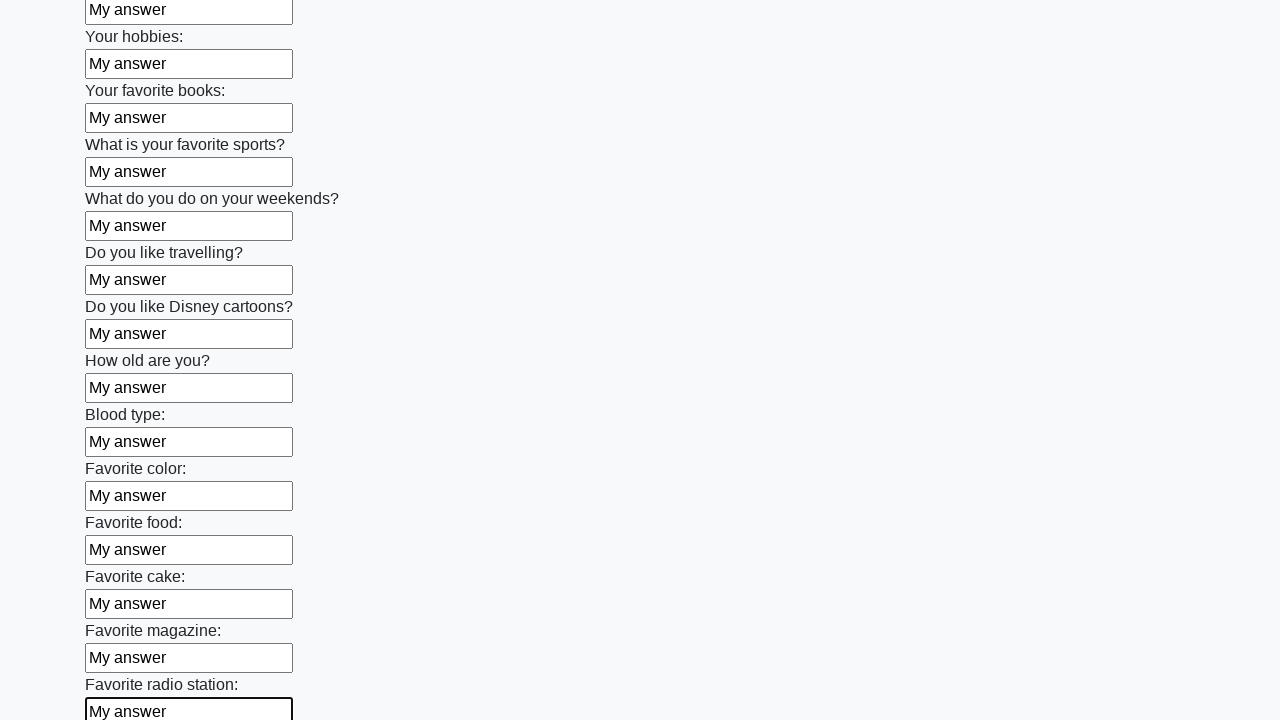

Filled input field with 'My answer' on input >> nth=24
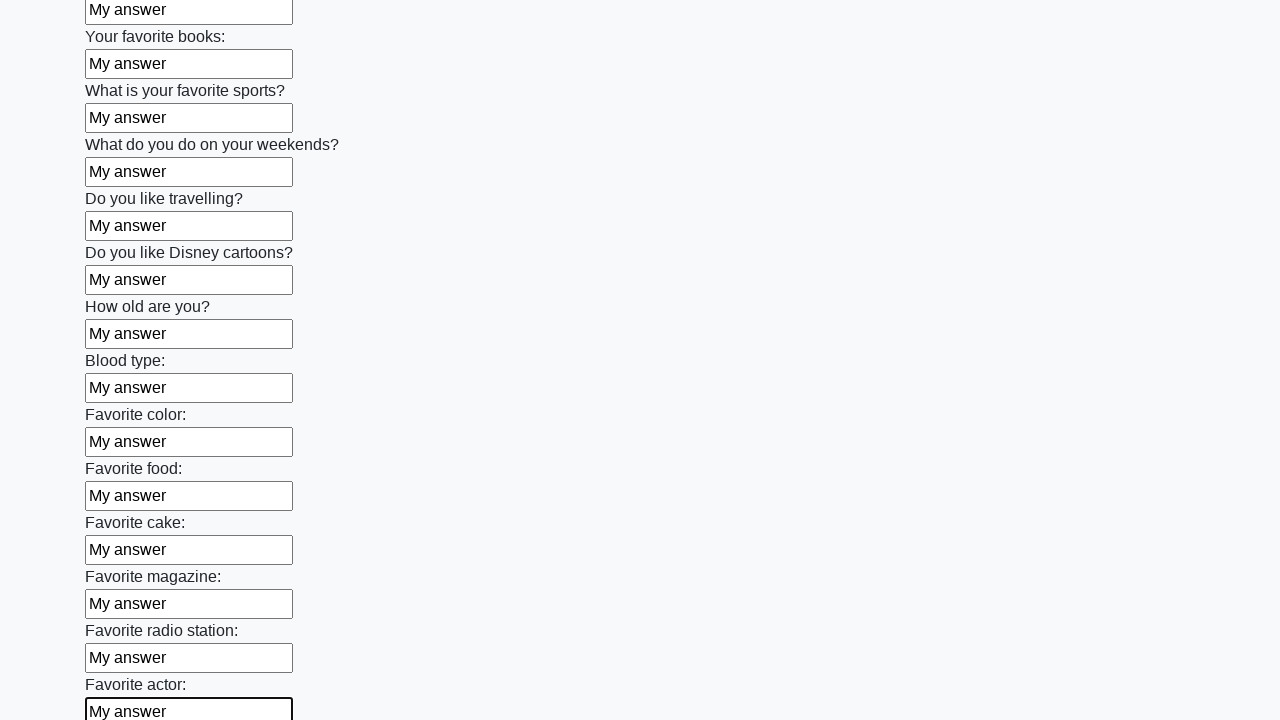

Filled input field with 'My answer' on input >> nth=25
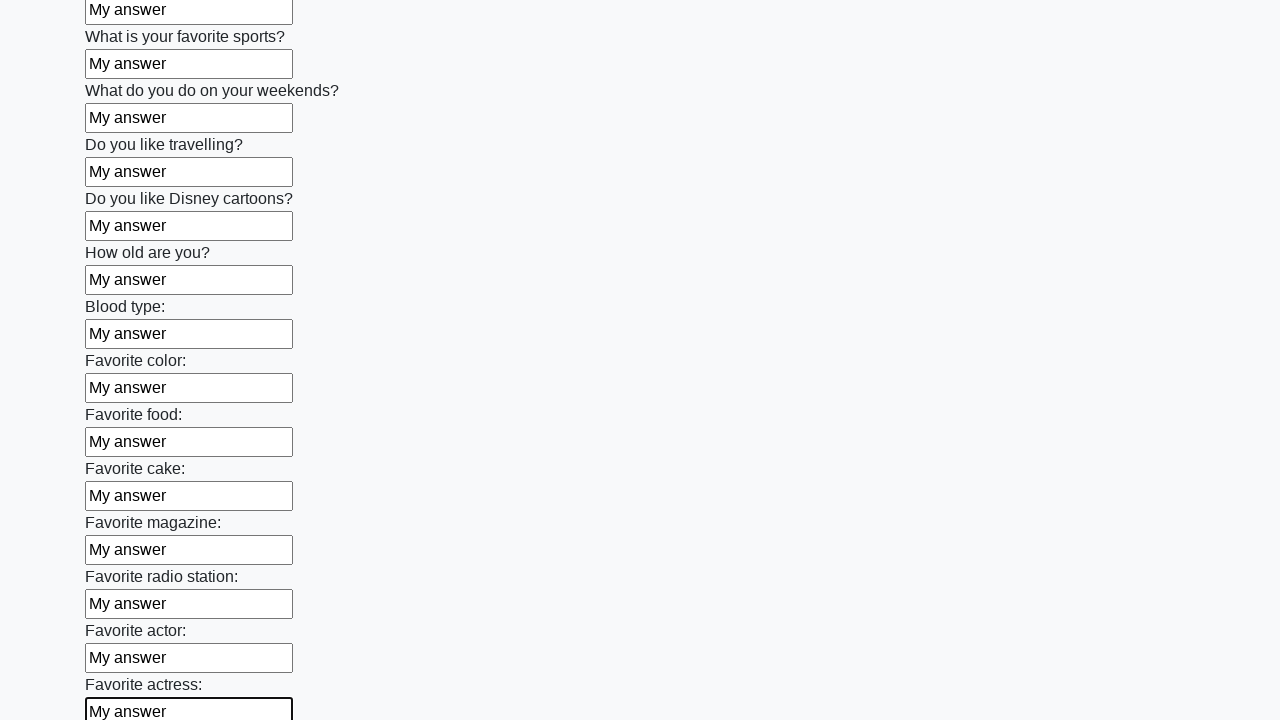

Filled input field with 'My answer' on input >> nth=26
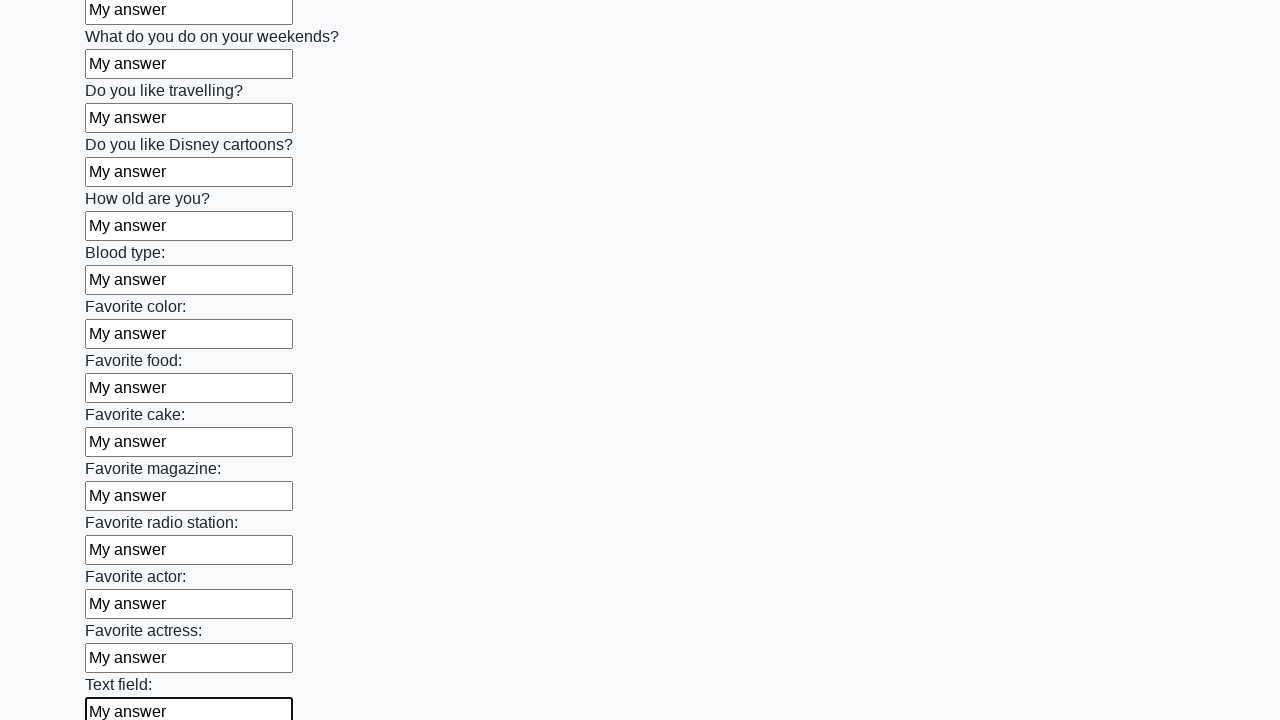

Filled input field with 'My answer' on input >> nth=27
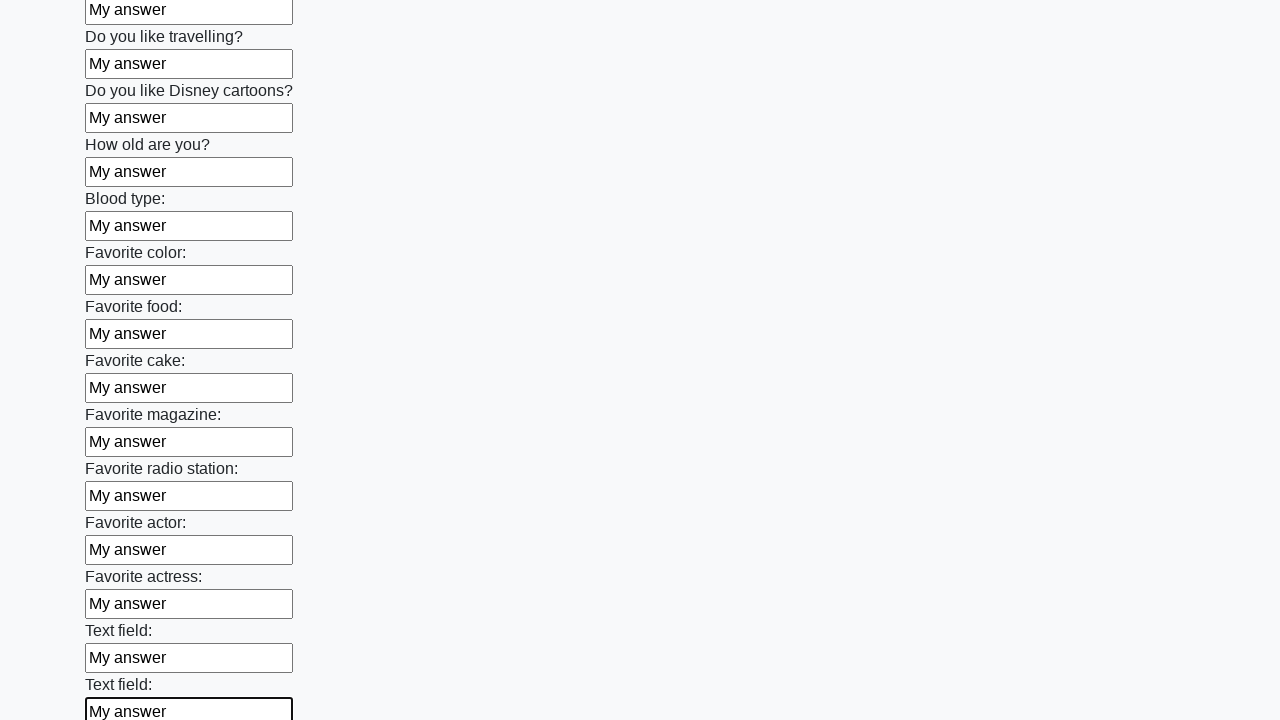

Filled input field with 'My answer' on input >> nth=28
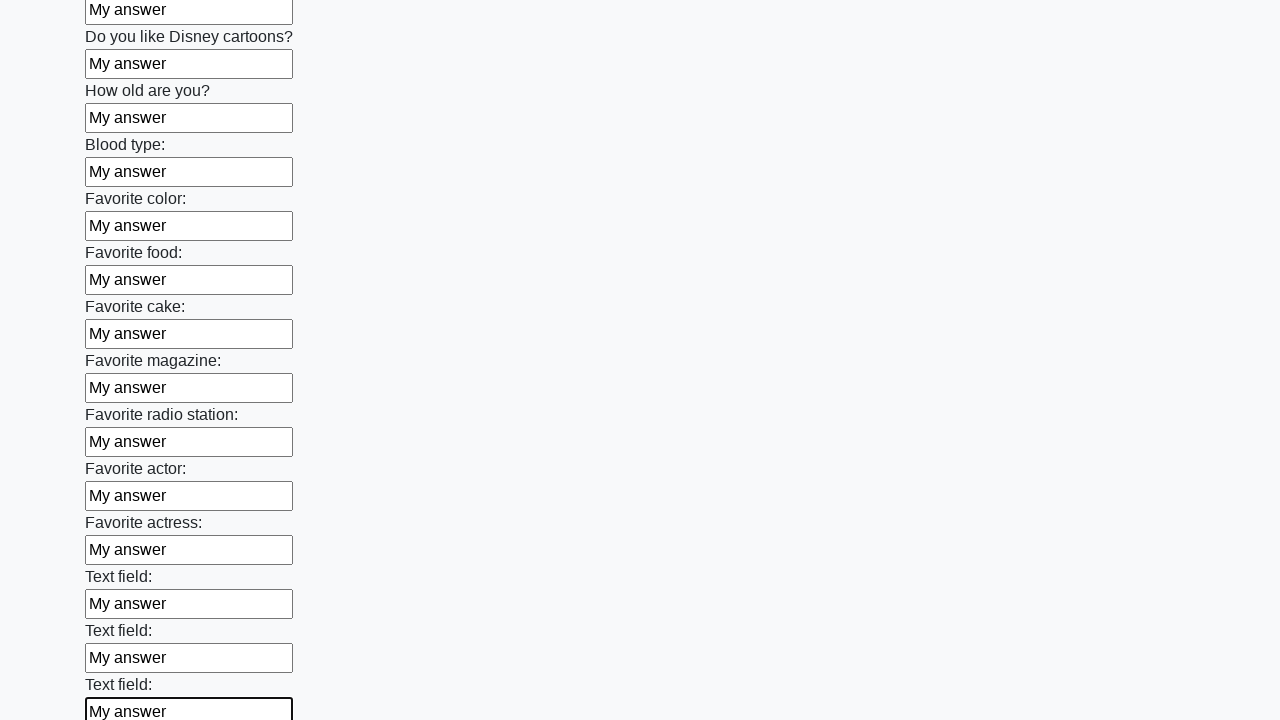

Filled input field with 'My answer' on input >> nth=29
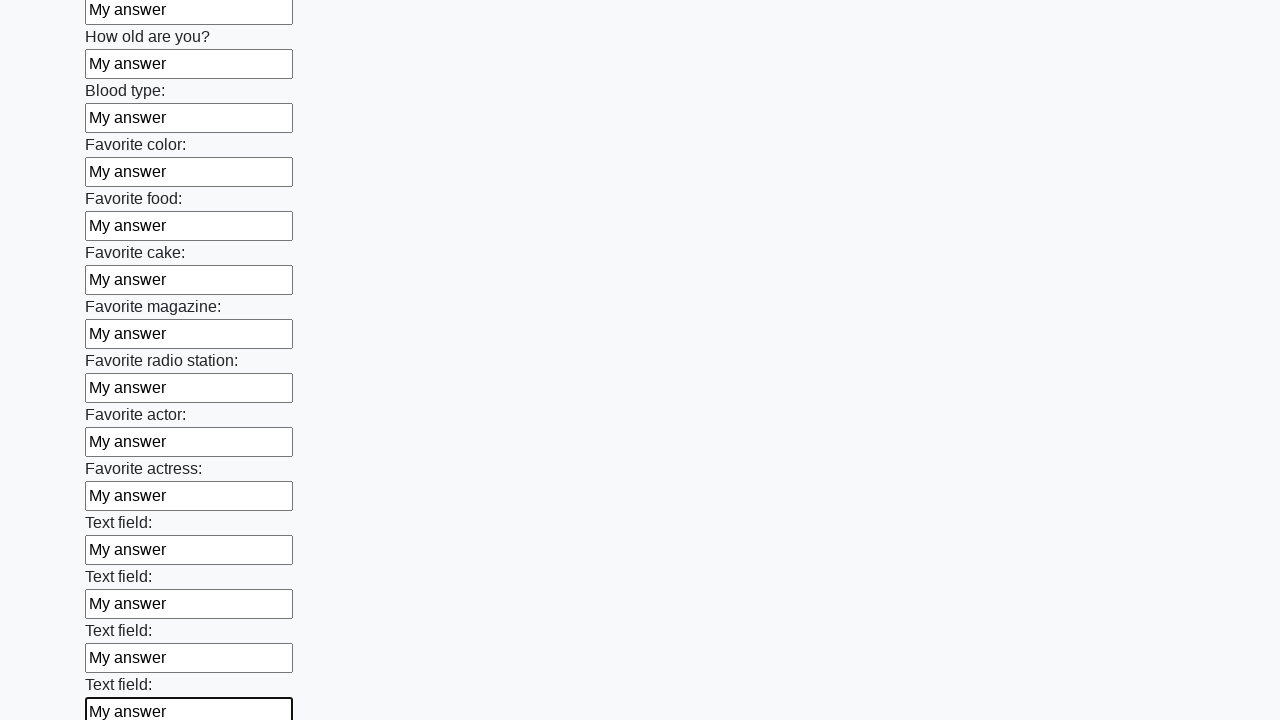

Filled input field with 'My answer' on input >> nth=30
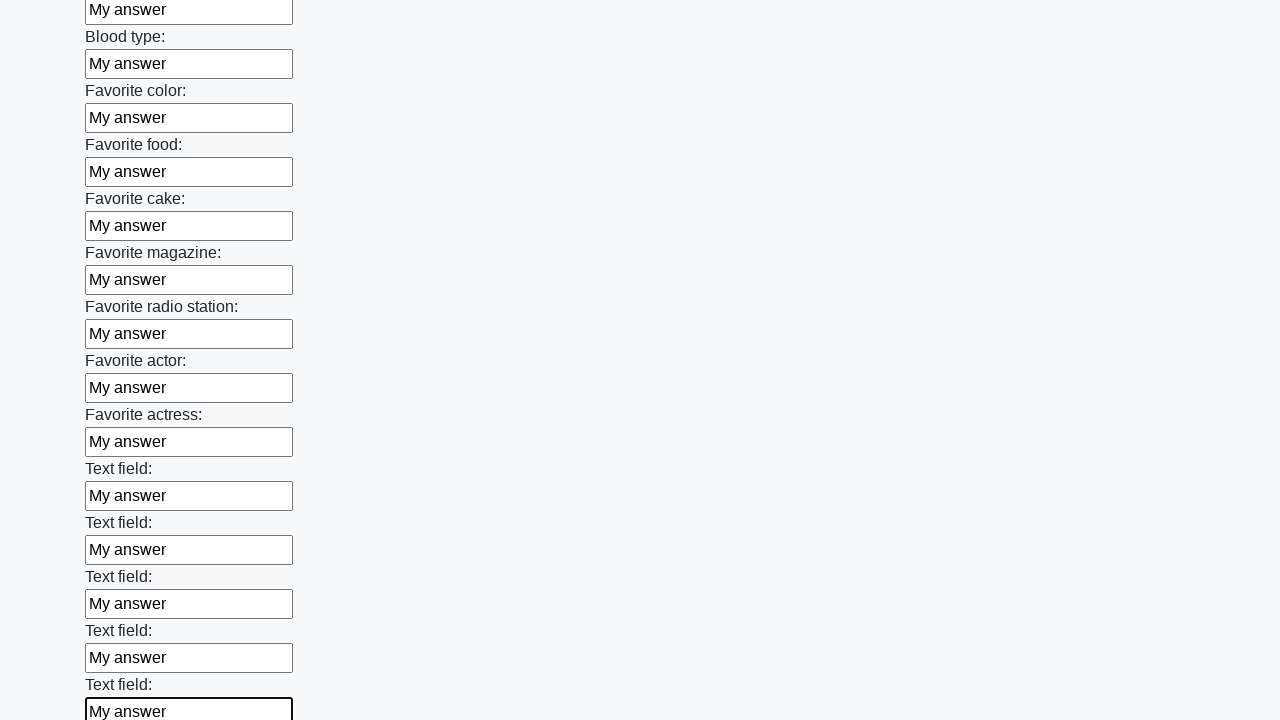

Filled input field with 'My answer' on input >> nth=31
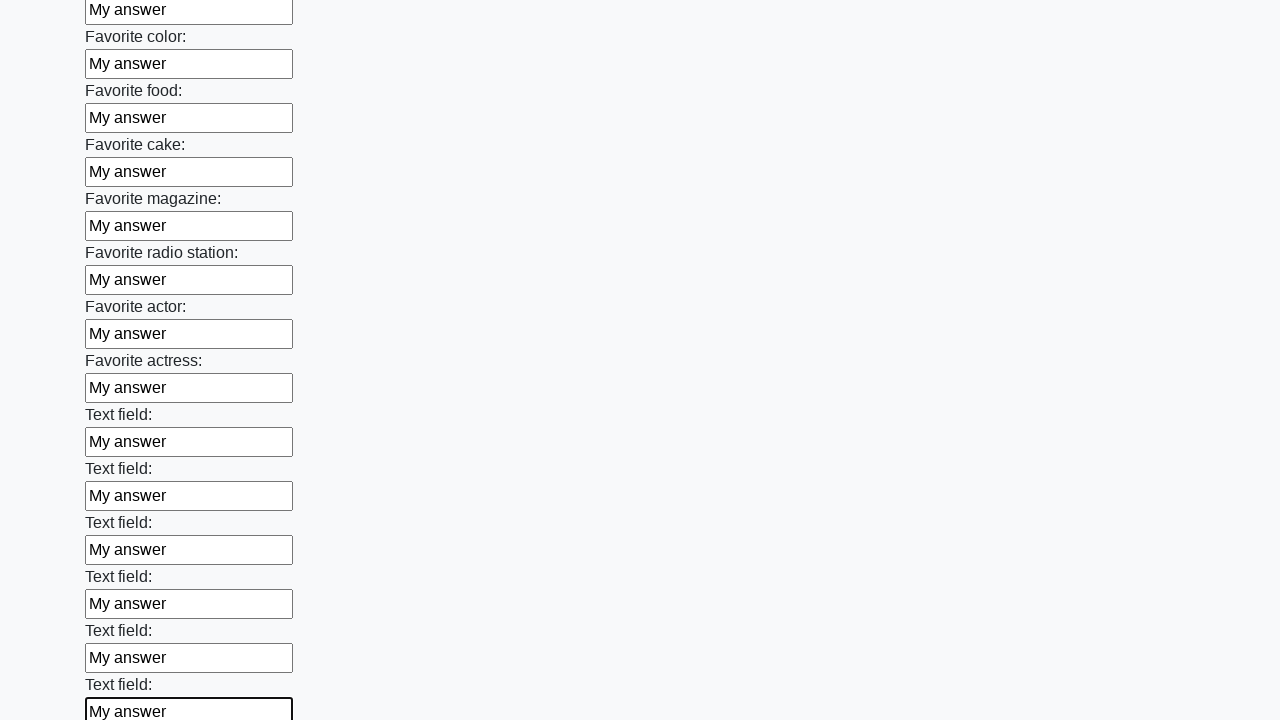

Filled input field with 'My answer' on input >> nth=32
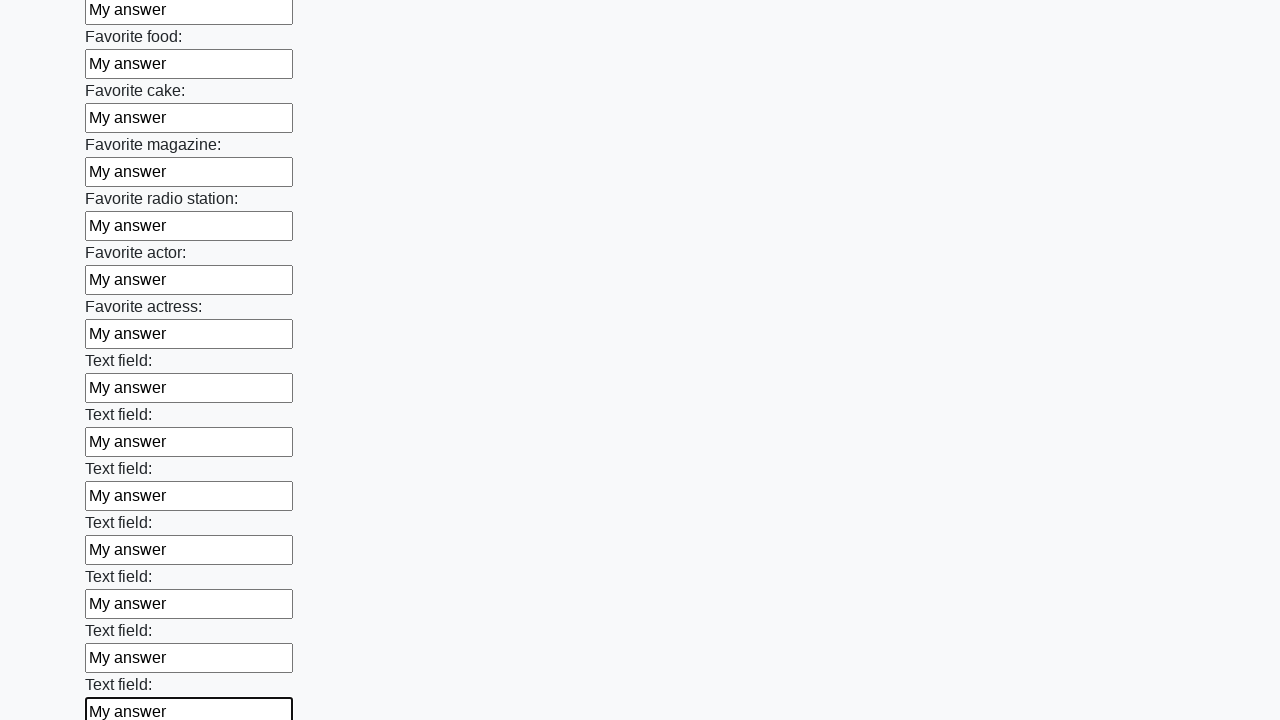

Filled input field with 'My answer' on input >> nth=33
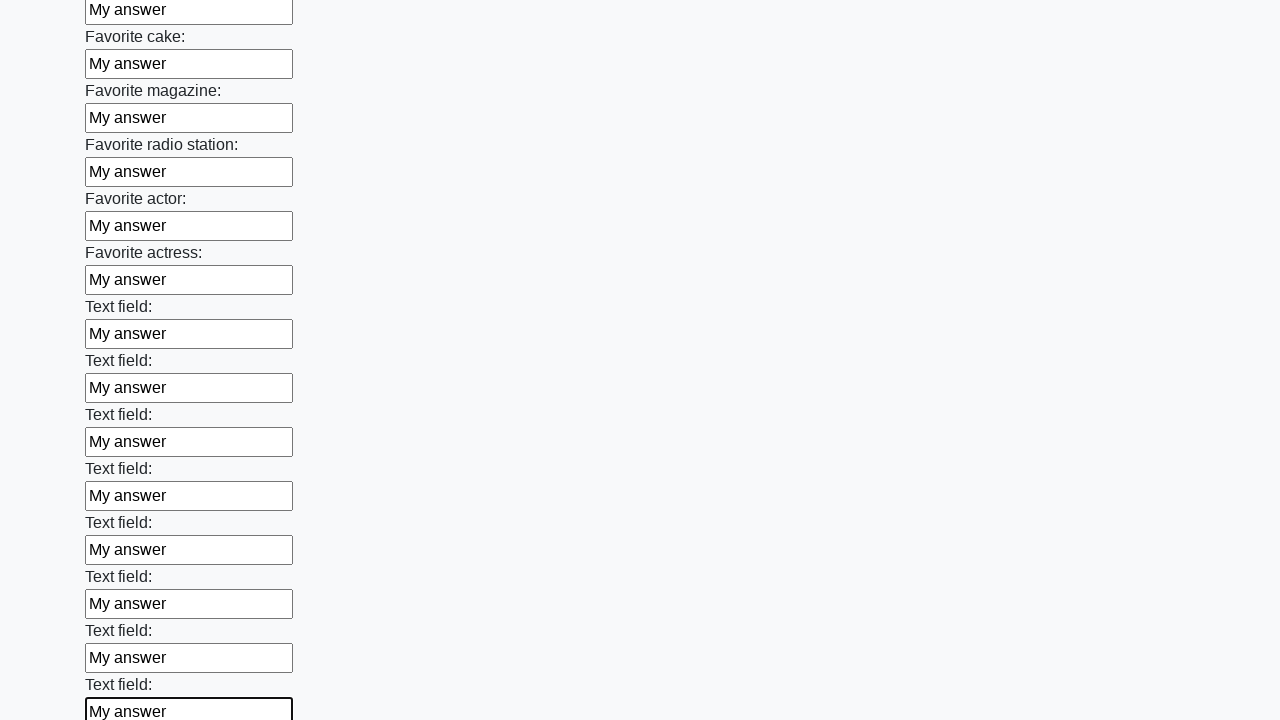

Filled input field with 'My answer' on input >> nth=34
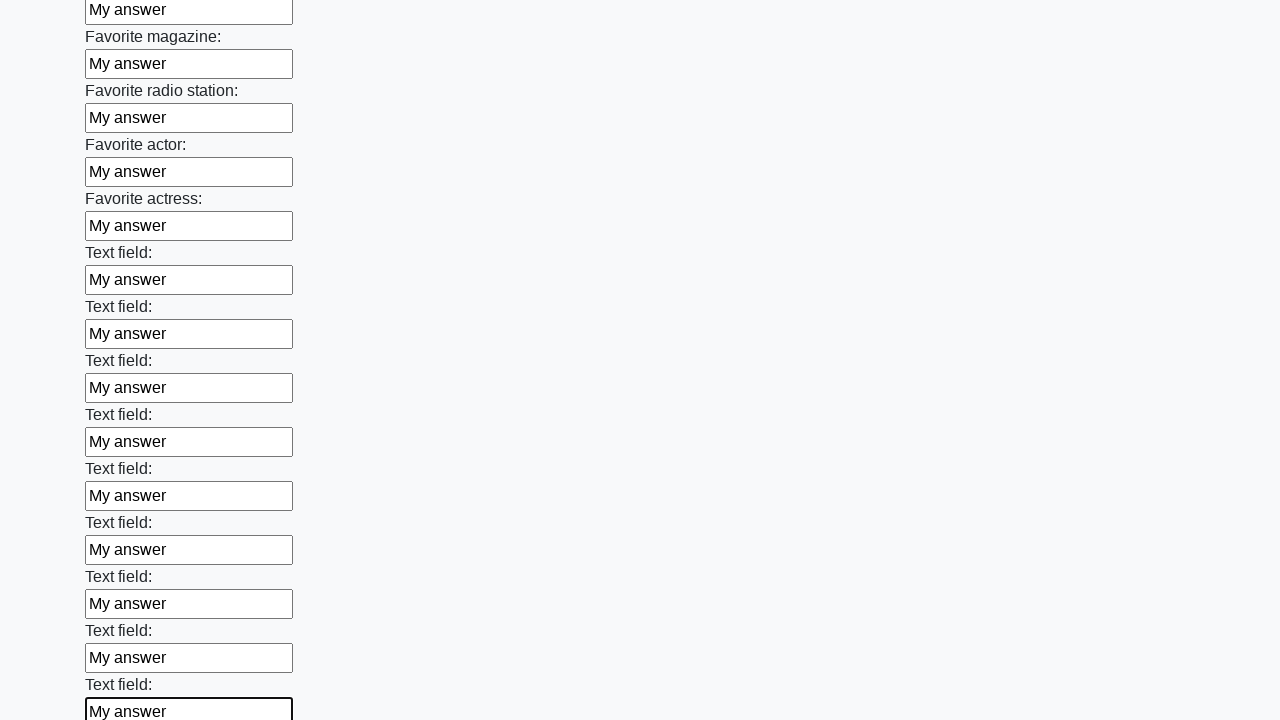

Filled input field with 'My answer' on input >> nth=35
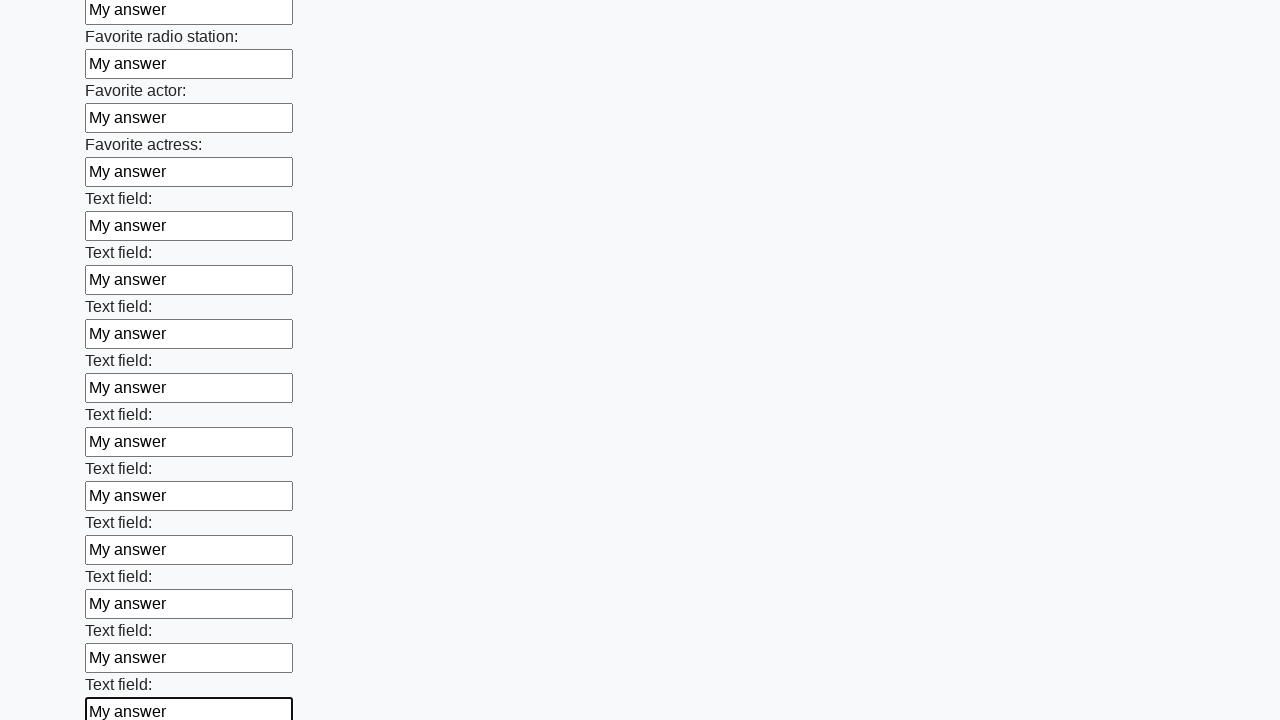

Filled input field with 'My answer' on input >> nth=36
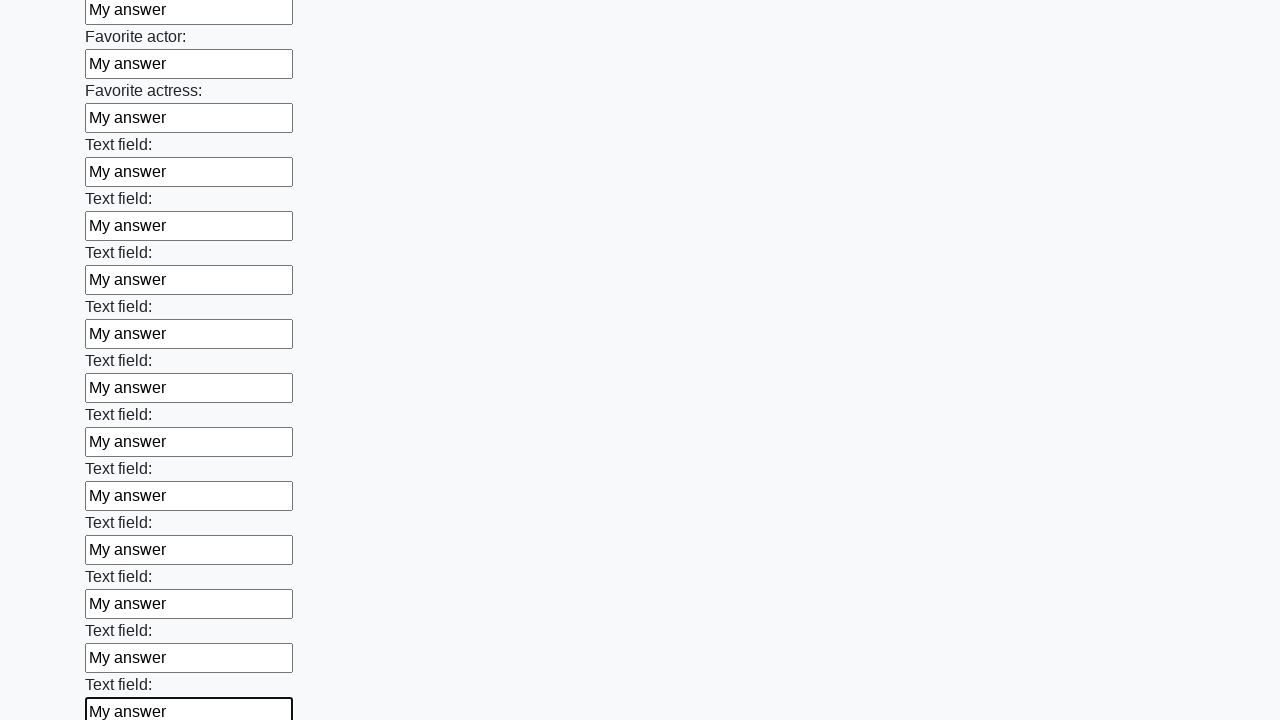

Filled input field with 'My answer' on input >> nth=37
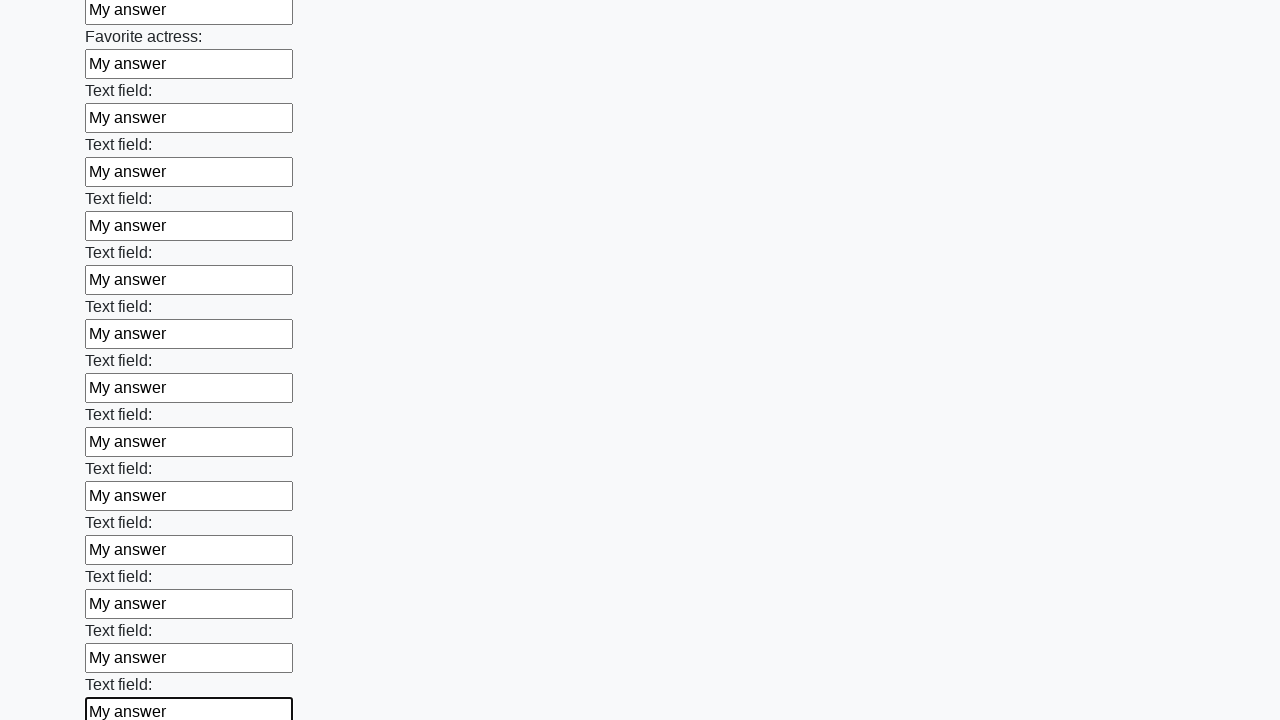

Filled input field with 'My answer' on input >> nth=38
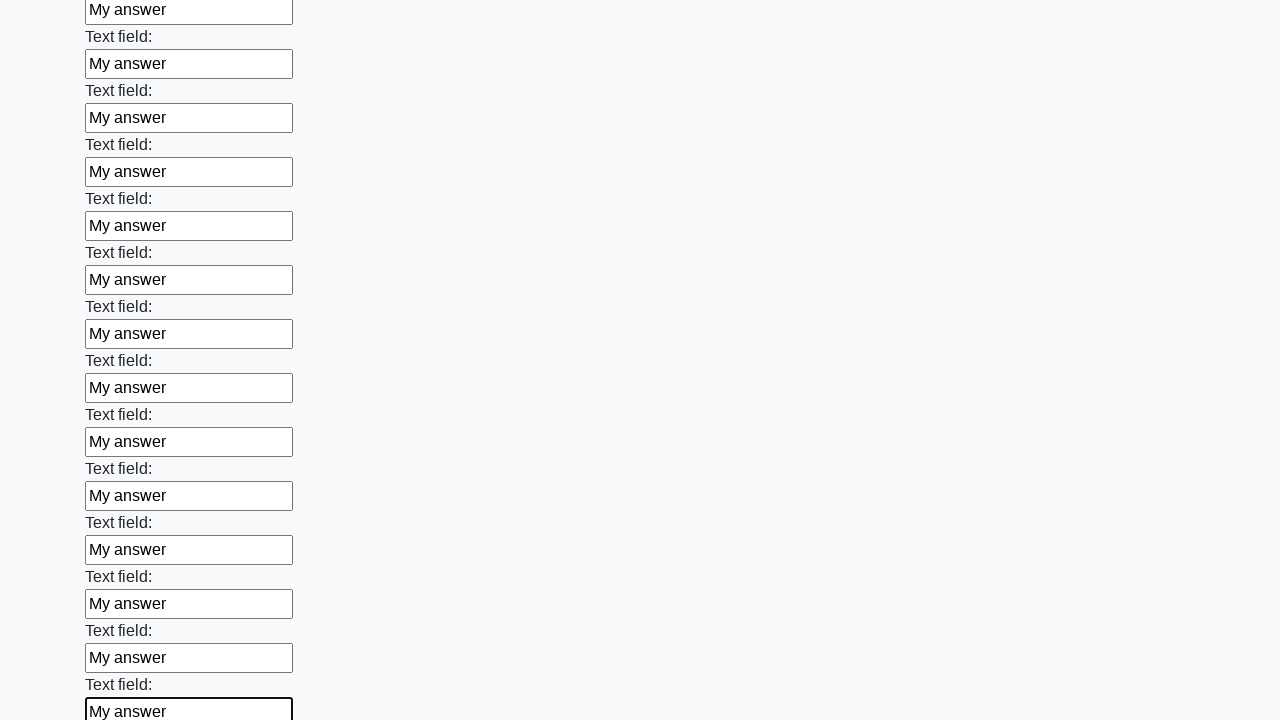

Filled input field with 'My answer' on input >> nth=39
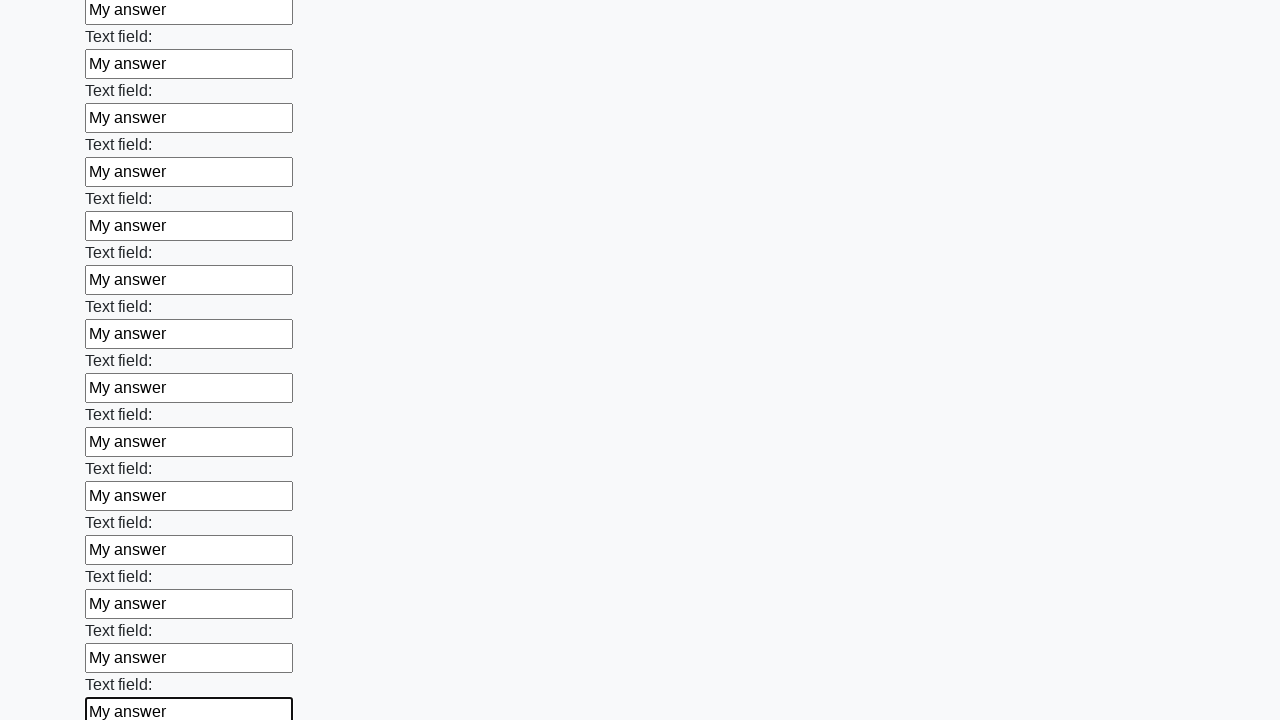

Filled input field with 'My answer' on input >> nth=40
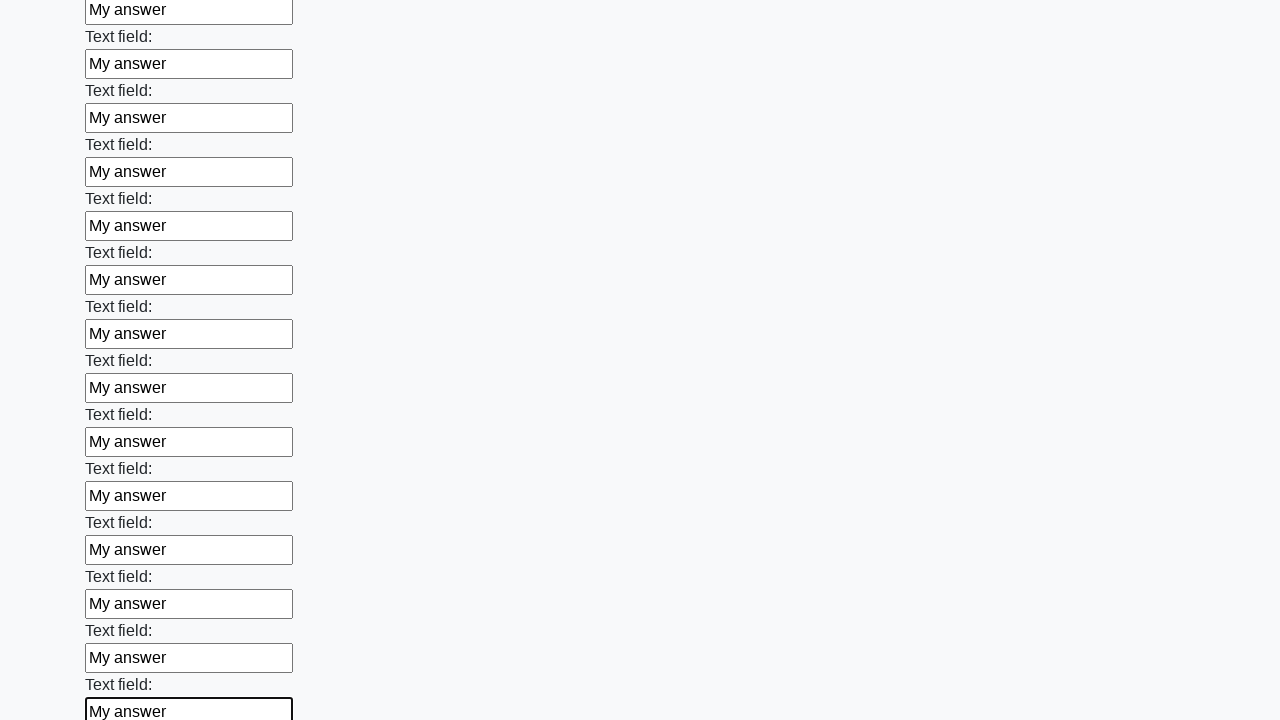

Filled input field with 'My answer' on input >> nth=41
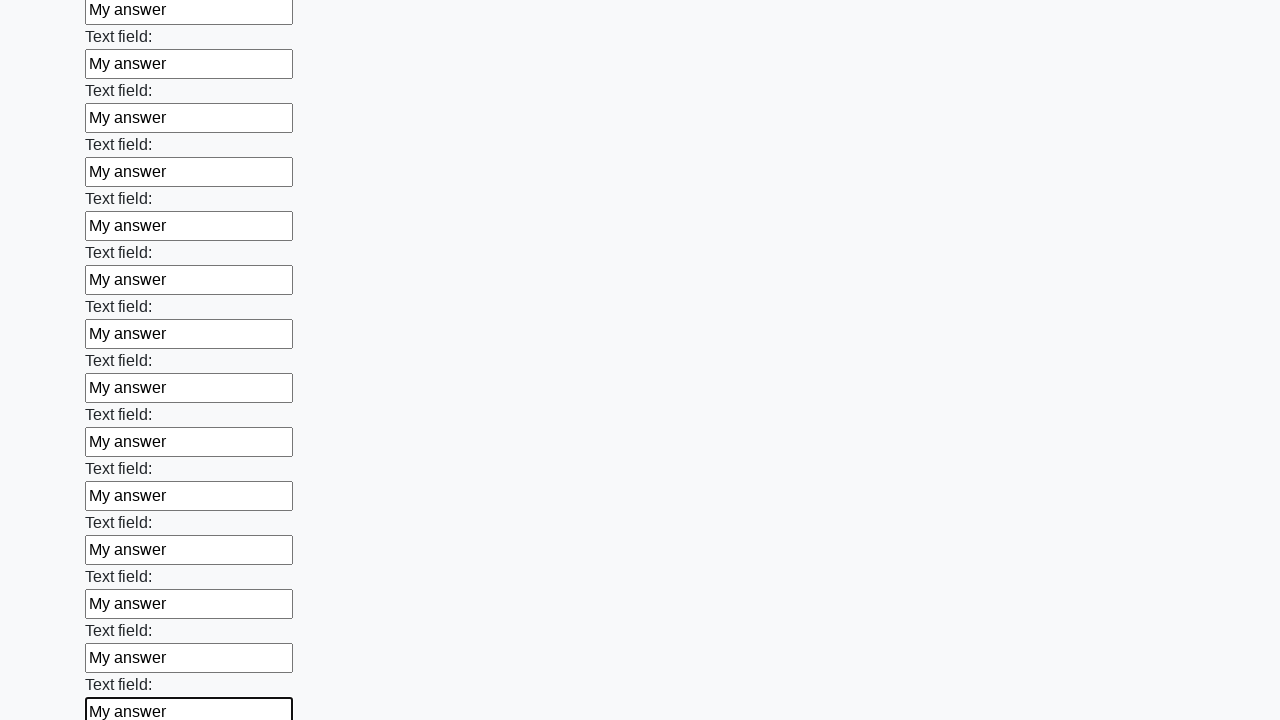

Filled input field with 'My answer' on input >> nth=42
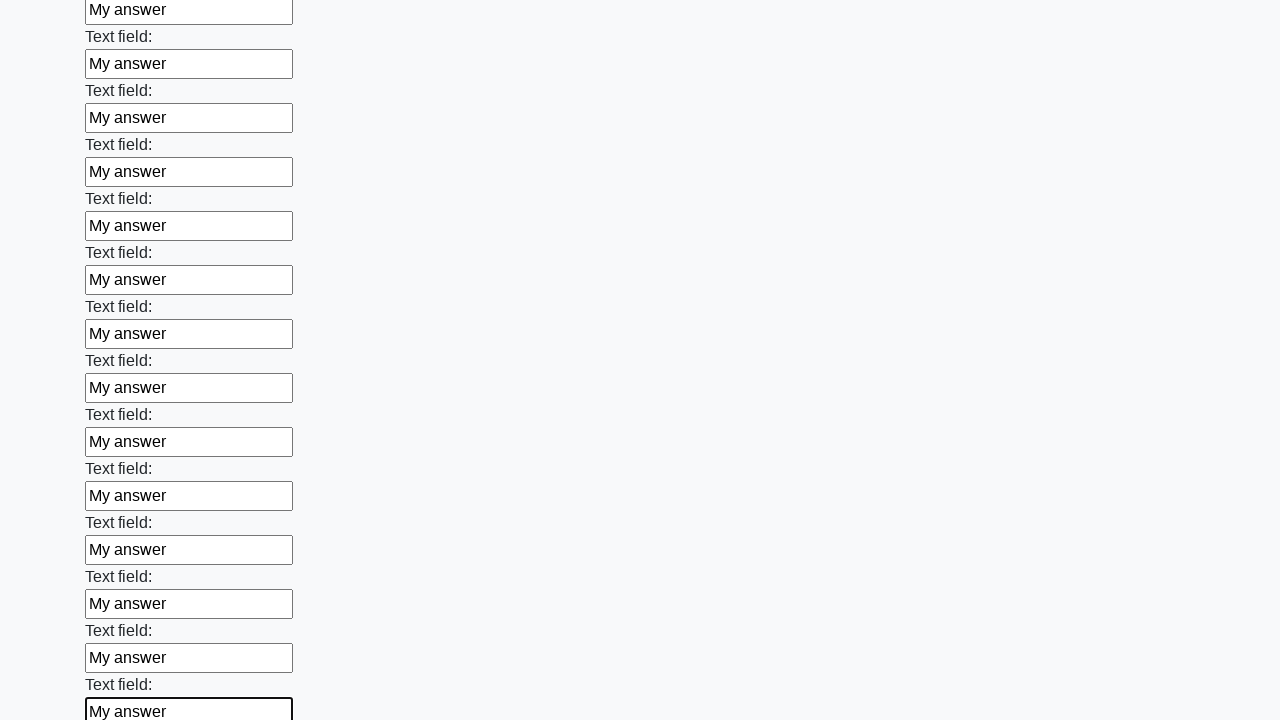

Filled input field with 'My answer' on input >> nth=43
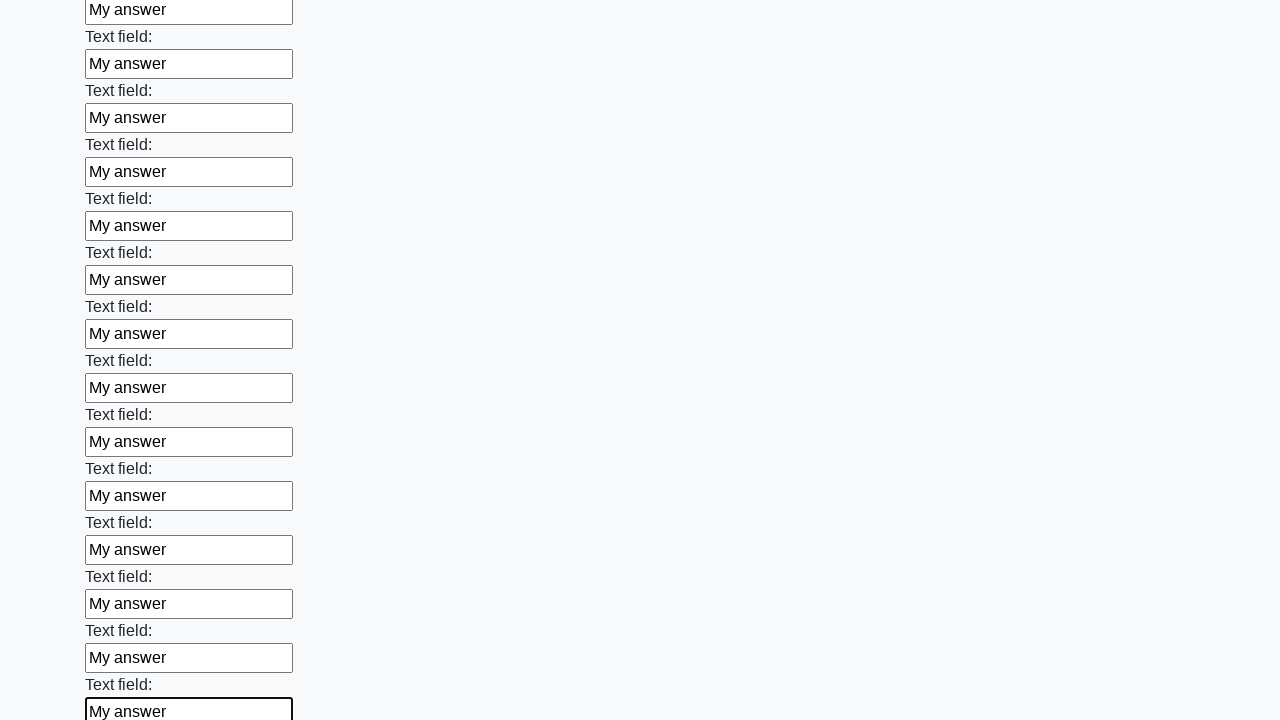

Filled input field with 'My answer' on input >> nth=44
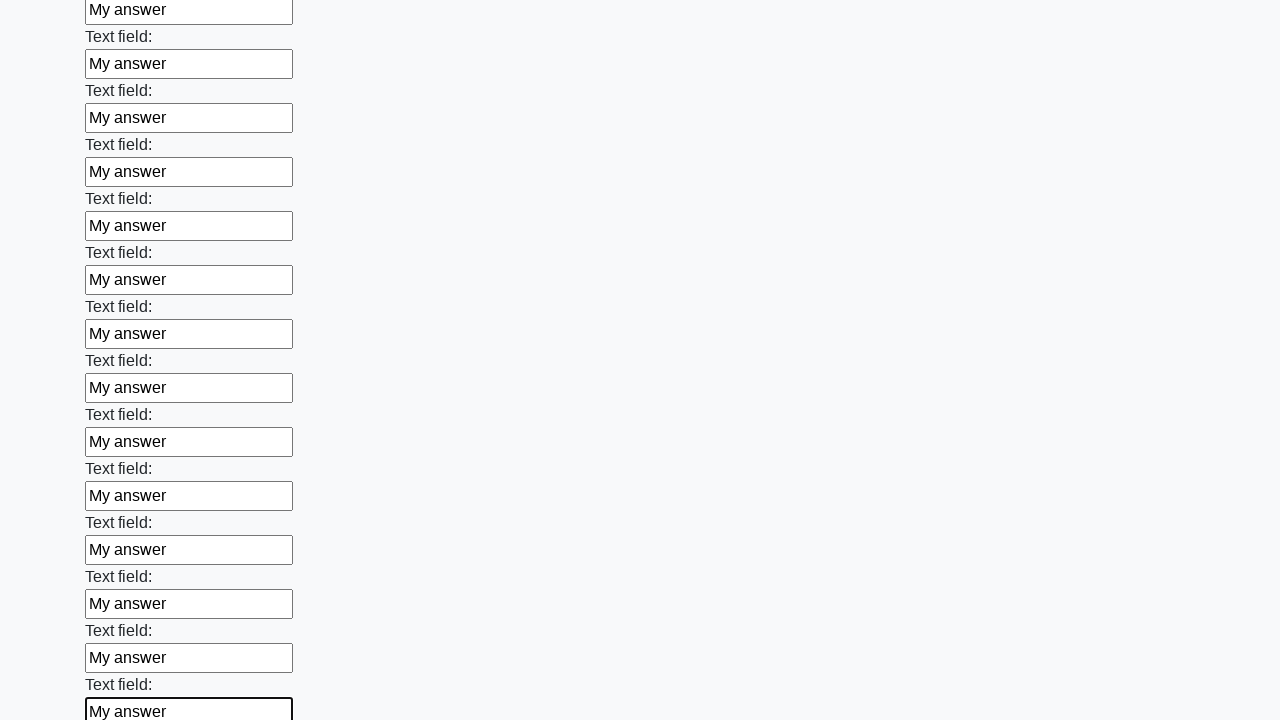

Filled input field with 'My answer' on input >> nth=45
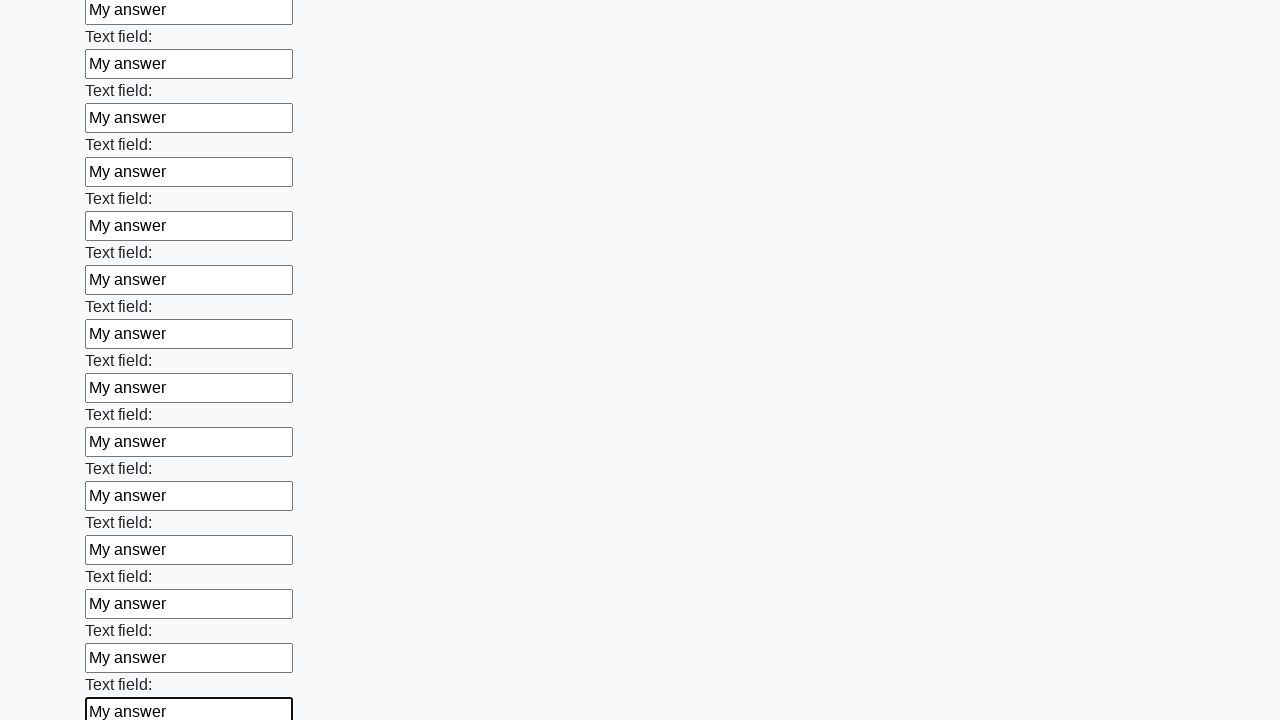

Filled input field with 'My answer' on input >> nth=46
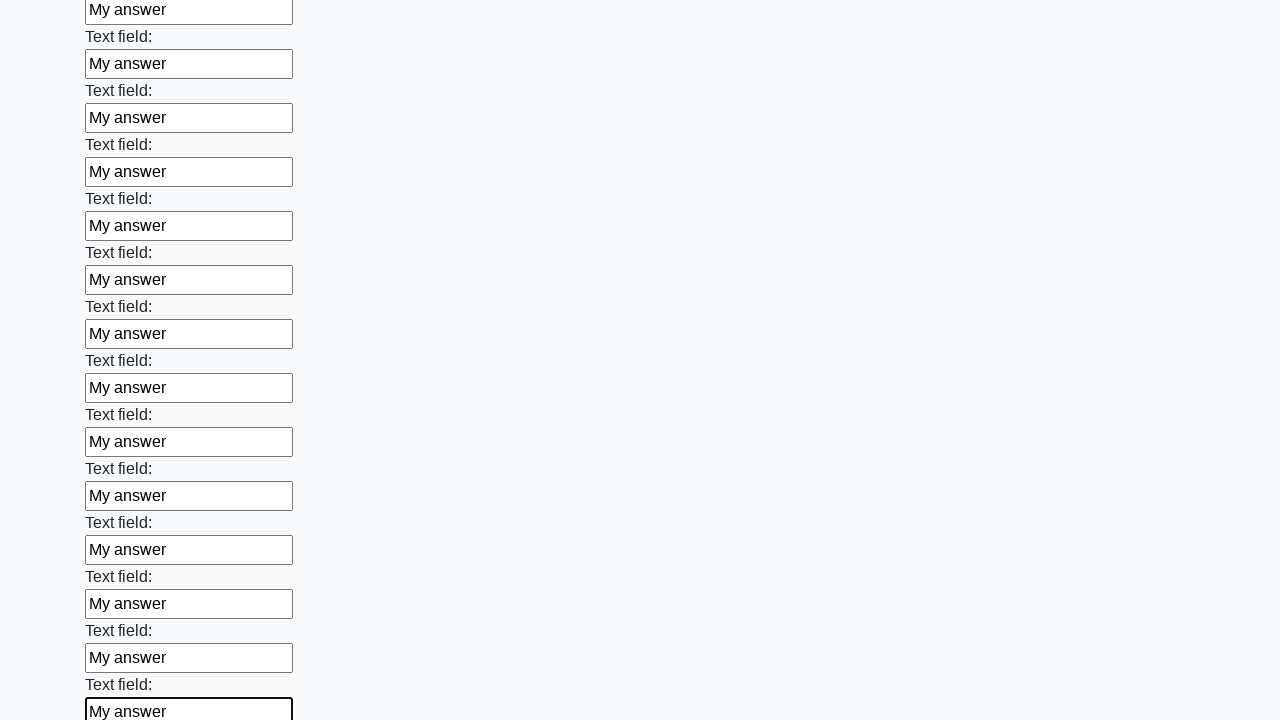

Filled input field with 'My answer' on input >> nth=47
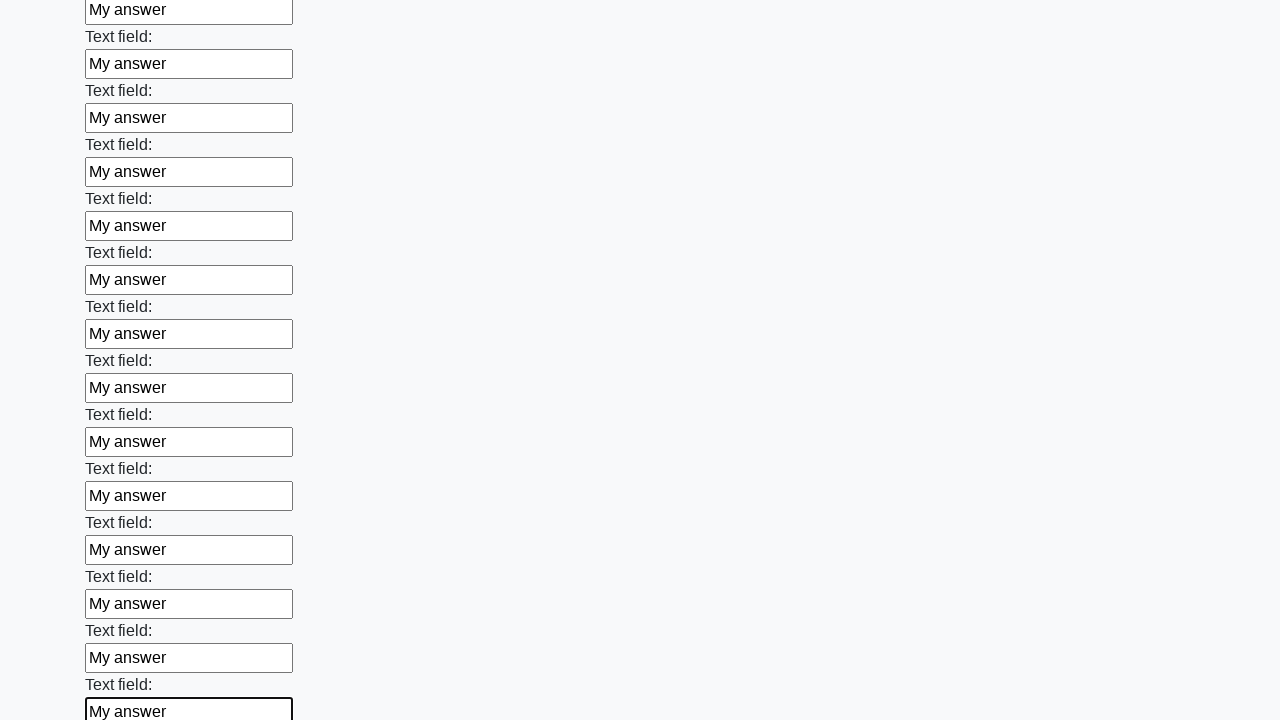

Filled input field with 'My answer' on input >> nth=48
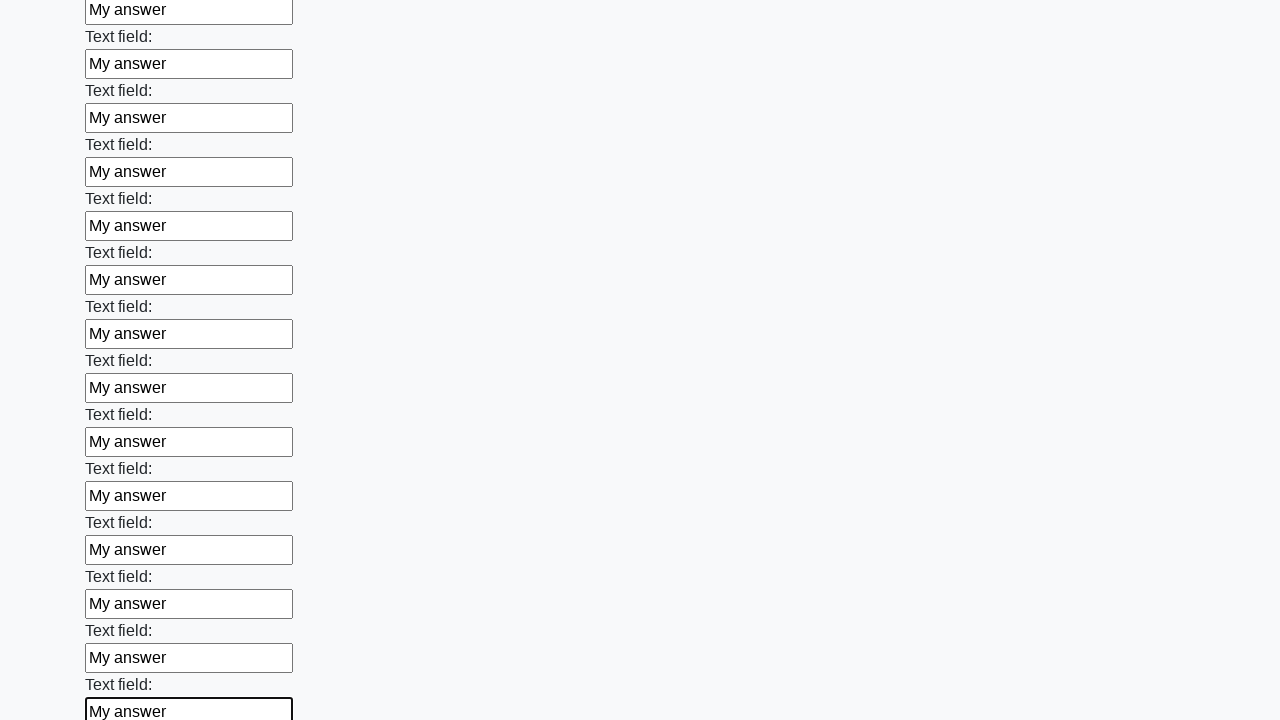

Filled input field with 'My answer' on input >> nth=49
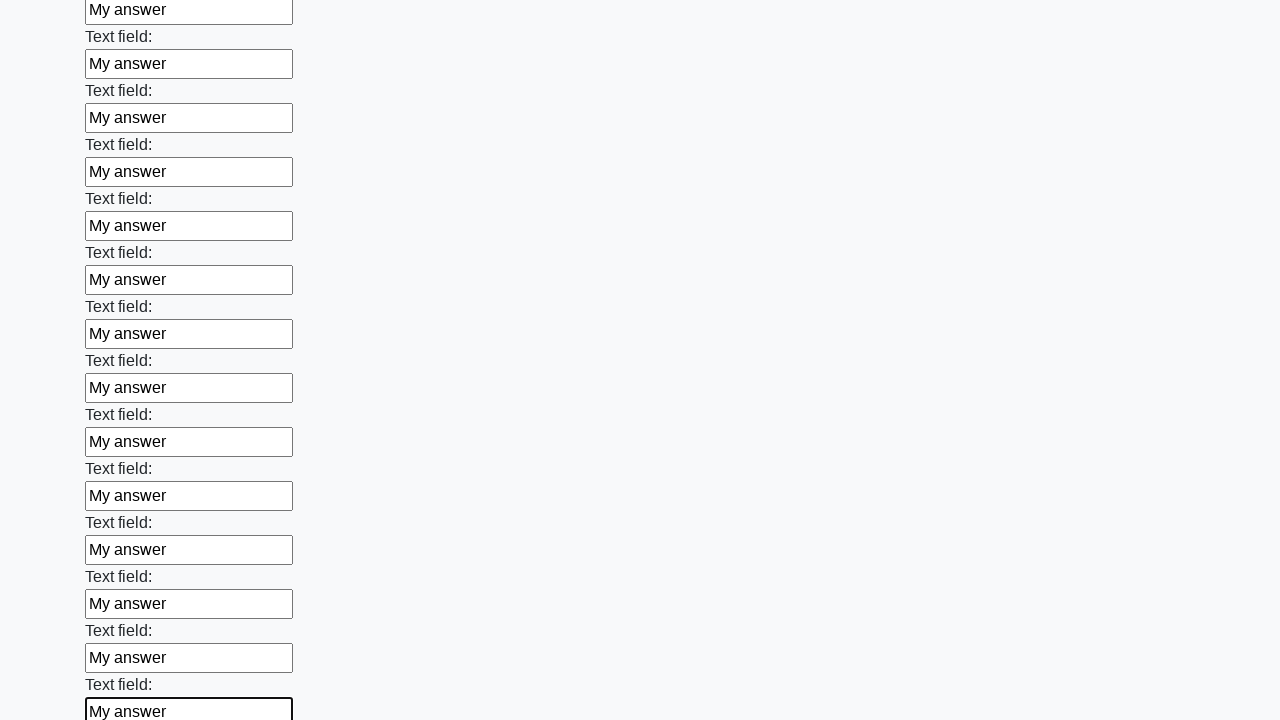

Filled input field with 'My answer' on input >> nth=50
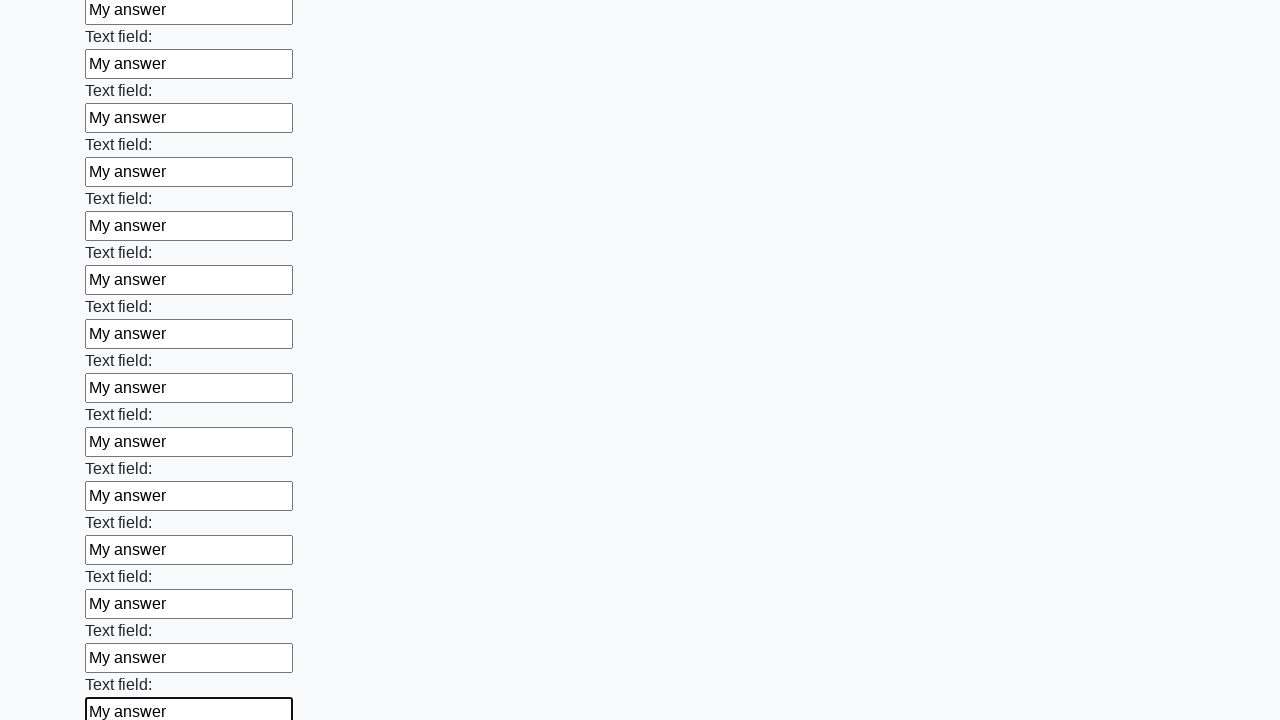

Filled input field with 'My answer' on input >> nth=51
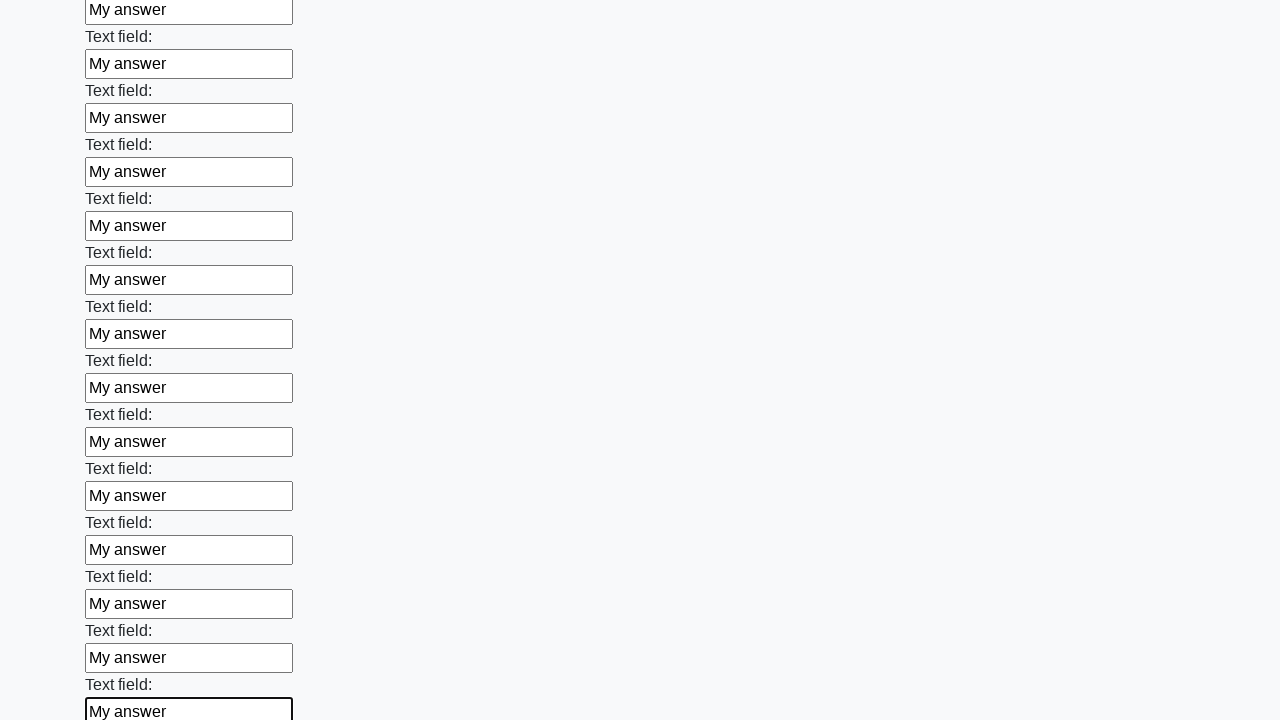

Filled input field with 'My answer' on input >> nth=52
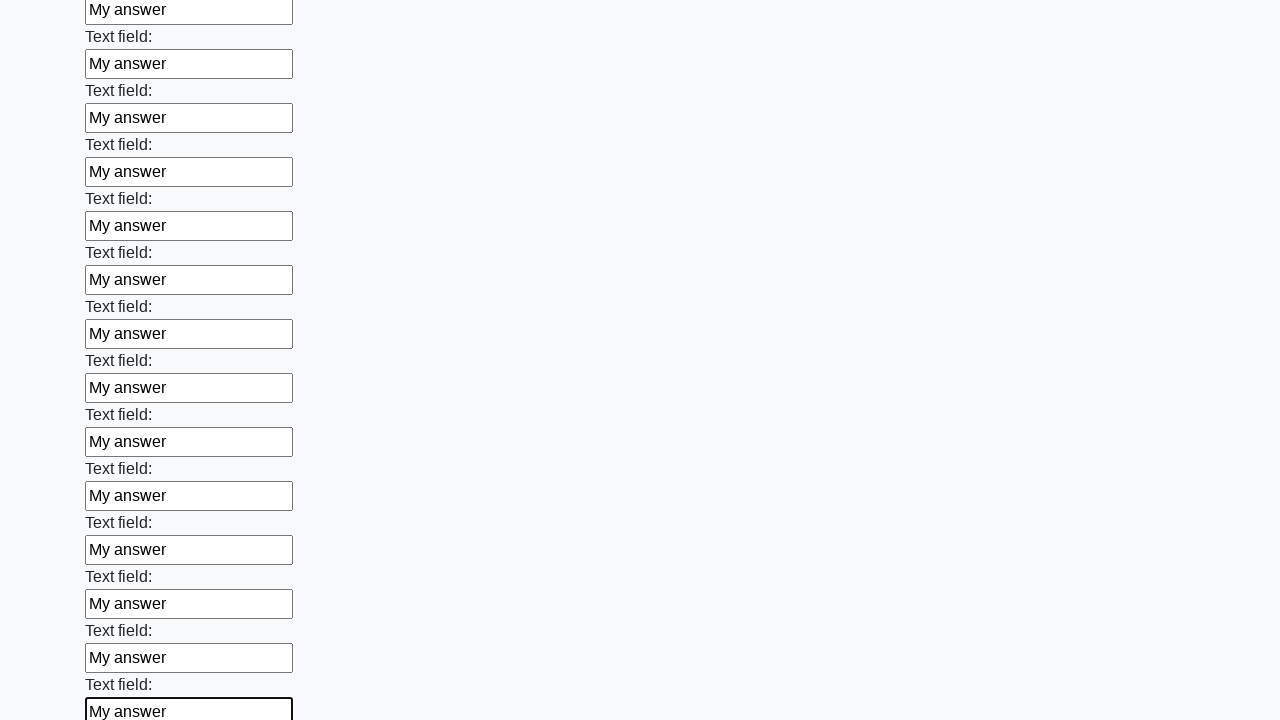

Filled input field with 'My answer' on input >> nth=53
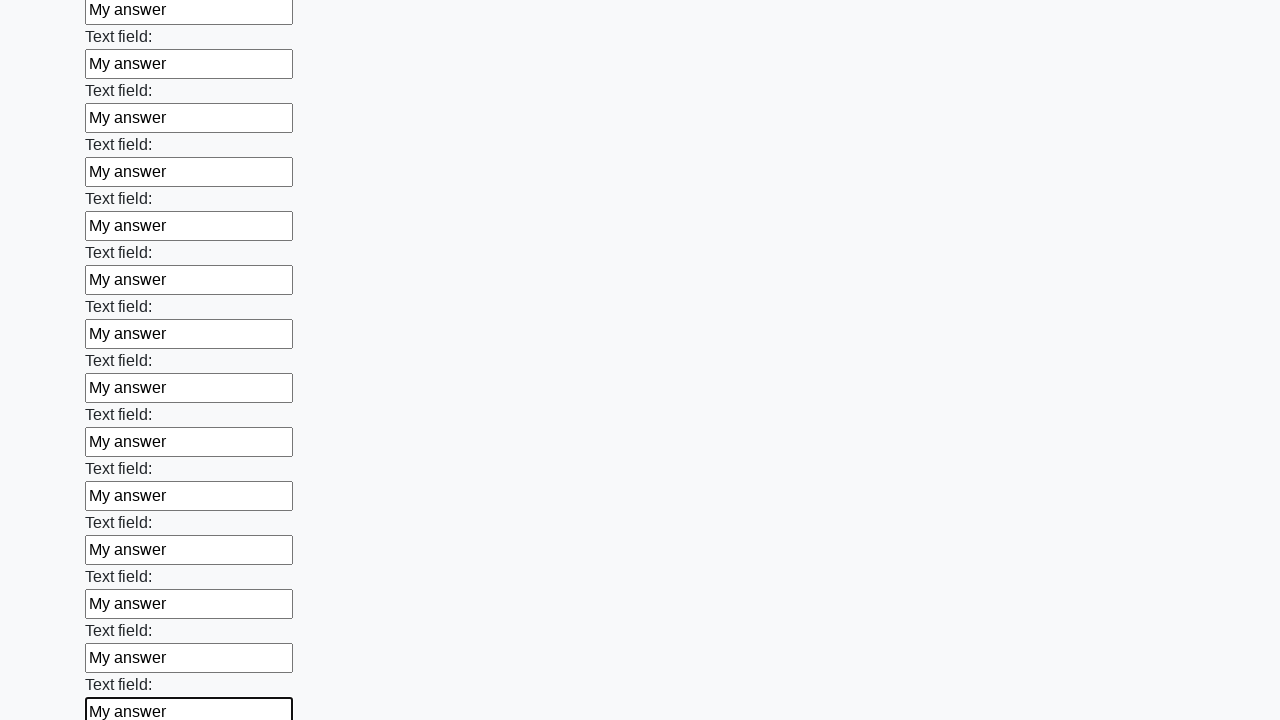

Filled input field with 'My answer' on input >> nth=54
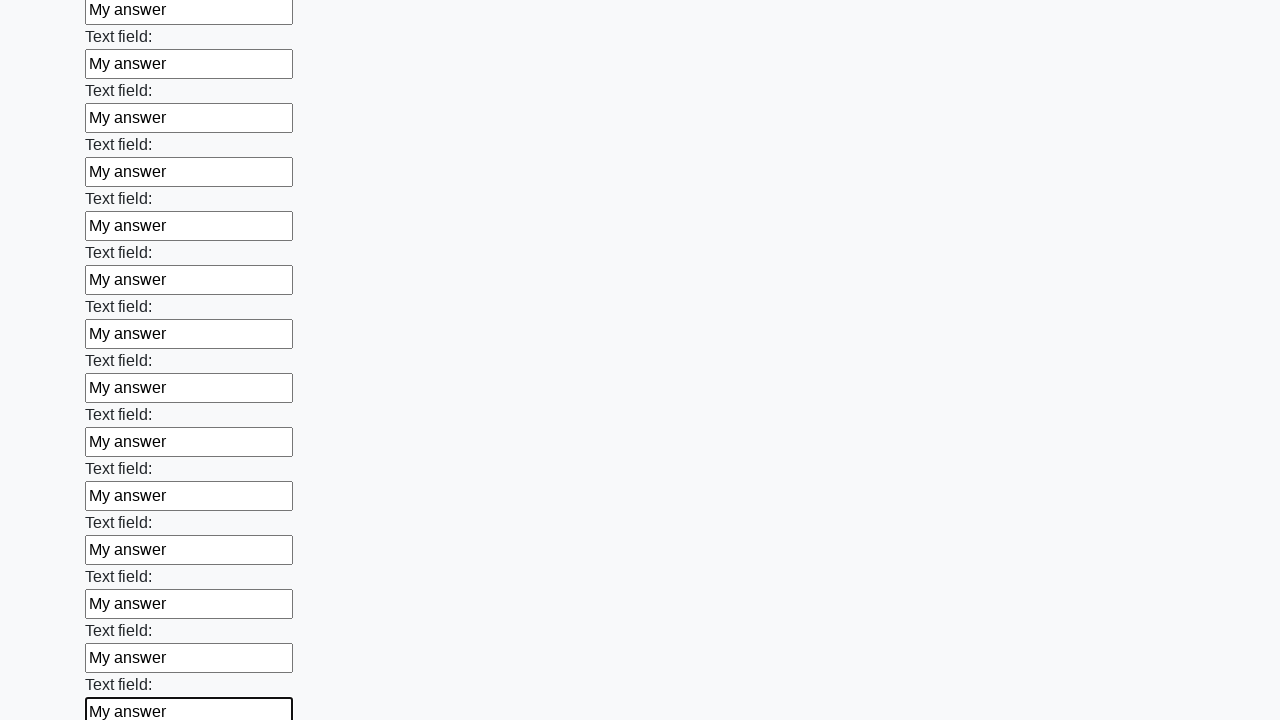

Filled input field with 'My answer' on input >> nth=55
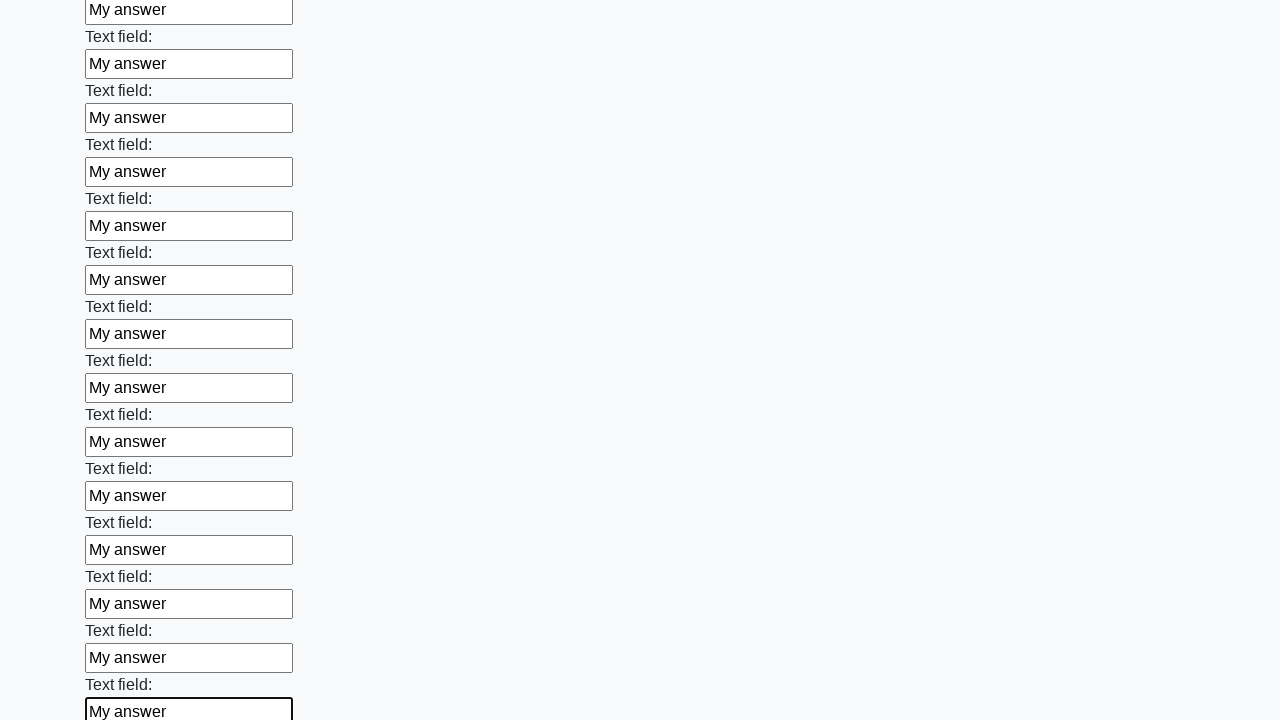

Filled input field with 'My answer' on input >> nth=56
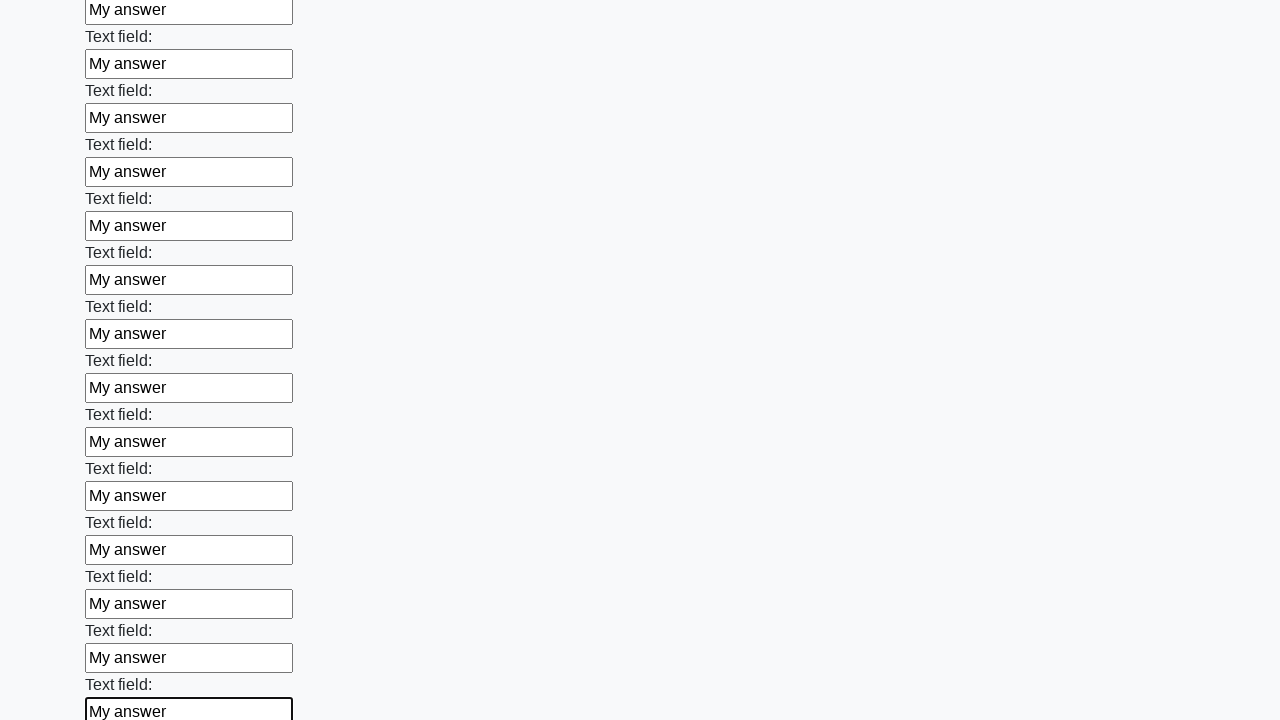

Filled input field with 'My answer' on input >> nth=57
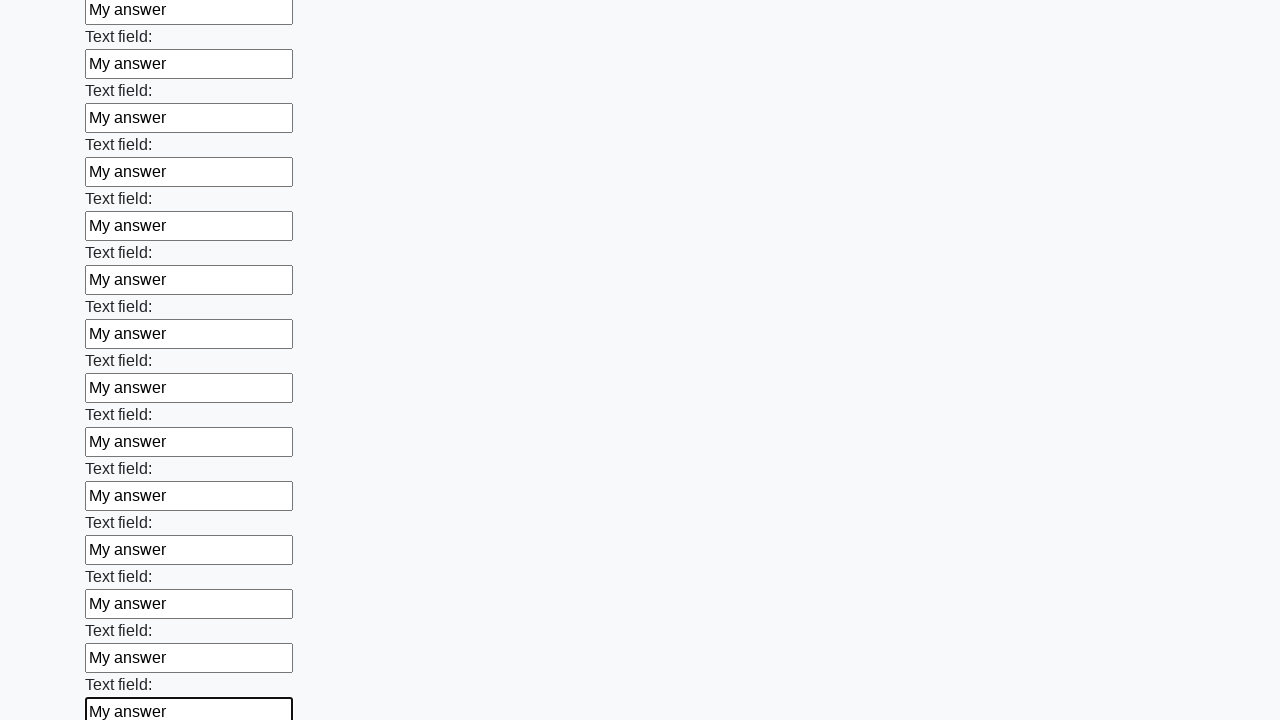

Filled input field with 'My answer' on input >> nth=58
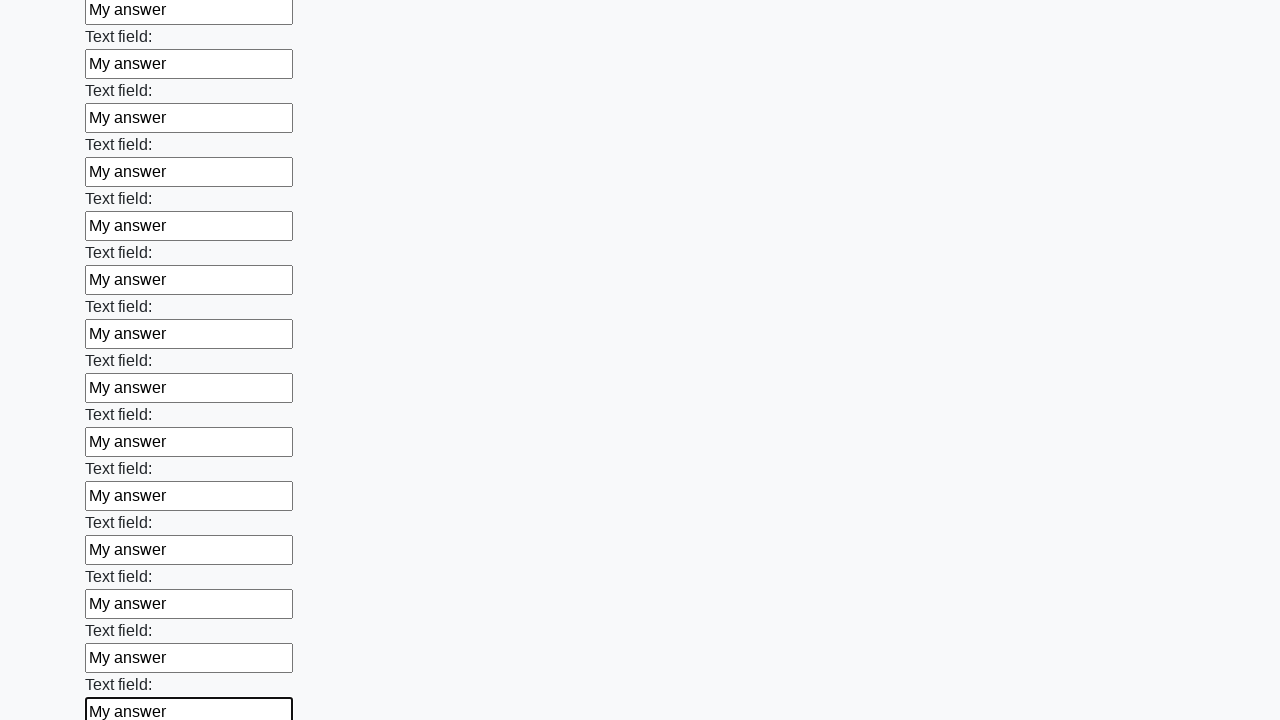

Filled input field with 'My answer' on input >> nth=59
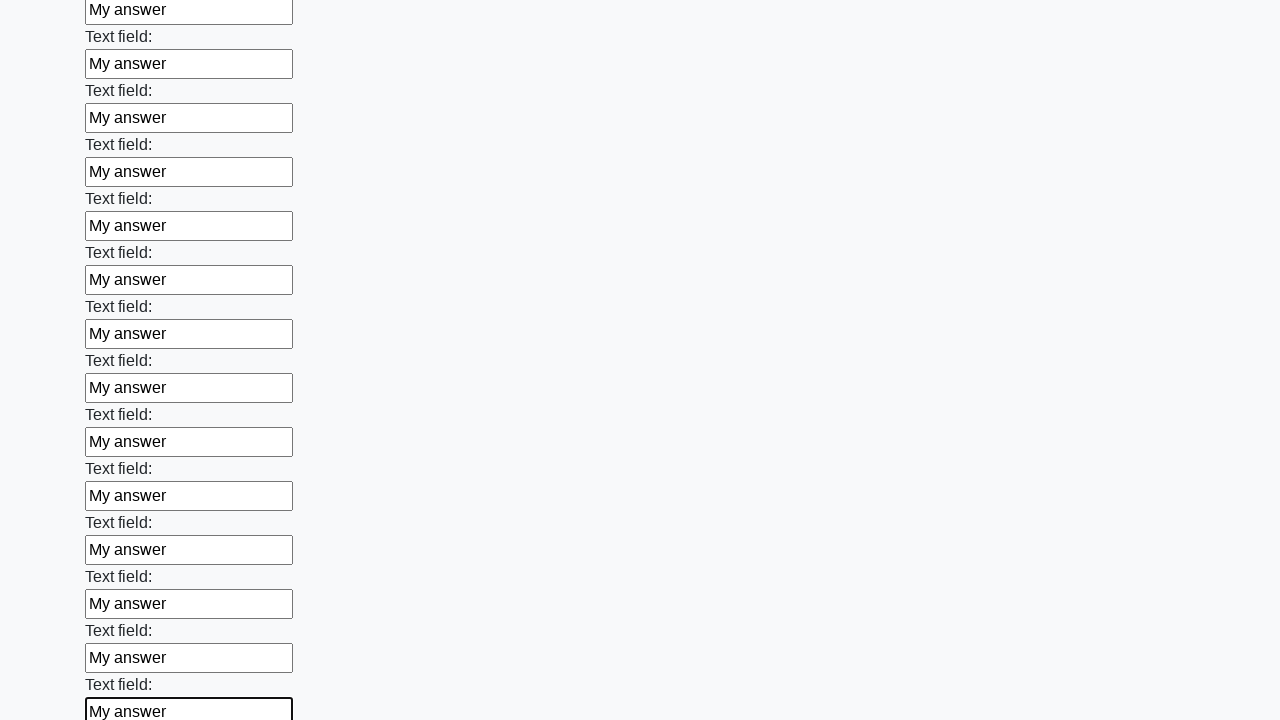

Filled input field with 'My answer' on input >> nth=60
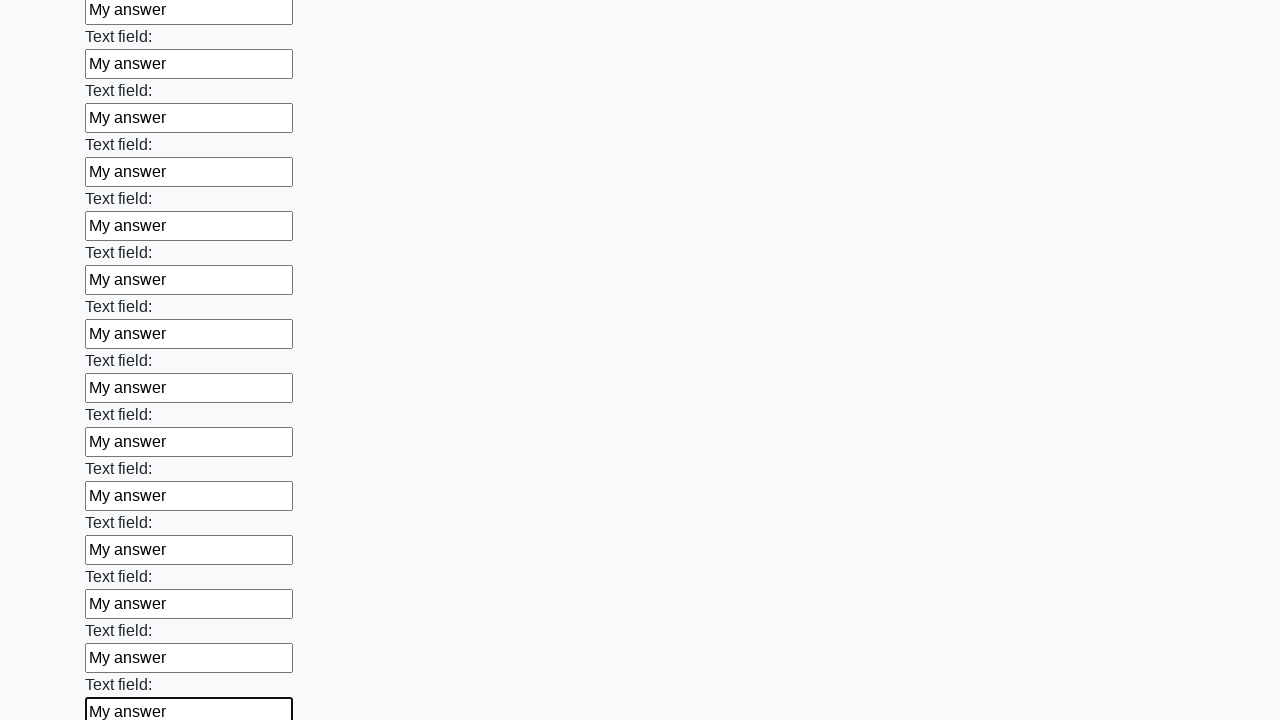

Filled input field with 'My answer' on input >> nth=61
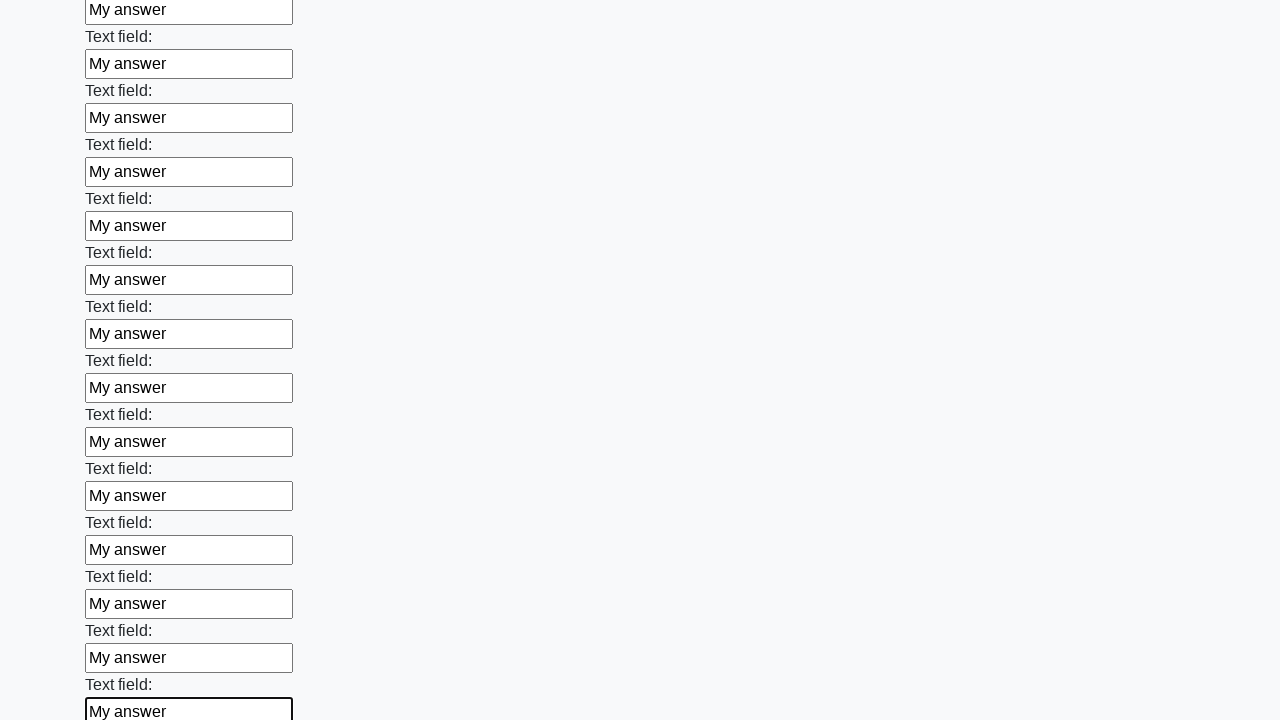

Filled input field with 'My answer' on input >> nth=62
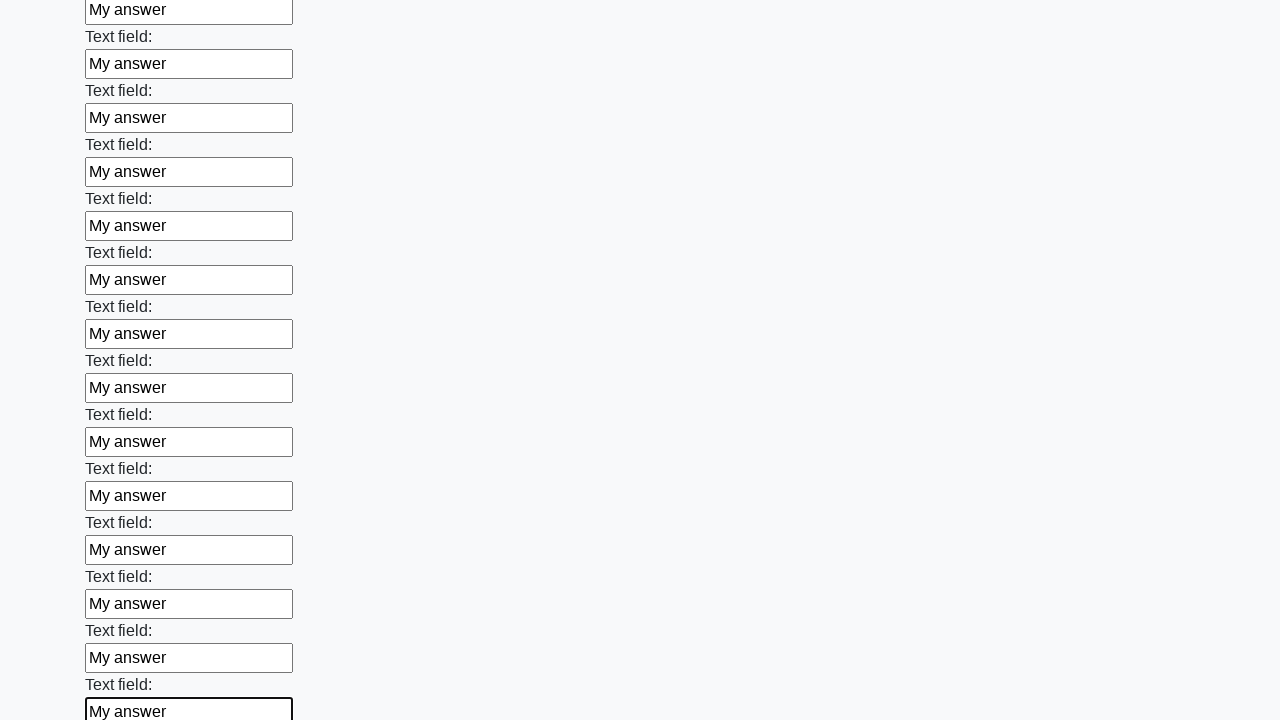

Filled input field with 'My answer' on input >> nth=63
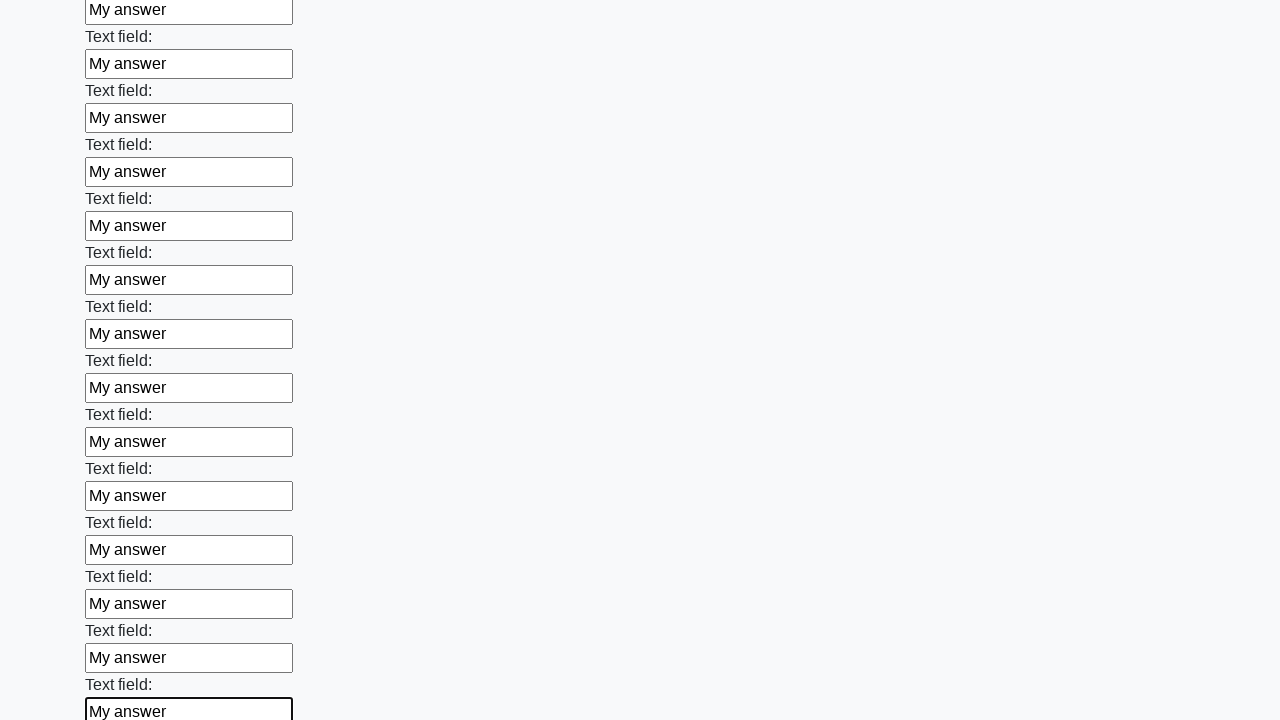

Filled input field with 'My answer' on input >> nth=64
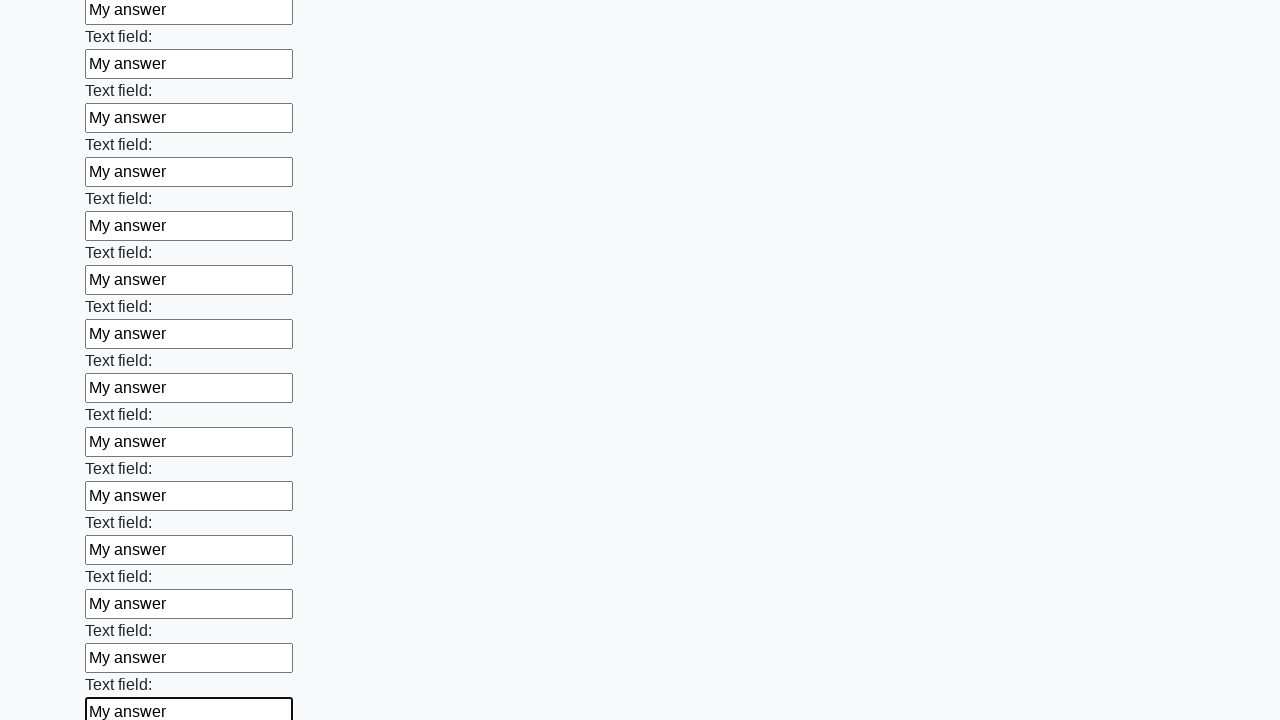

Filled input field with 'My answer' on input >> nth=65
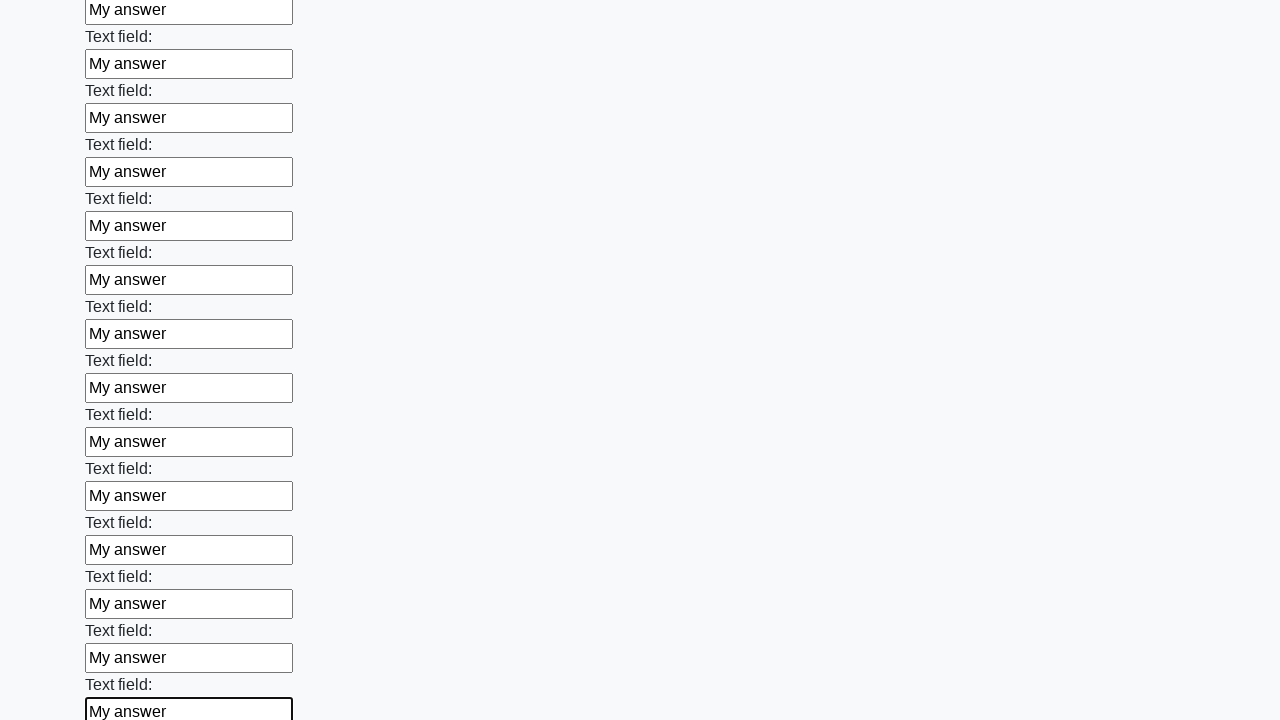

Filled input field with 'My answer' on input >> nth=66
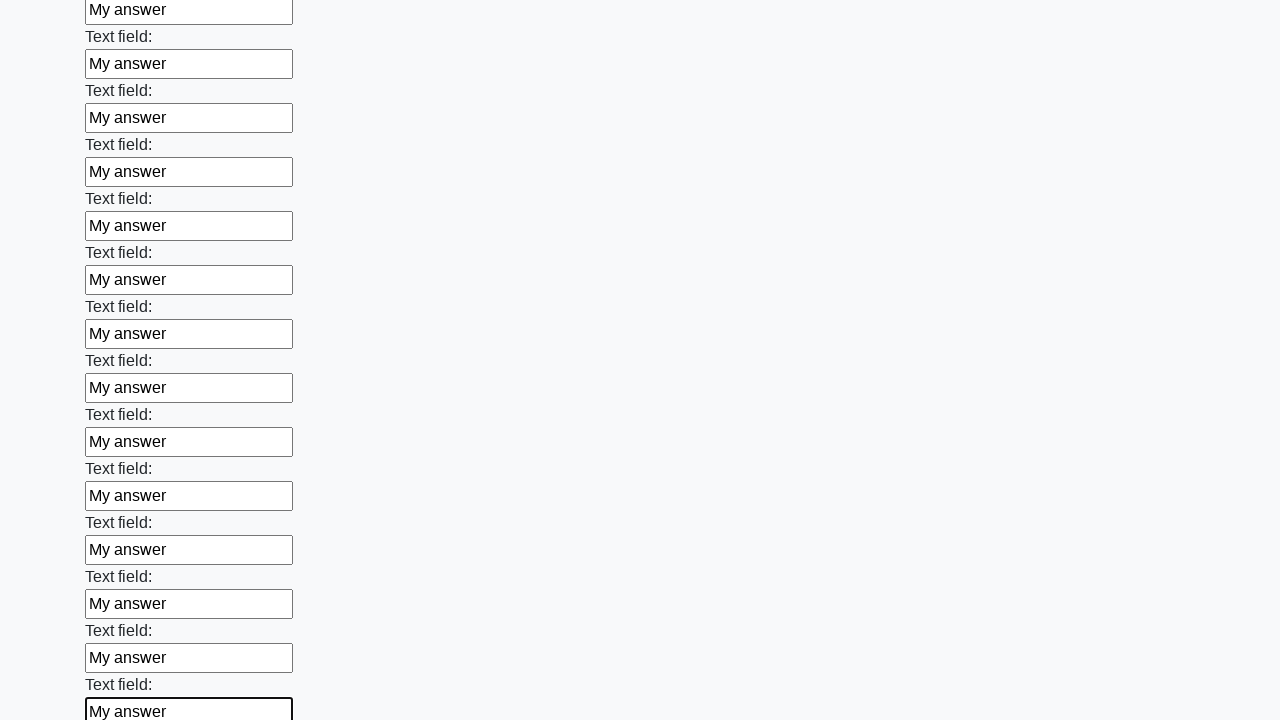

Filled input field with 'My answer' on input >> nth=67
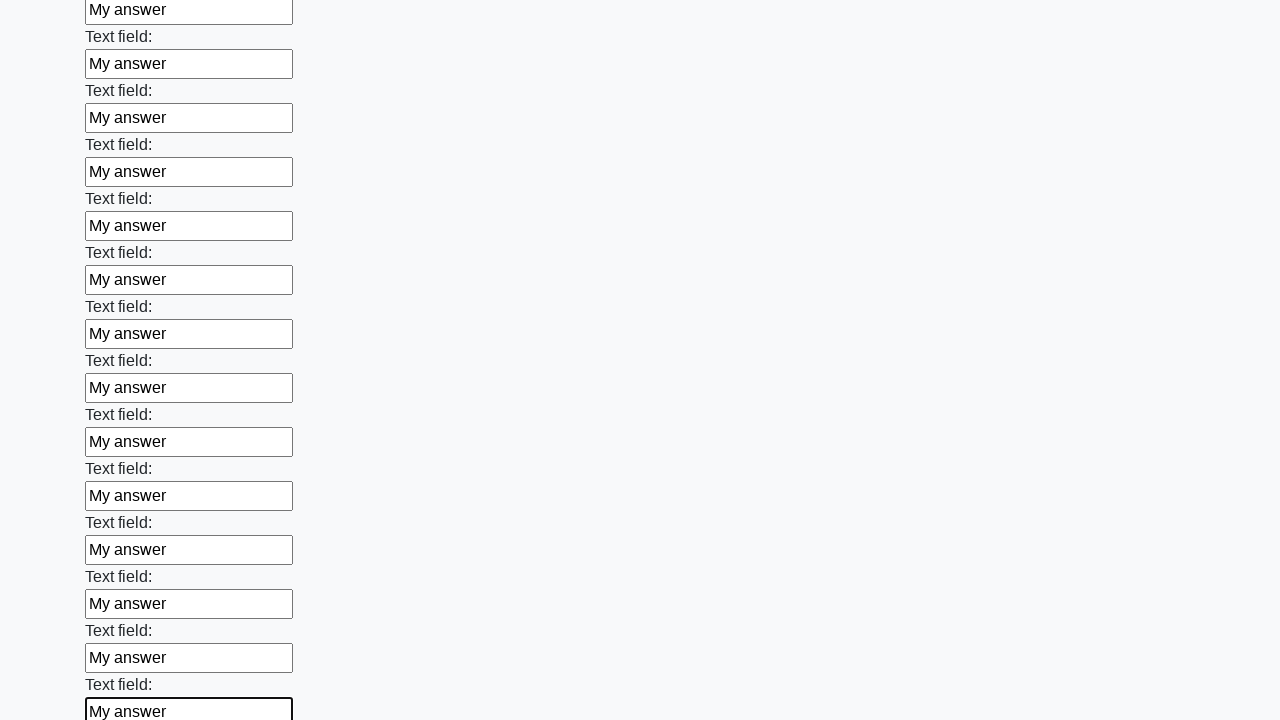

Filled input field with 'My answer' on input >> nth=68
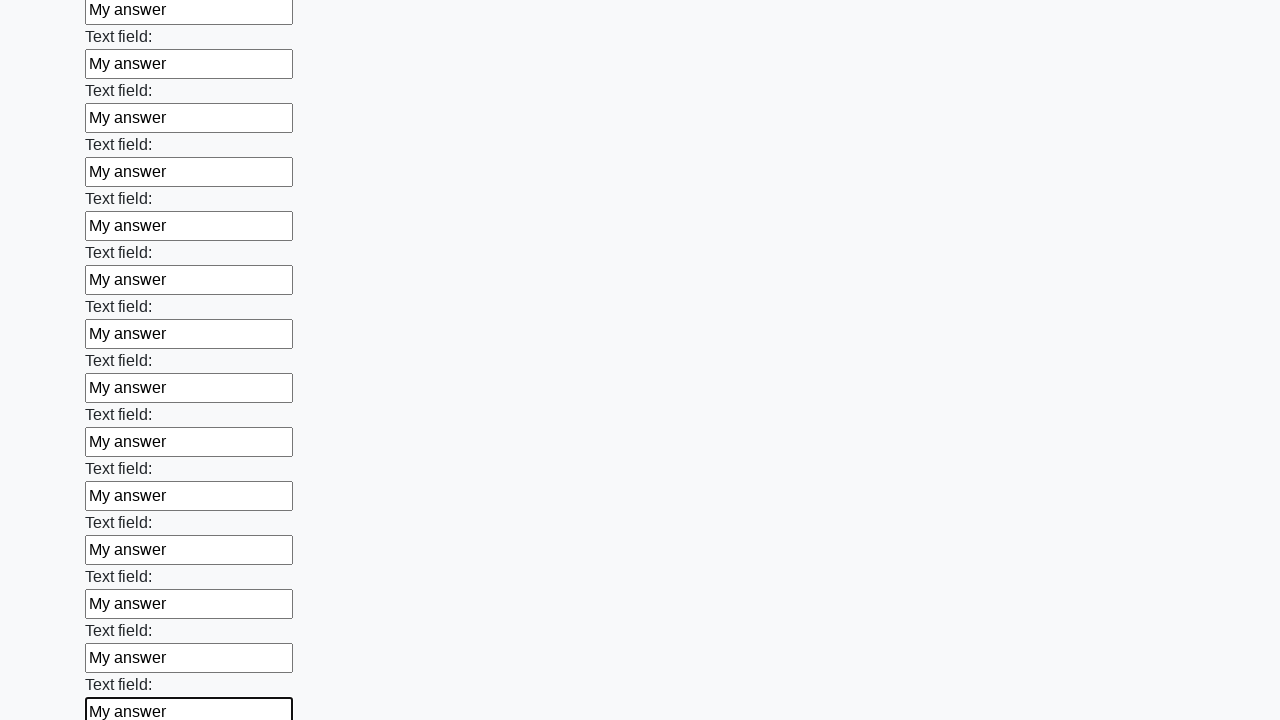

Filled input field with 'My answer' on input >> nth=69
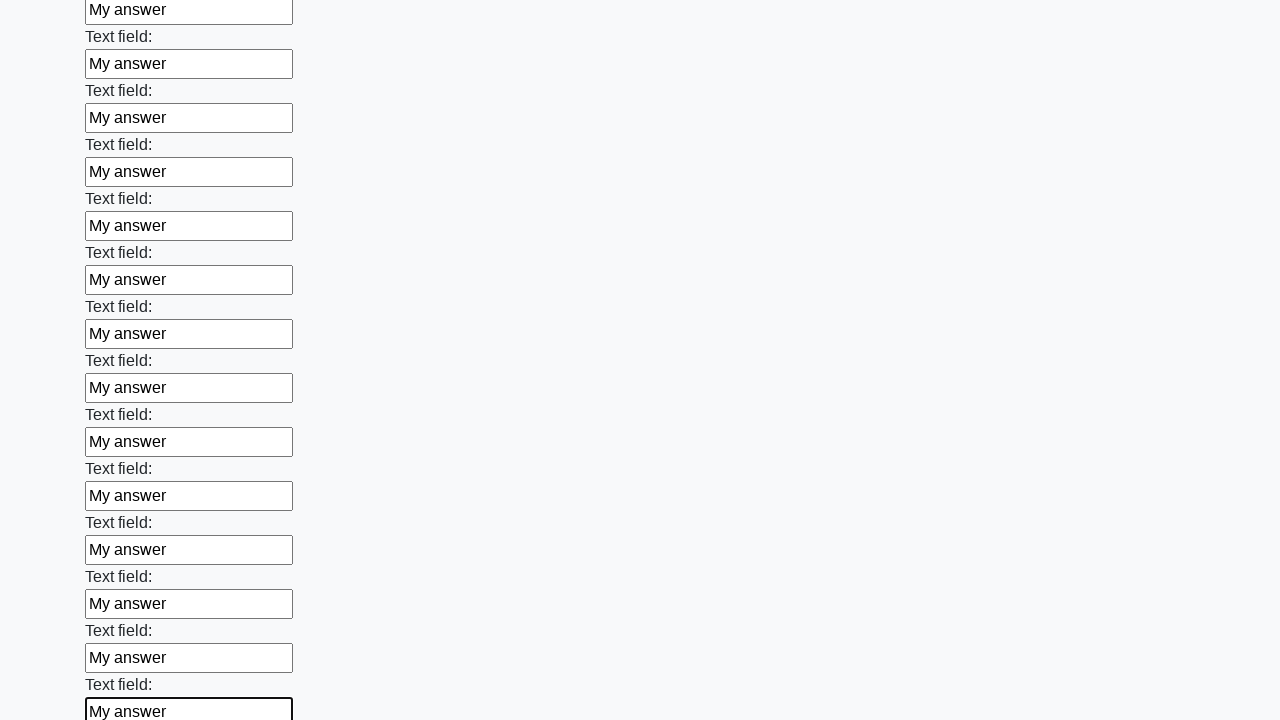

Filled input field with 'My answer' on input >> nth=70
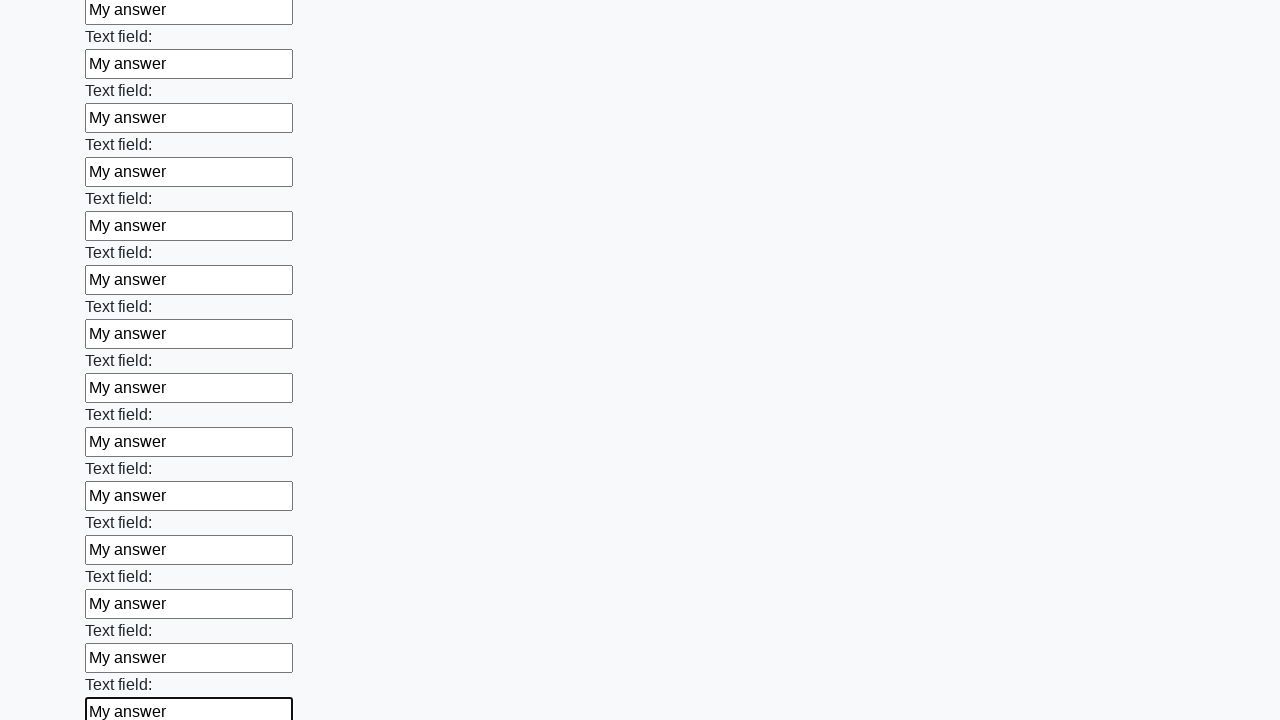

Filled input field with 'My answer' on input >> nth=71
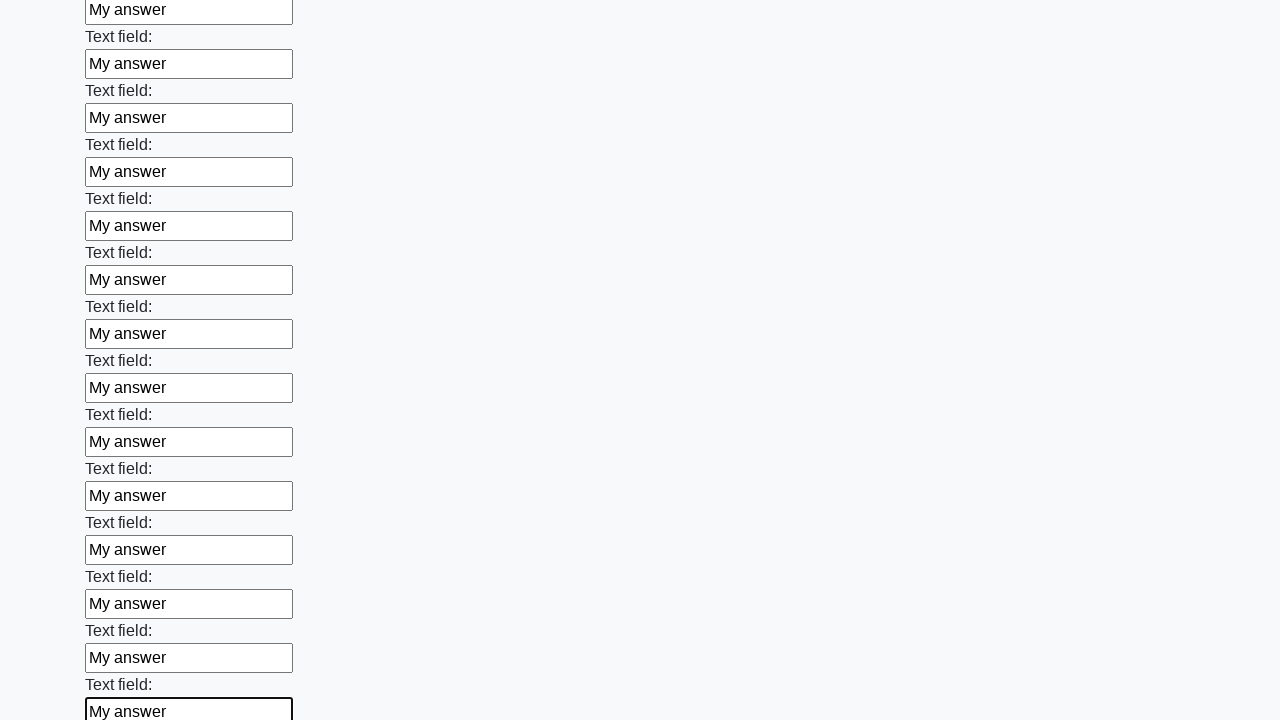

Filled input field with 'My answer' on input >> nth=72
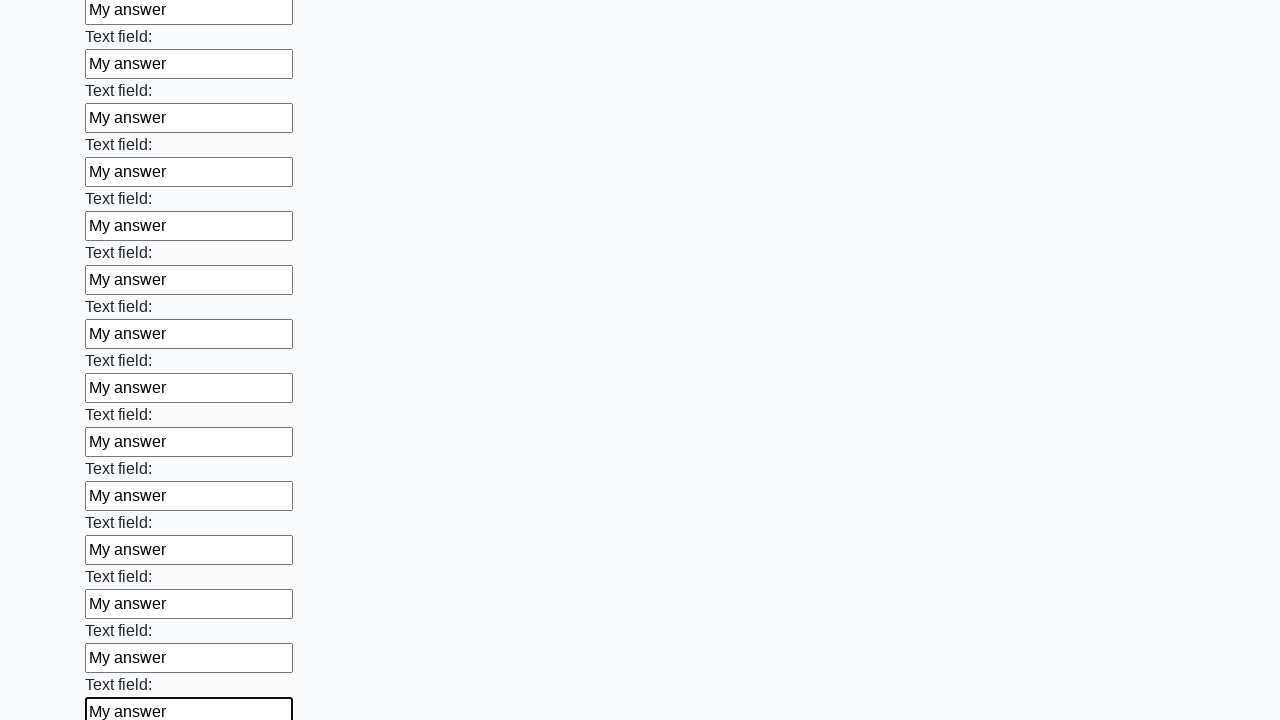

Filled input field with 'My answer' on input >> nth=73
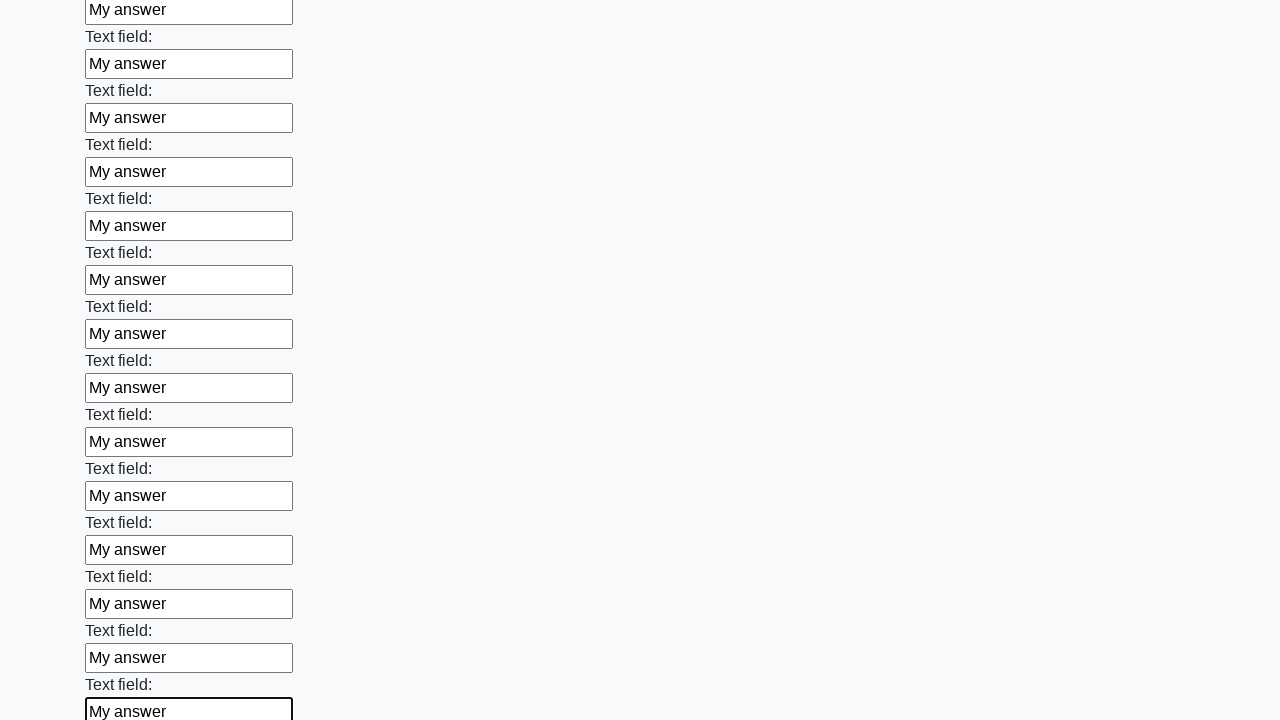

Filled input field with 'My answer' on input >> nth=74
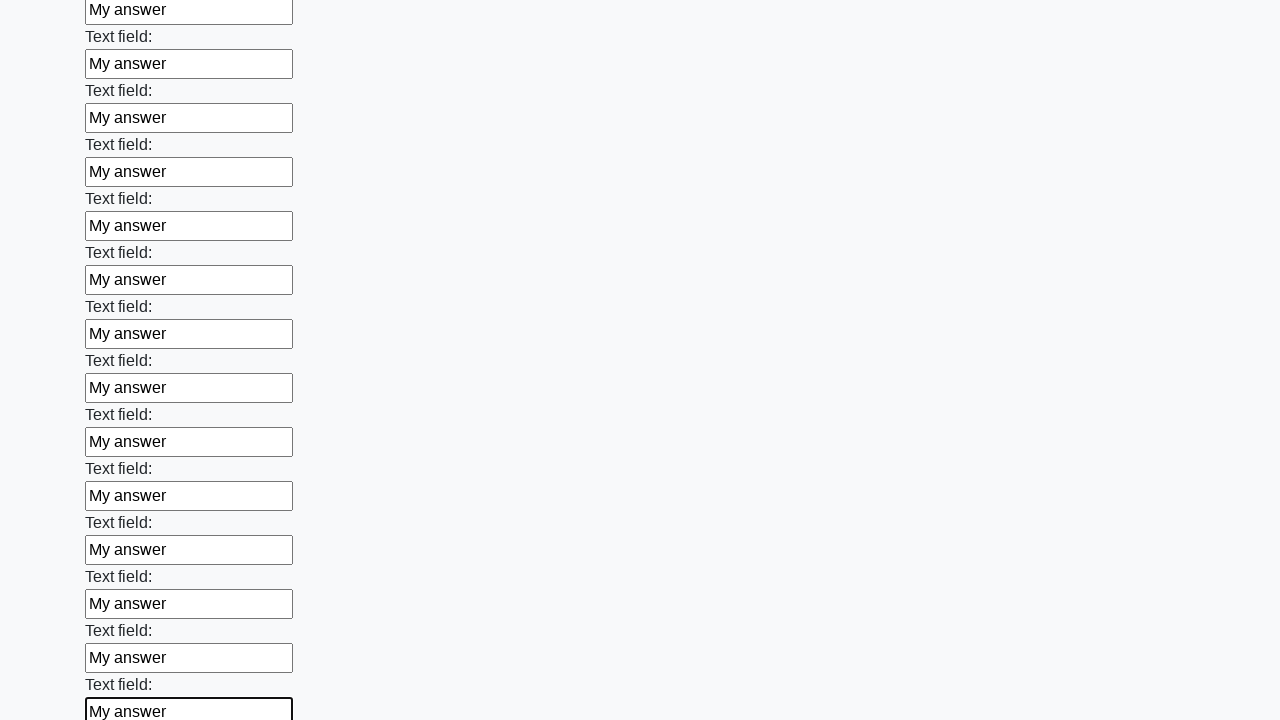

Filled input field with 'My answer' on input >> nth=75
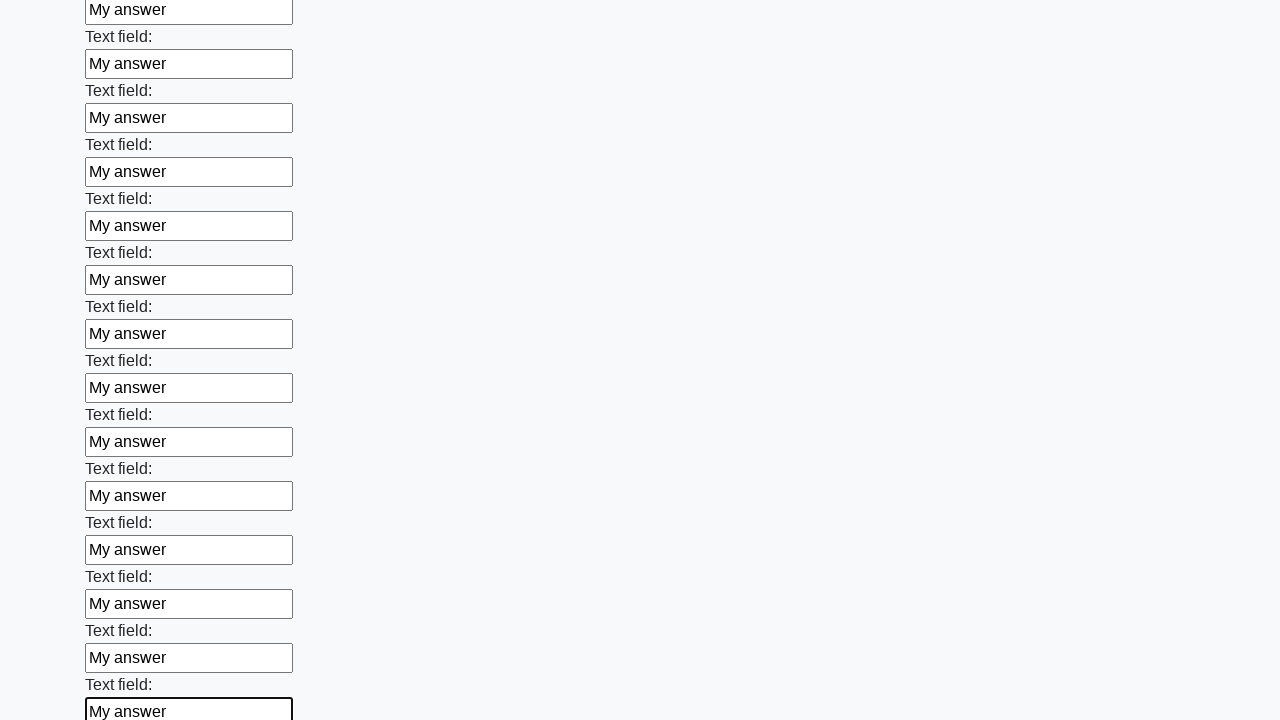

Filled input field with 'My answer' on input >> nth=76
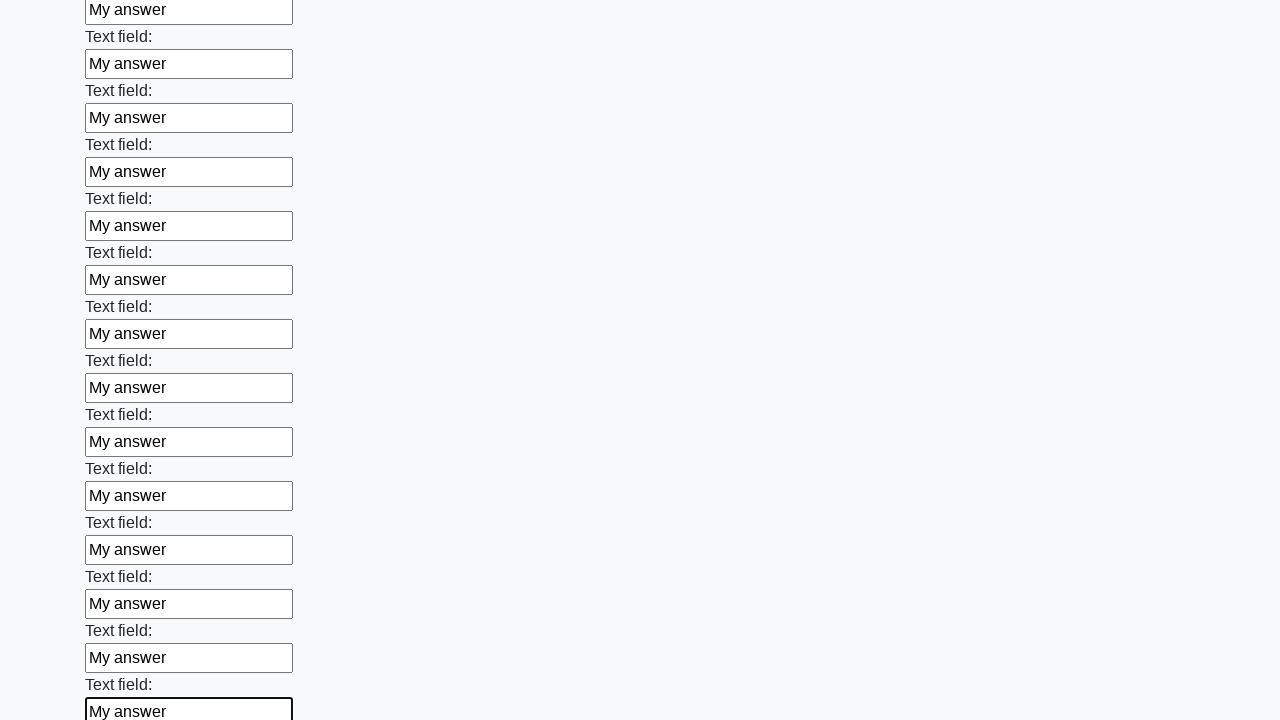

Filled input field with 'My answer' on input >> nth=77
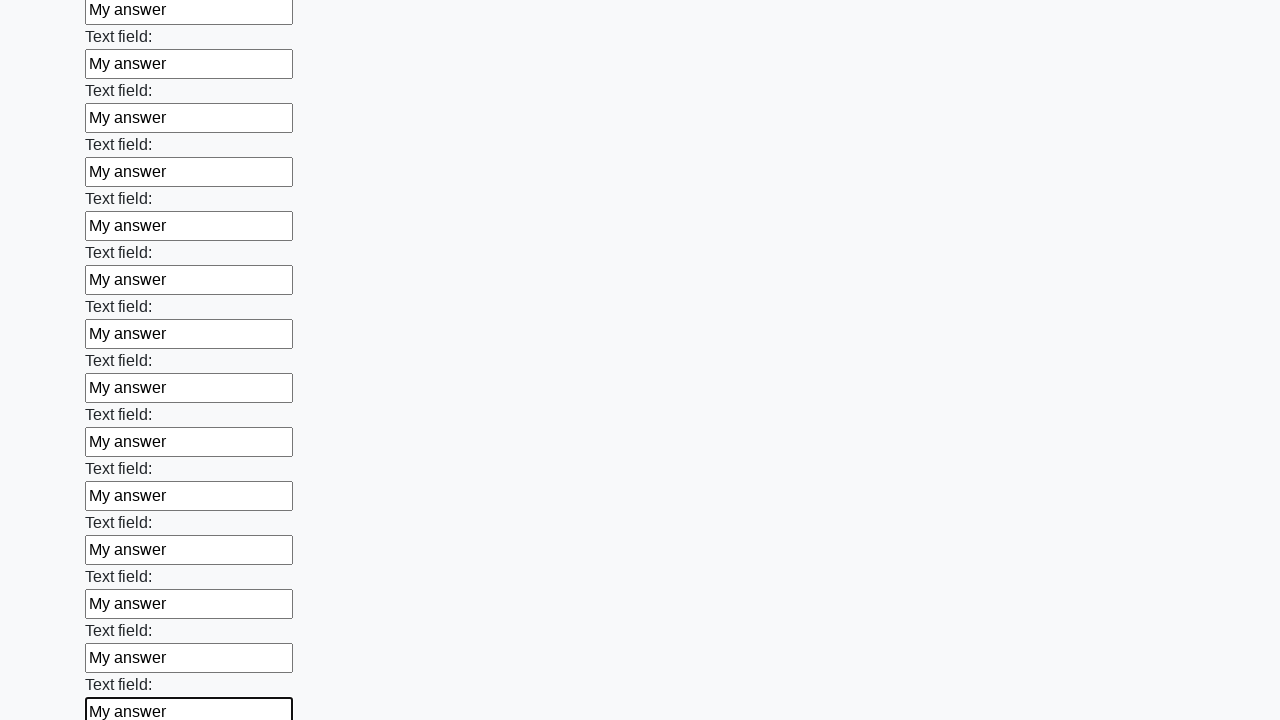

Filled input field with 'My answer' on input >> nth=78
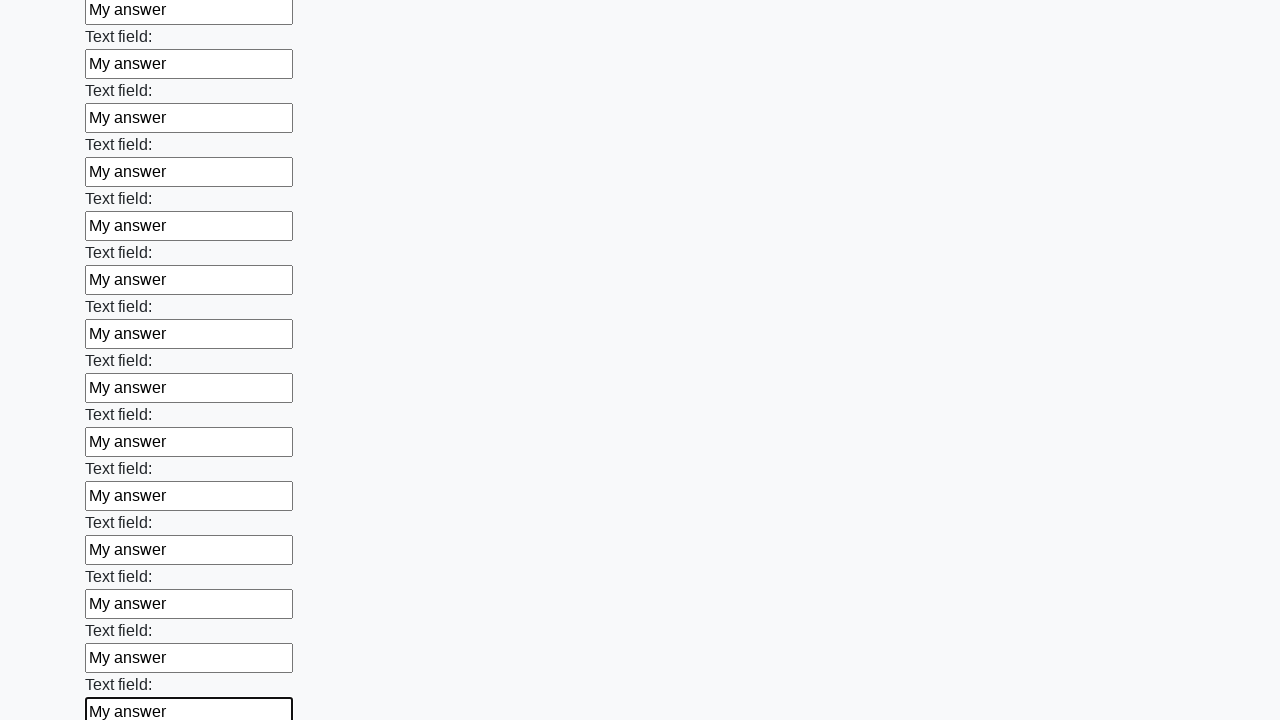

Filled input field with 'My answer' on input >> nth=79
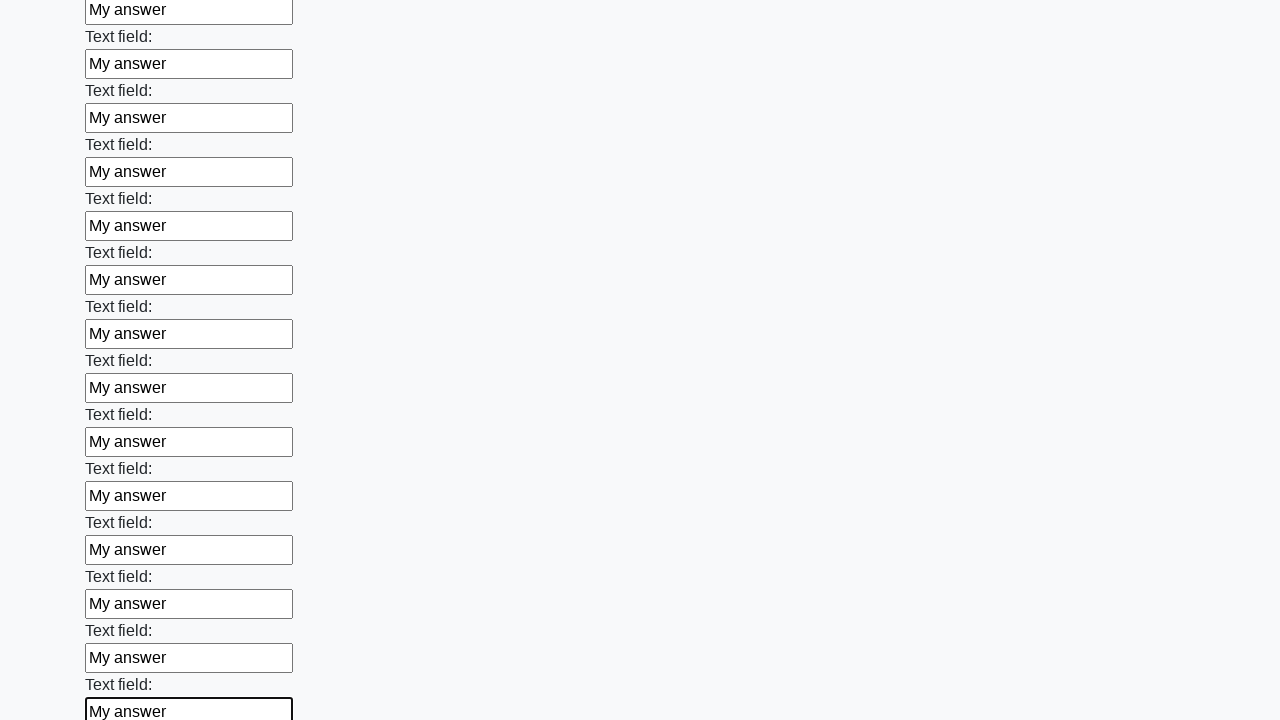

Filled input field with 'My answer' on input >> nth=80
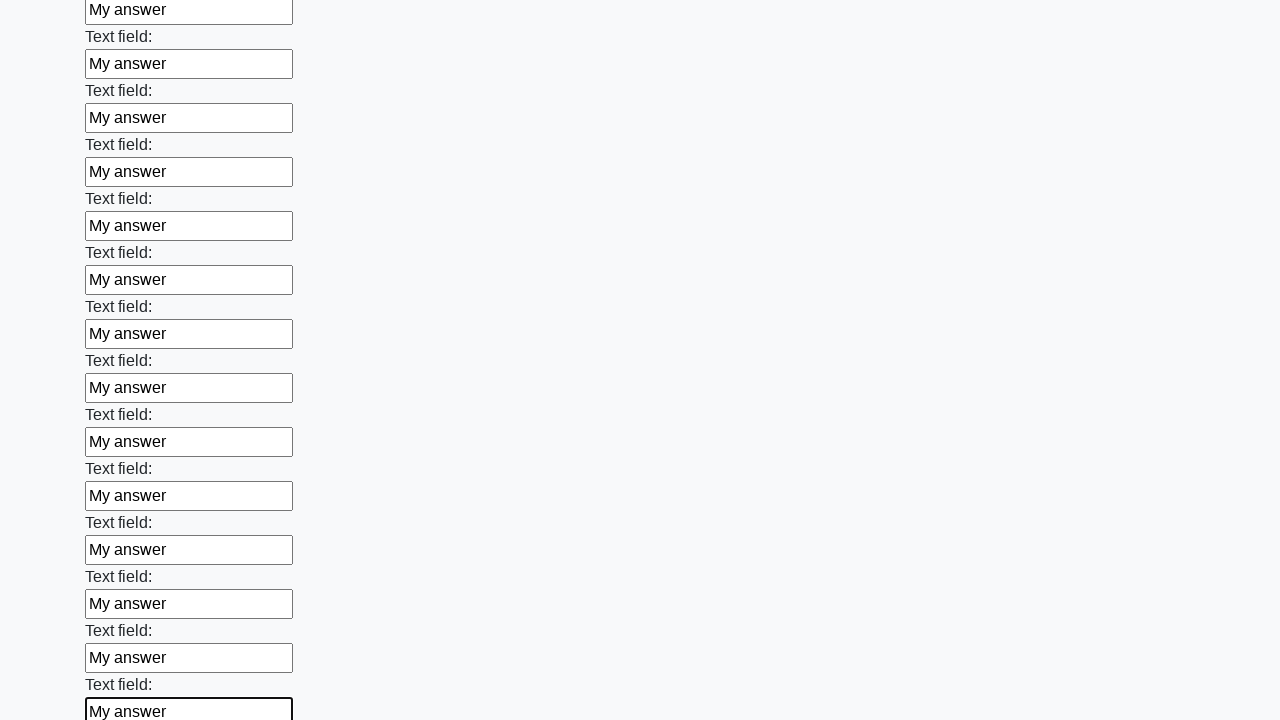

Filled input field with 'My answer' on input >> nth=81
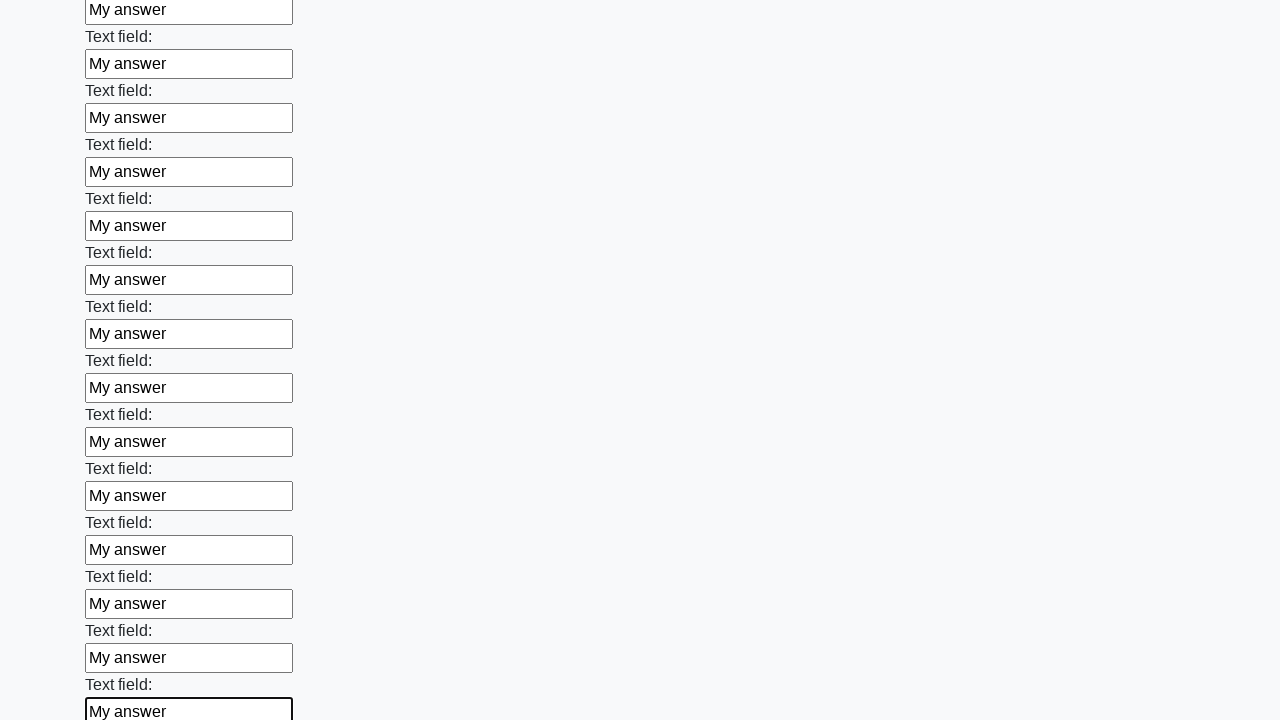

Filled input field with 'My answer' on input >> nth=82
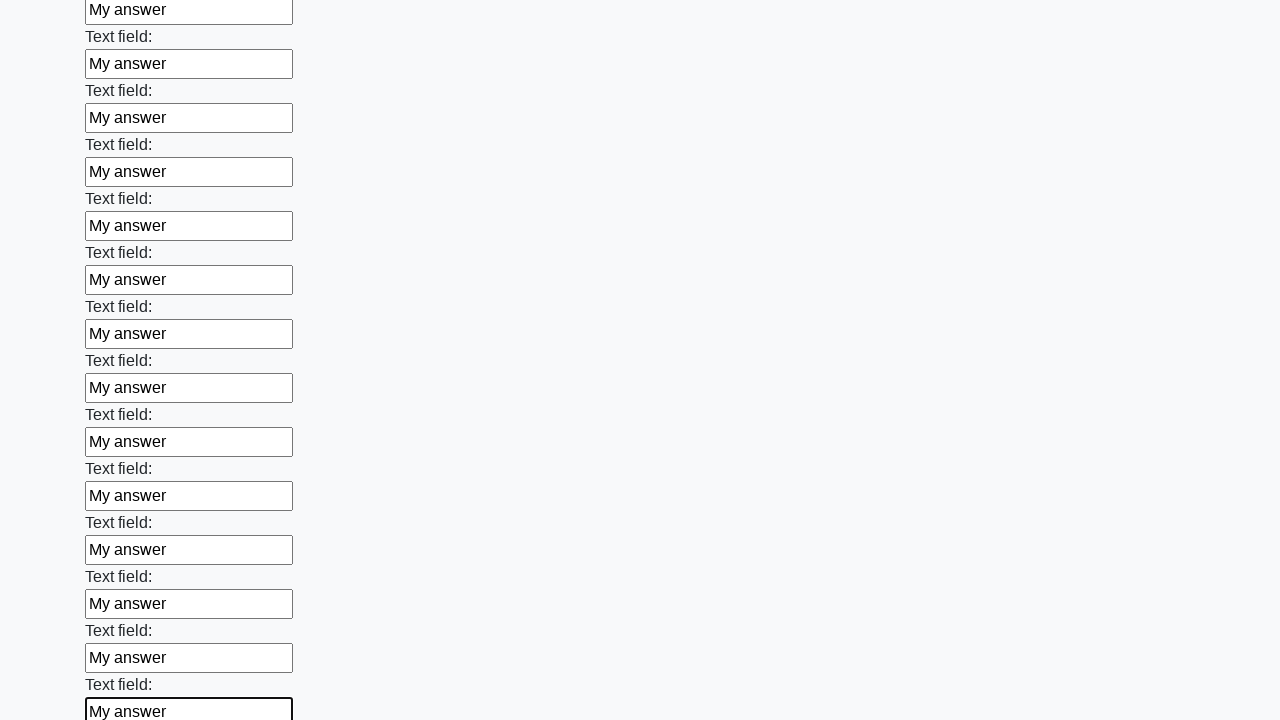

Filled input field with 'My answer' on input >> nth=83
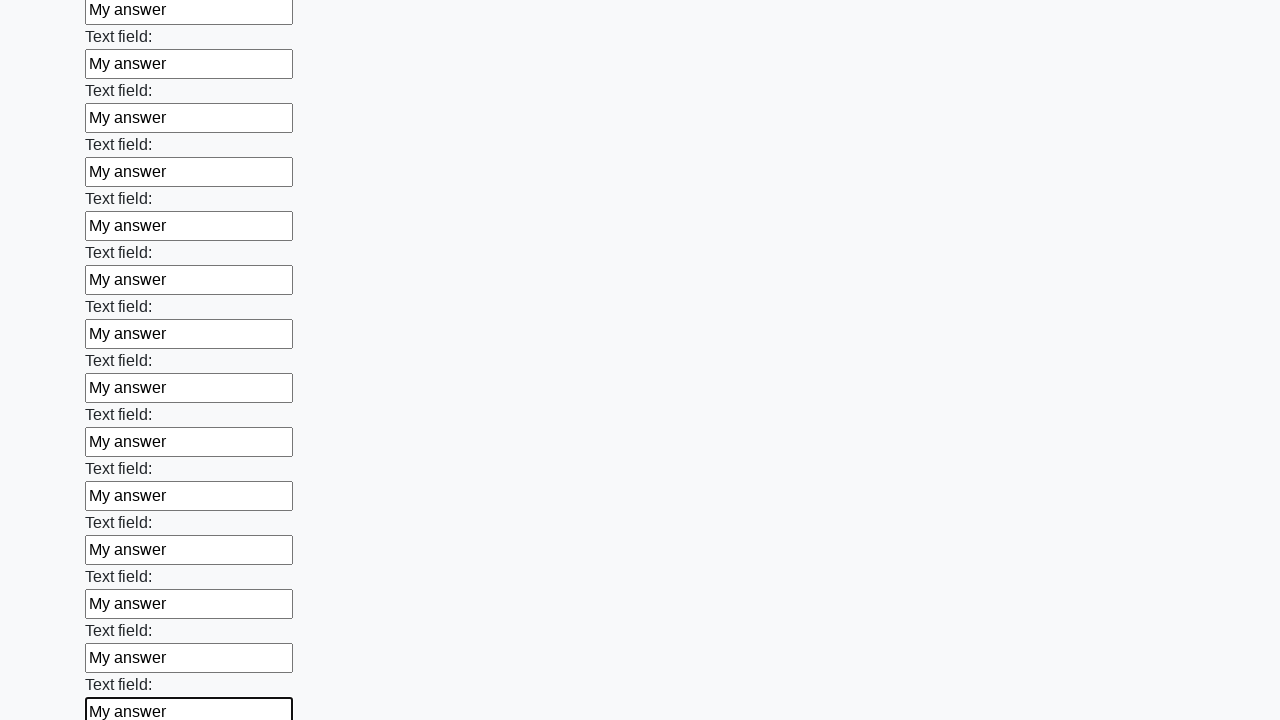

Filled input field with 'My answer' on input >> nth=84
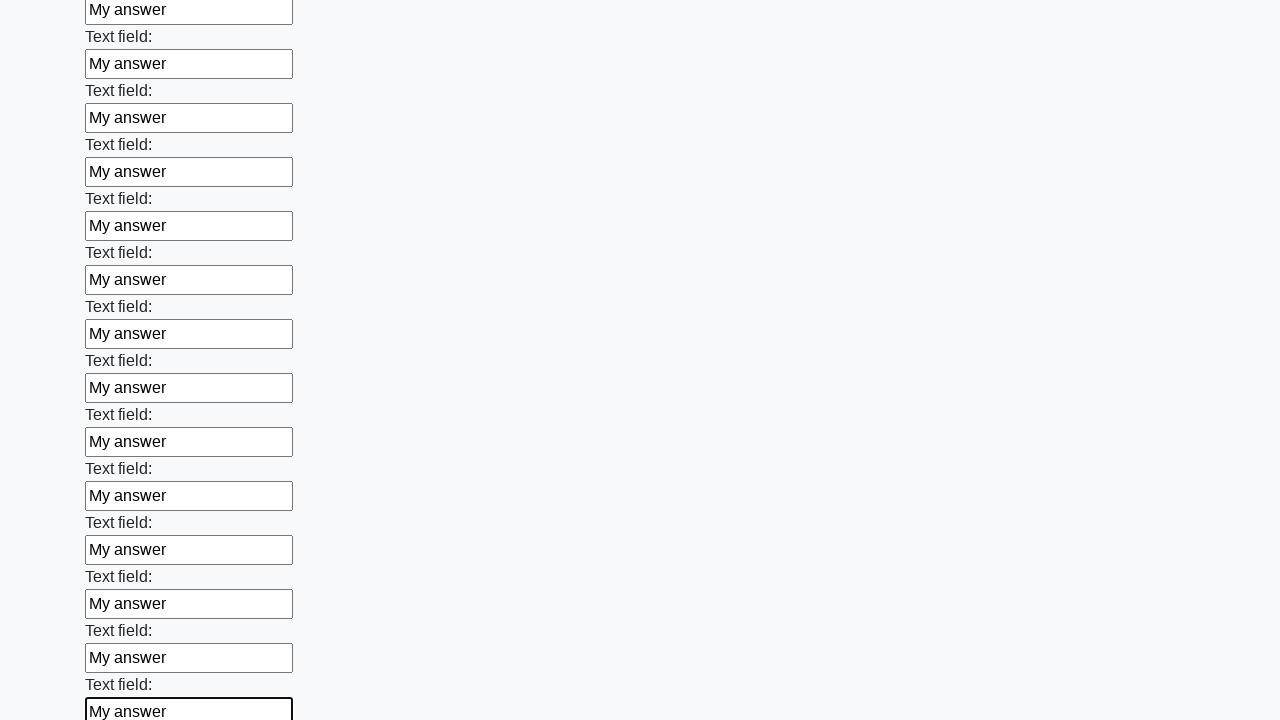

Filled input field with 'My answer' on input >> nth=85
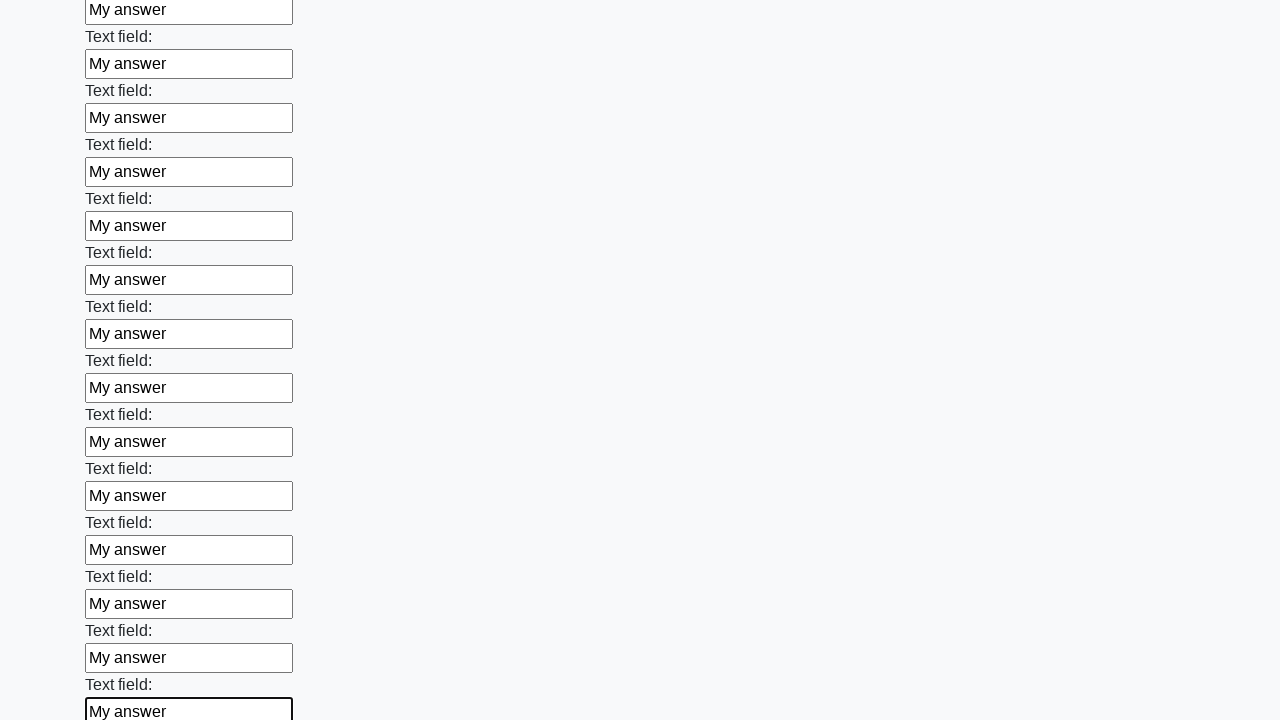

Filled input field with 'My answer' on input >> nth=86
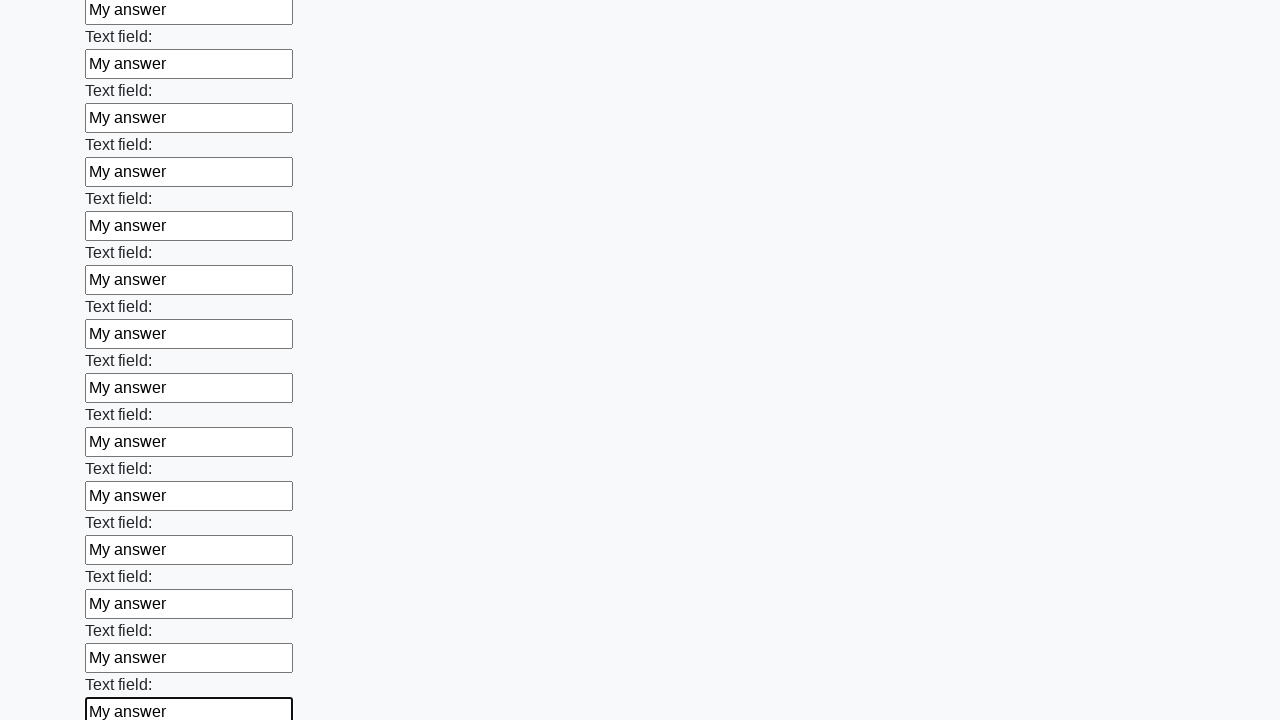

Filled input field with 'My answer' on input >> nth=87
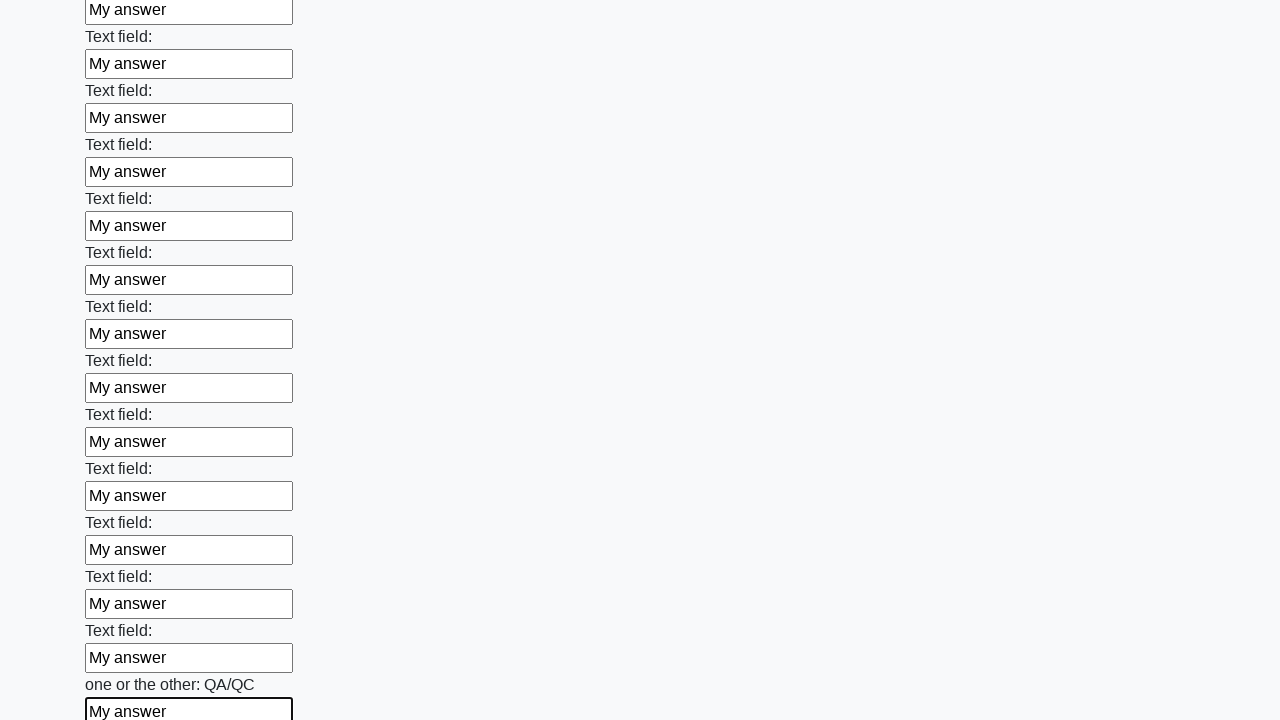

Filled input field with 'My answer' on input >> nth=88
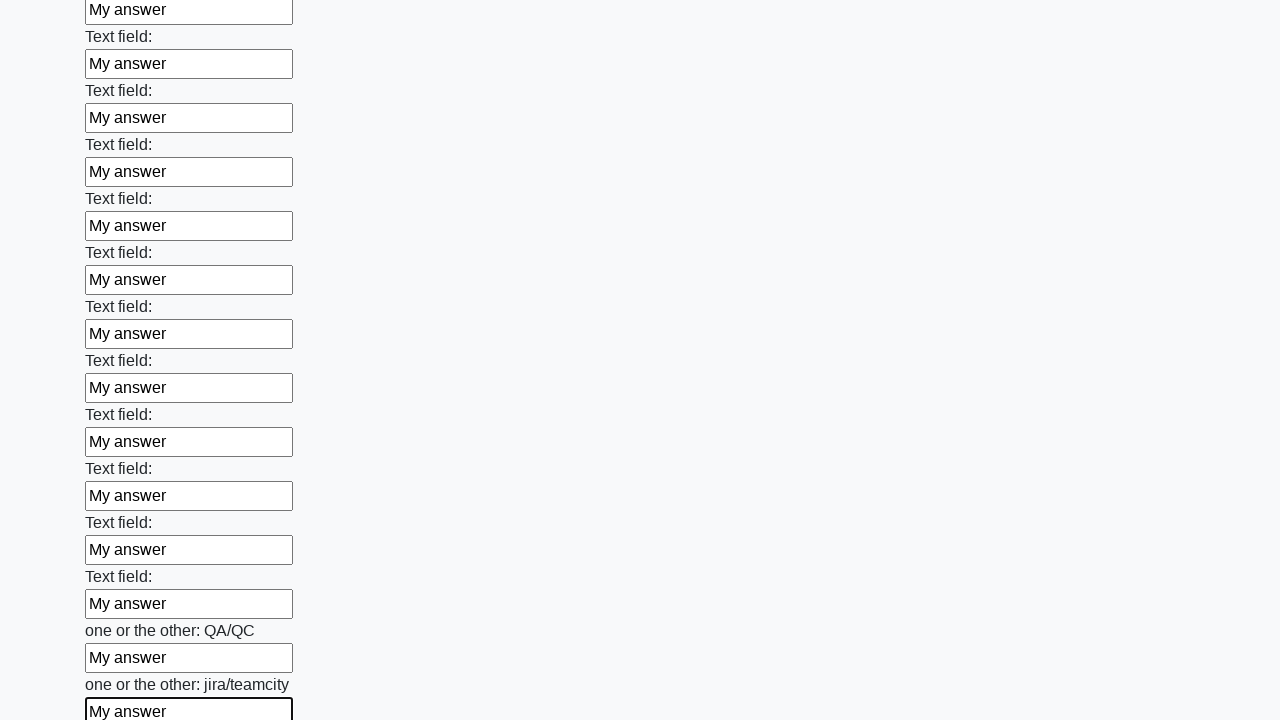

Filled input field with 'My answer' on input >> nth=89
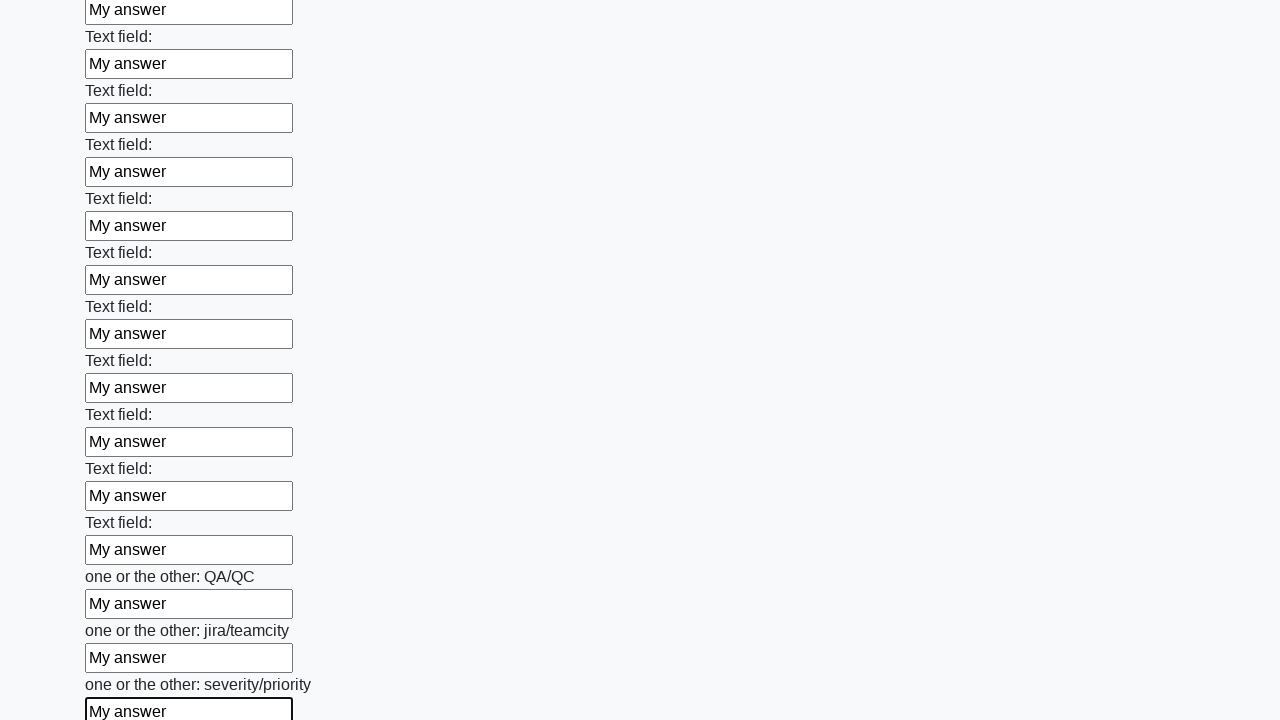

Filled input field with 'My answer' on input >> nth=90
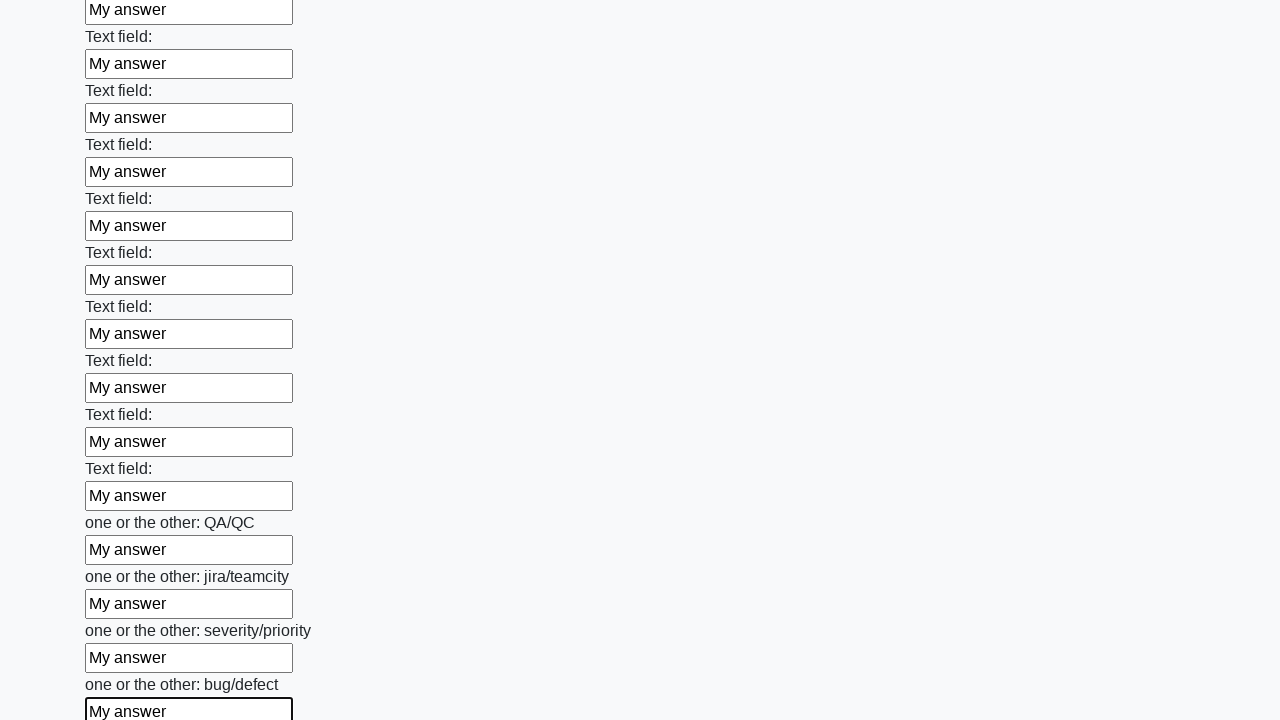

Filled input field with 'My answer' on input >> nth=91
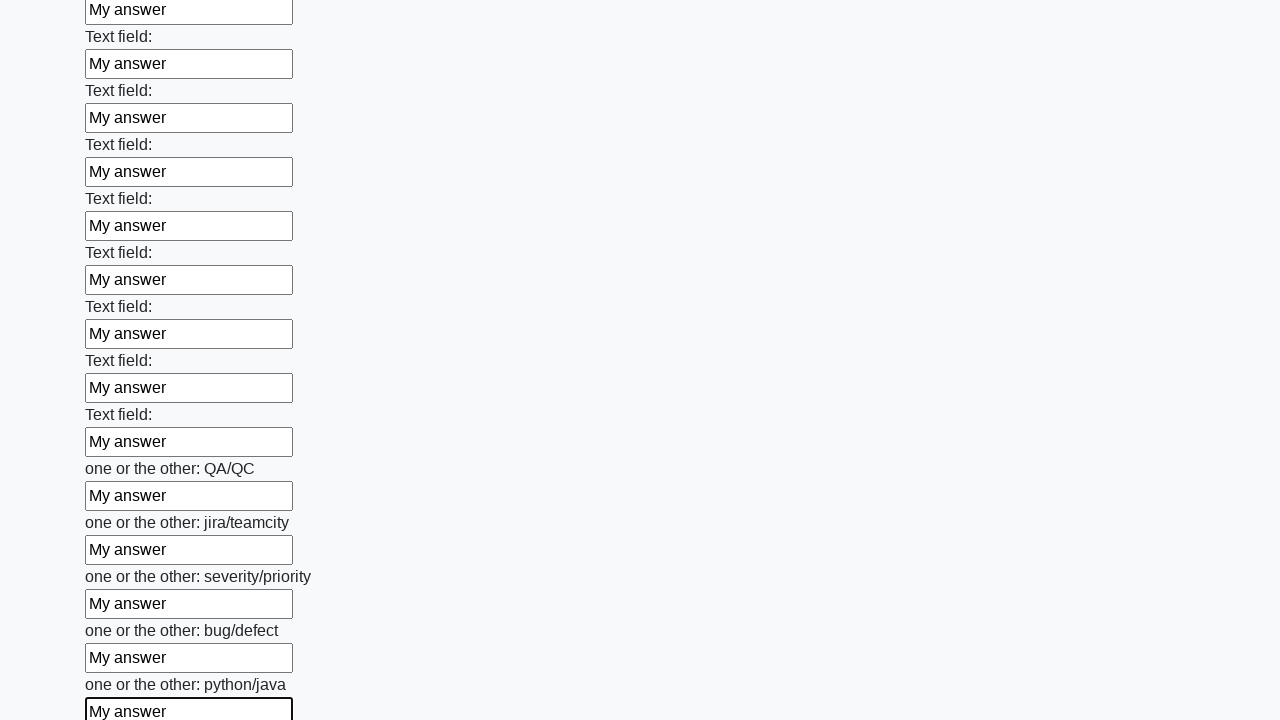

Filled input field with 'My answer' on input >> nth=92
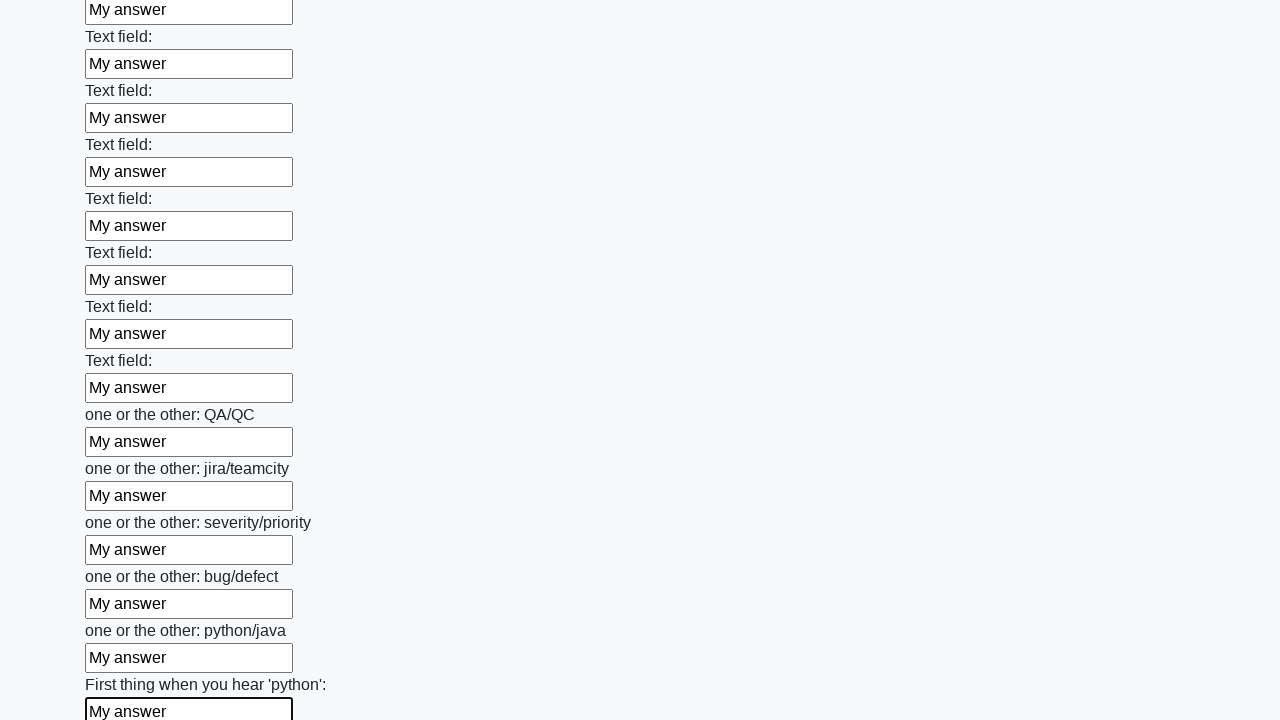

Filled input field with 'My answer' on input >> nth=93
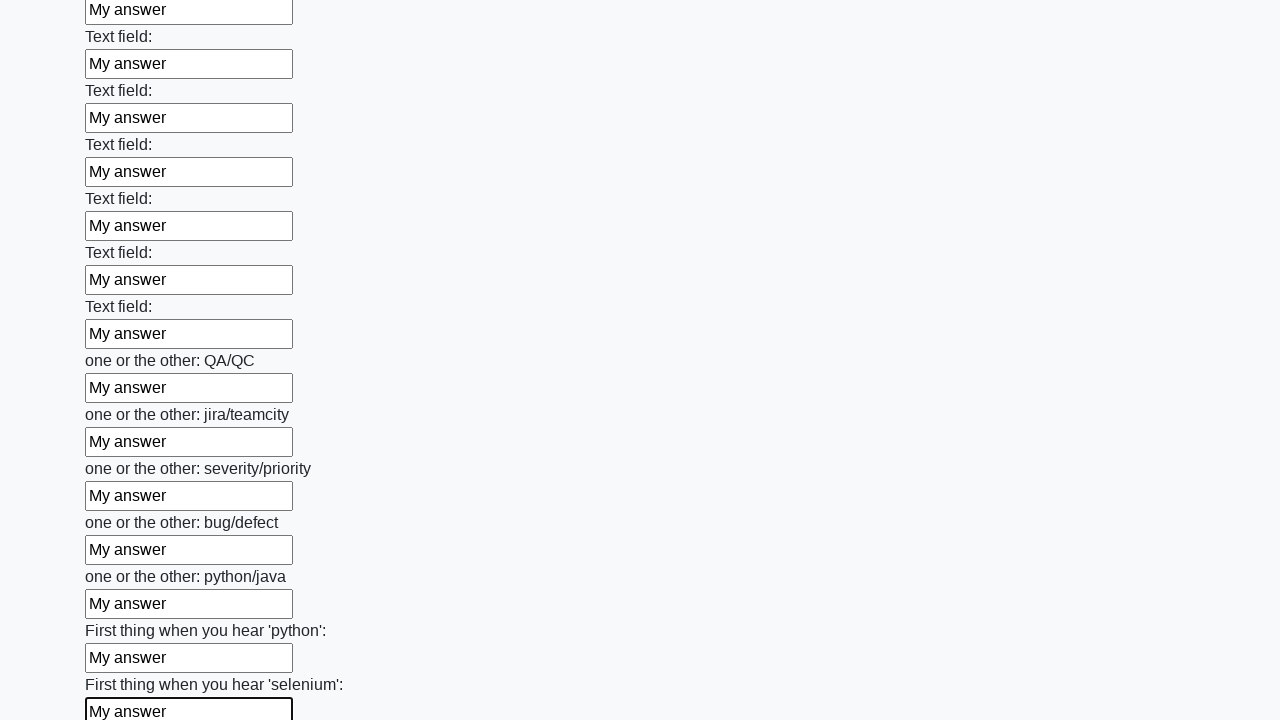

Filled input field with 'My answer' on input >> nth=94
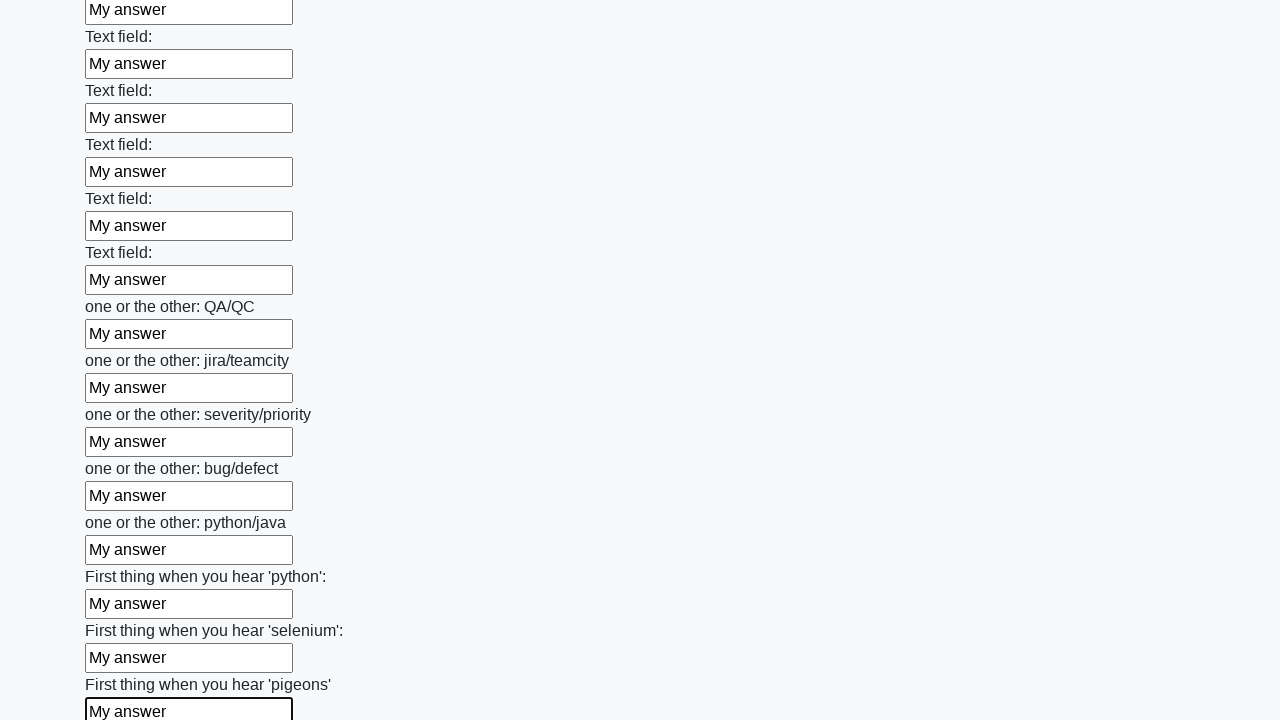

Filled input field with 'My answer' on input >> nth=95
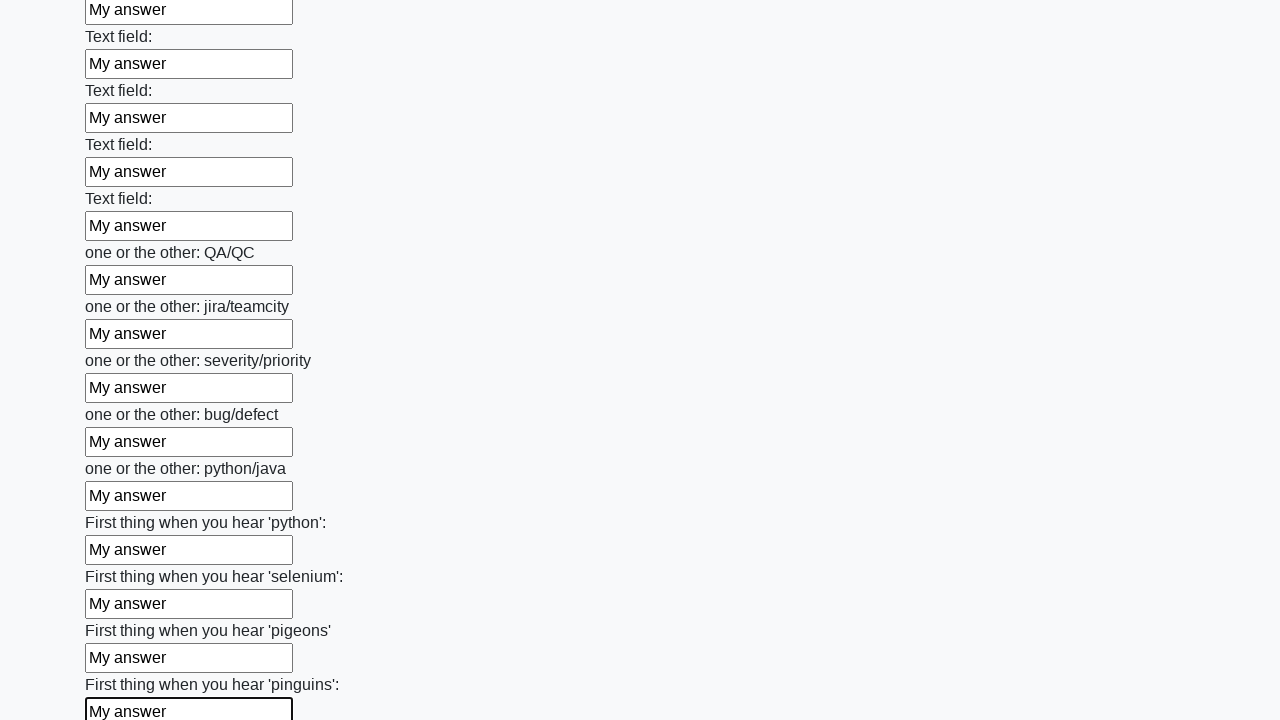

Filled input field with 'My answer' on input >> nth=96
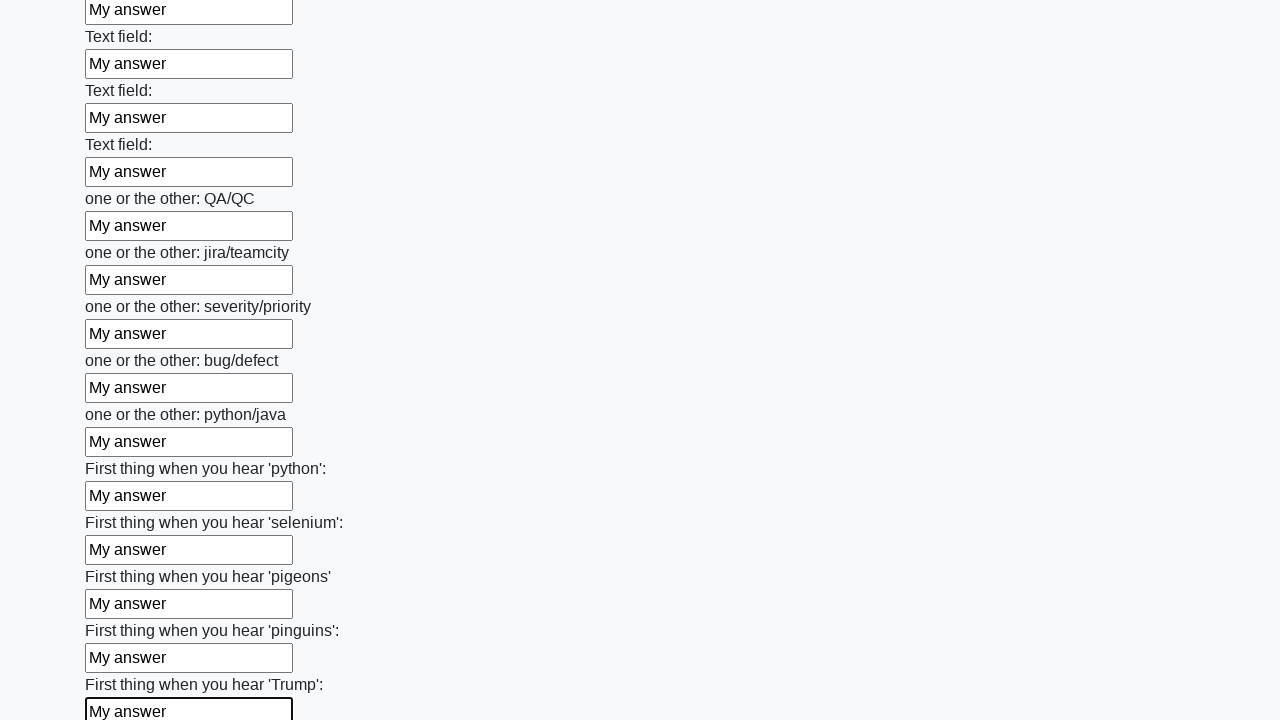

Filled input field with 'My answer' on input >> nth=97
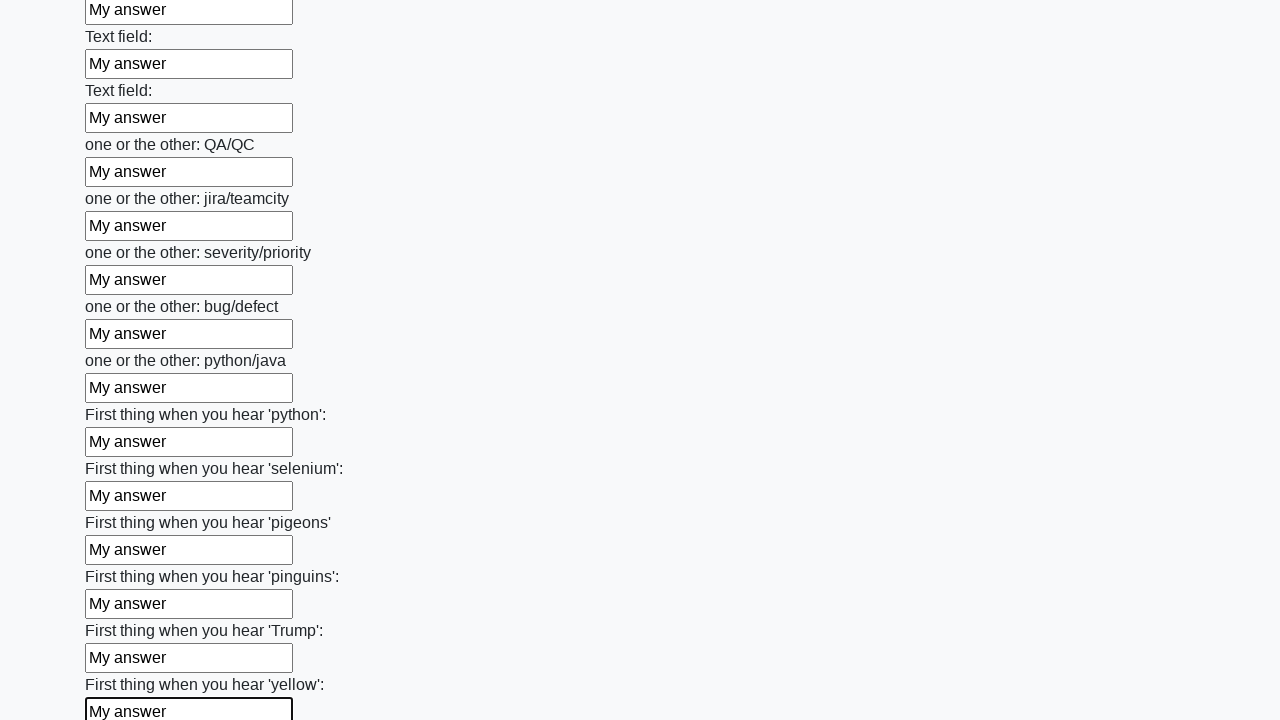

Filled input field with 'My answer' on input >> nth=98
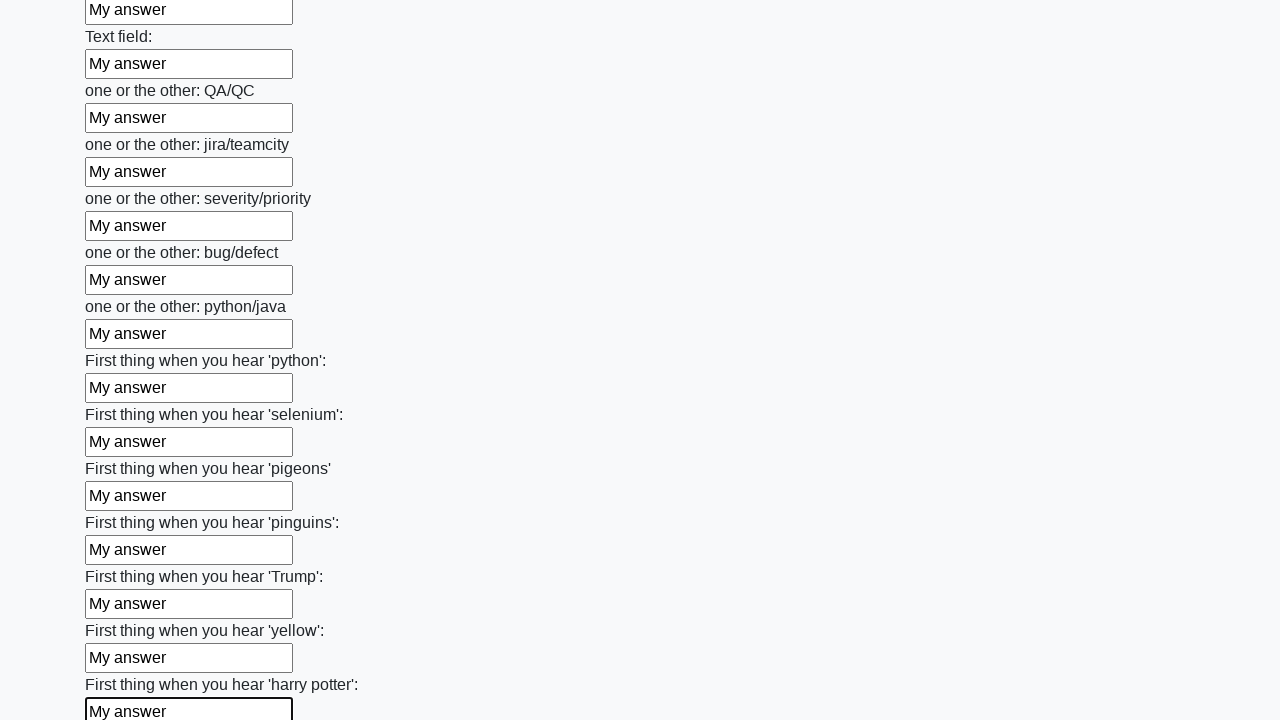

Filled input field with 'My answer' on input >> nth=99
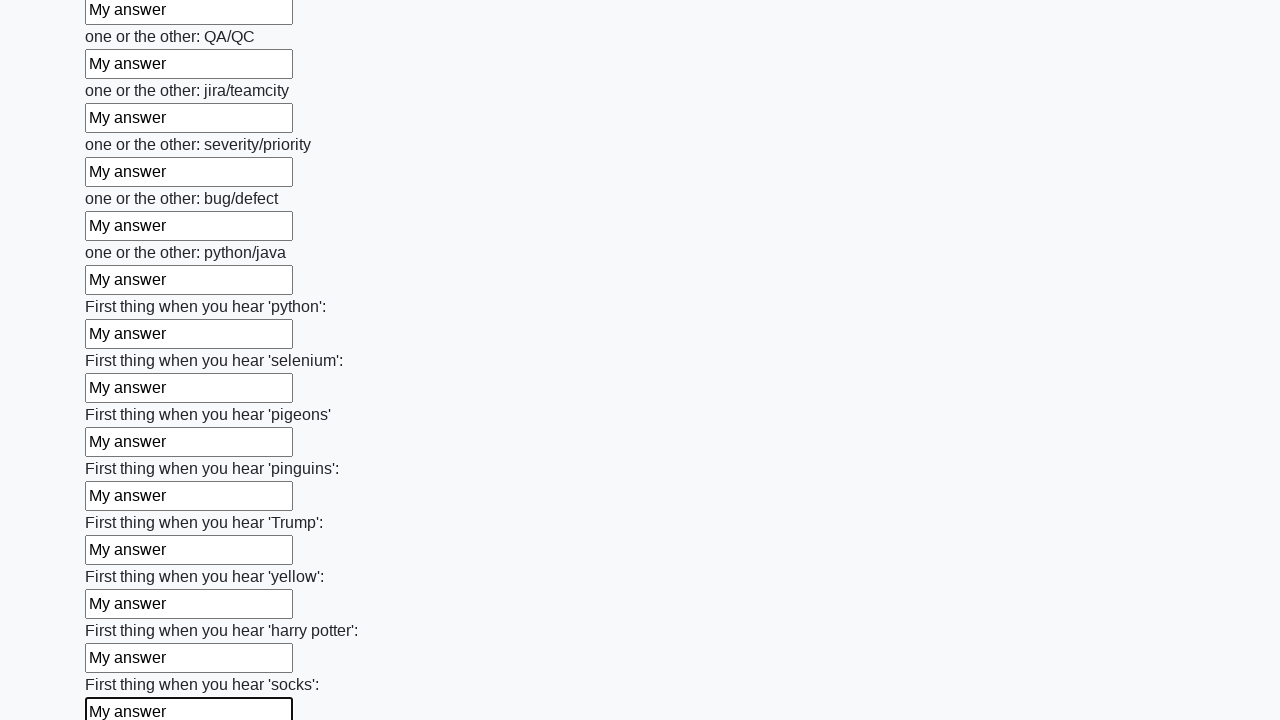

Clicked submit button to submit the form at (123, 611) on button.btn
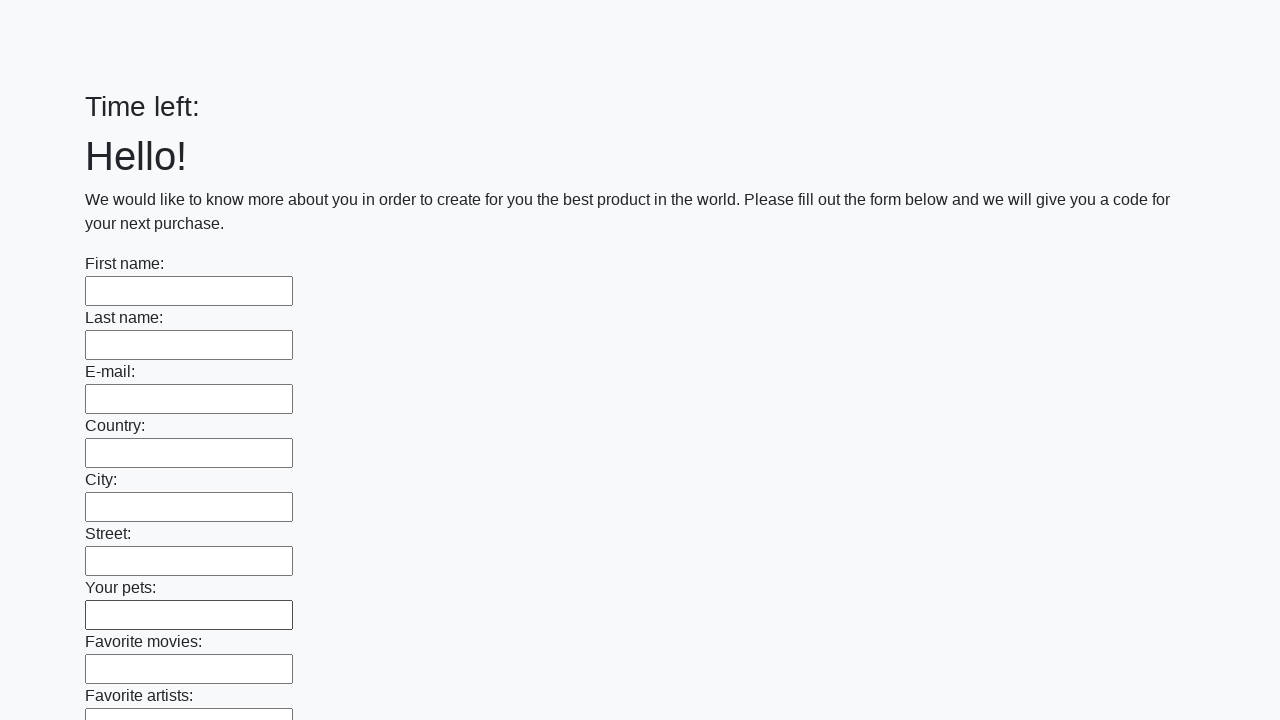

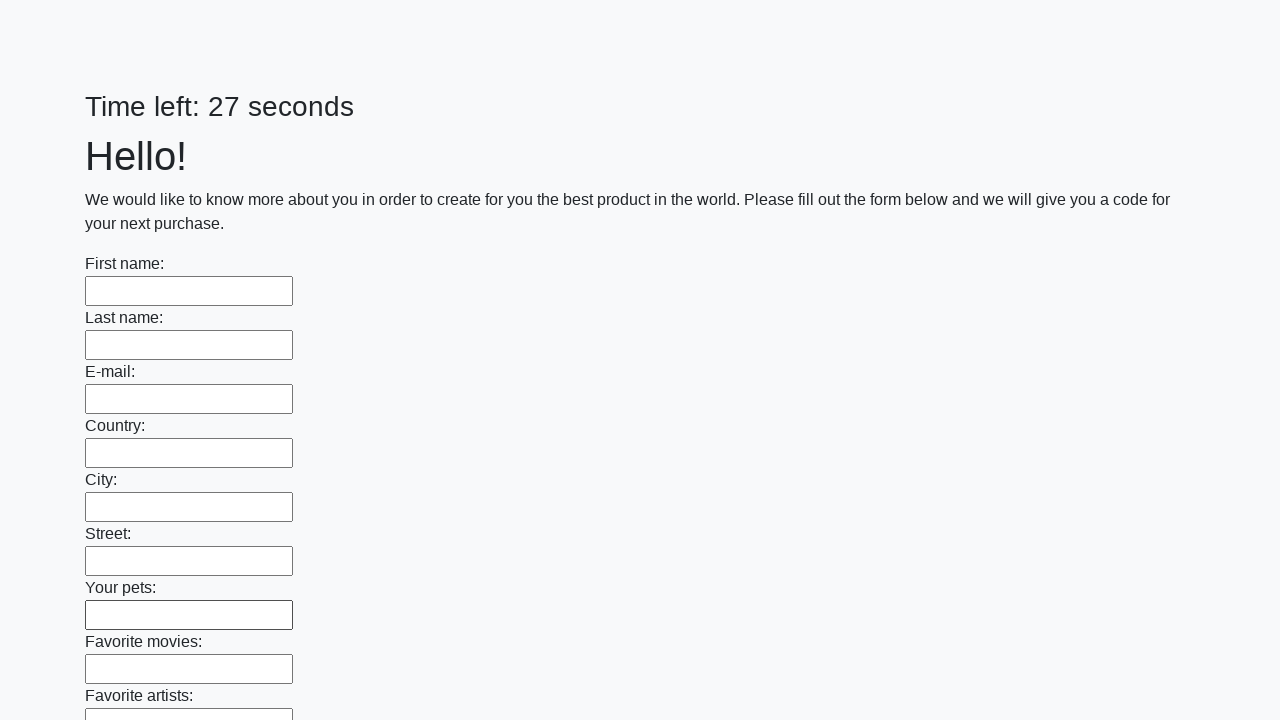